Tests filling a large form by entering text into all input fields and locating the submit button

Starting URL: http://suninjuly.github.io/huge_form.html

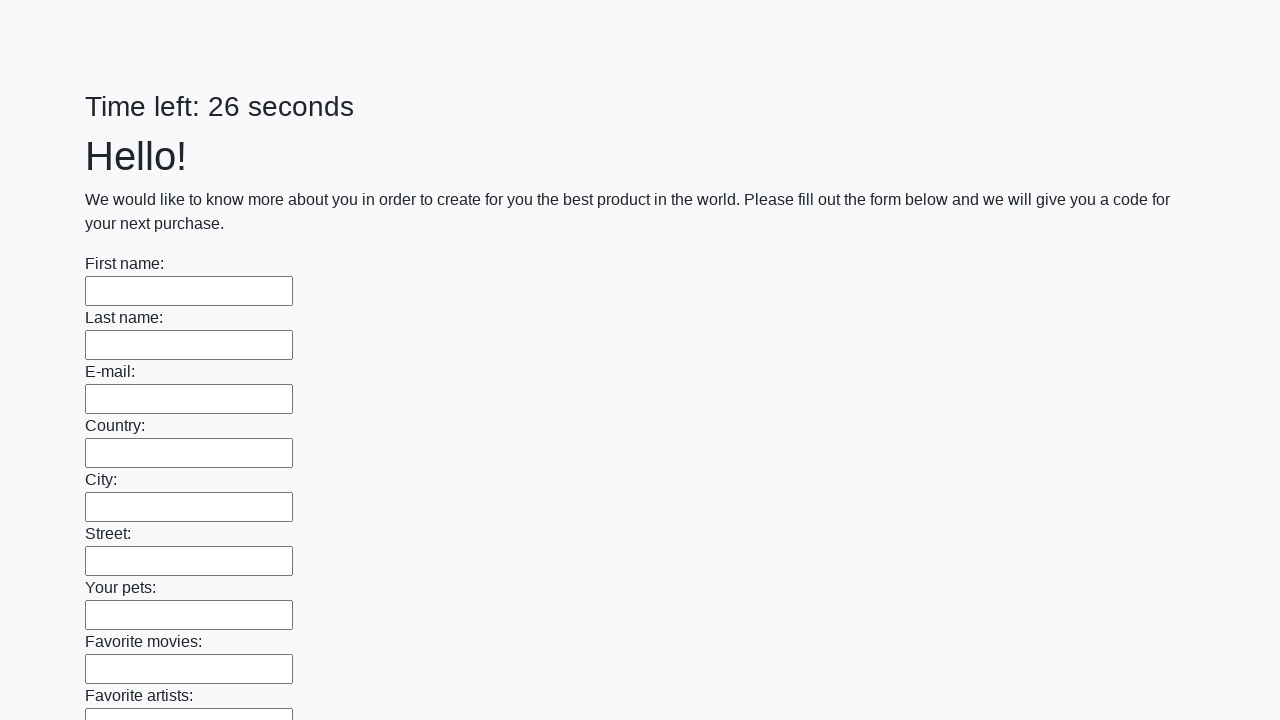

Located all input fields on the form
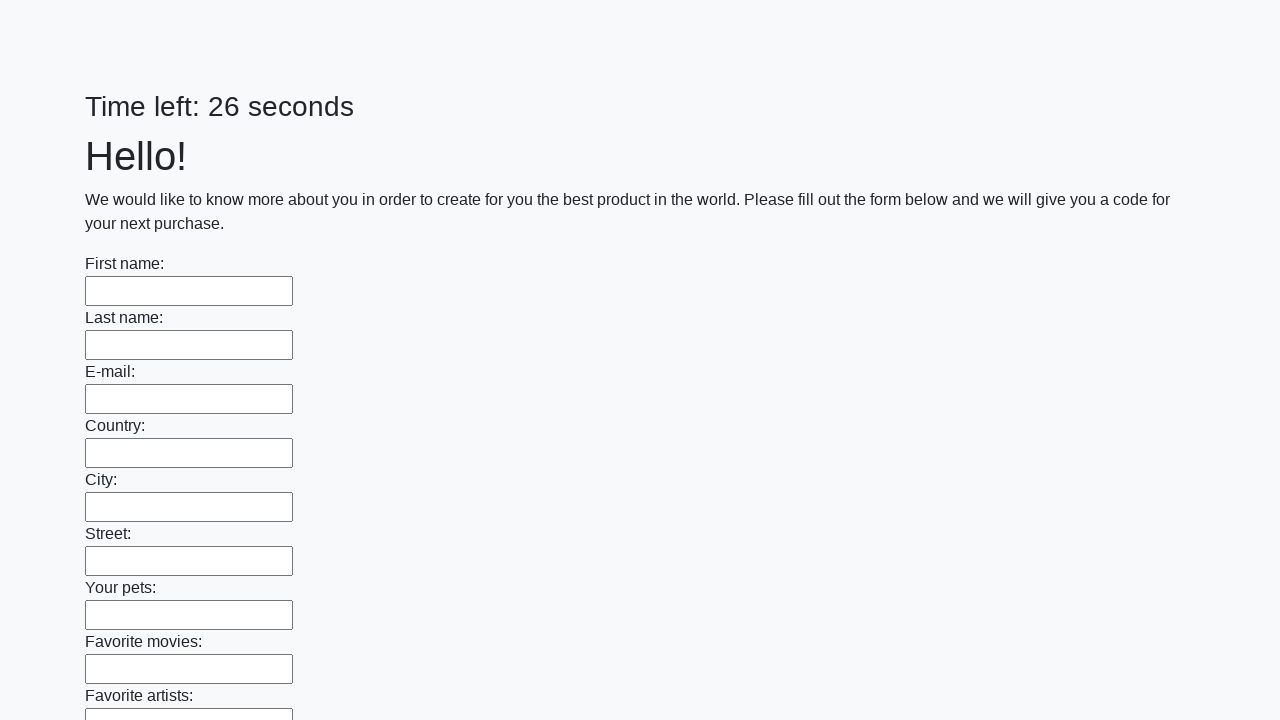

Filled an input field with 'test answer' on input >> nth=0
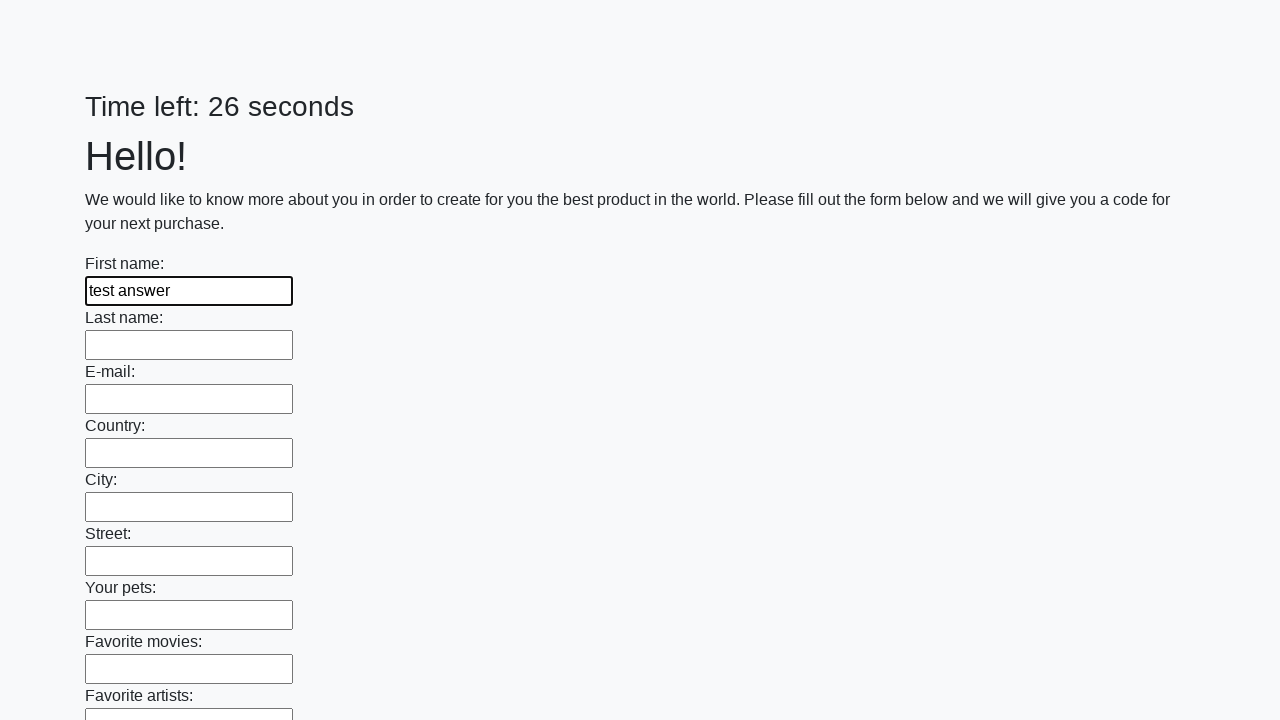

Filled an input field with 'test answer' on input >> nth=1
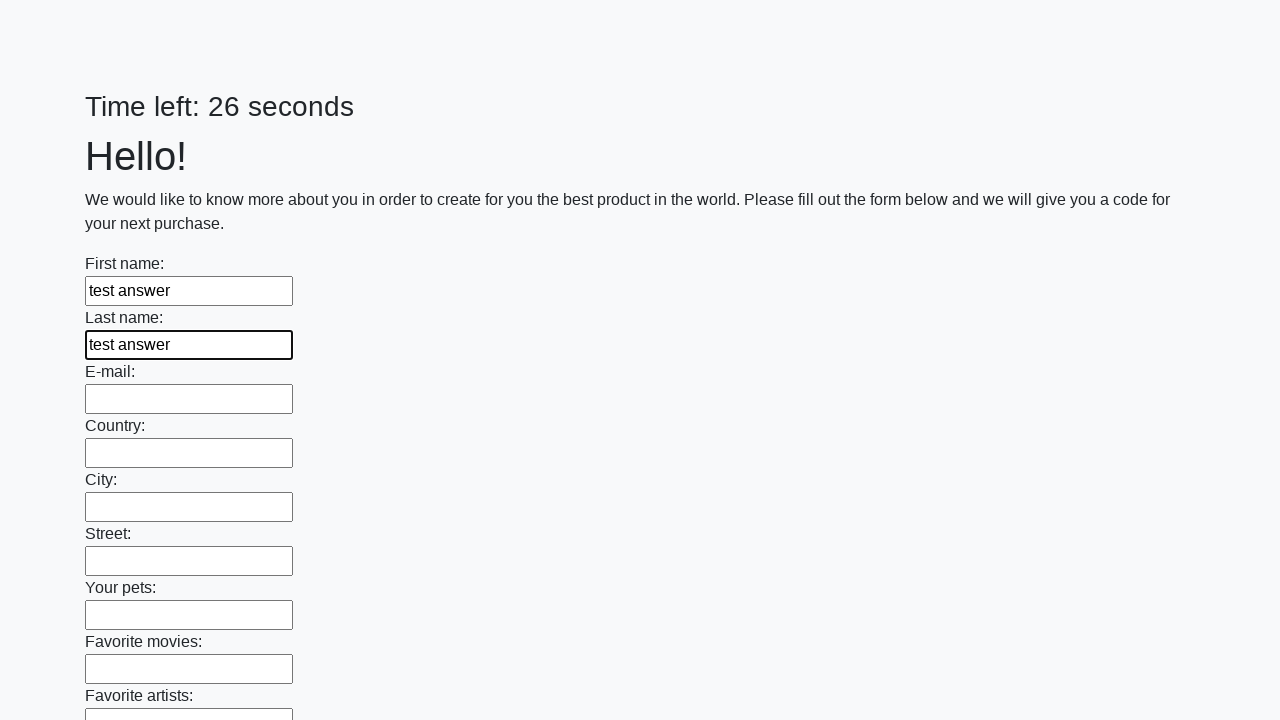

Filled an input field with 'test answer' on input >> nth=2
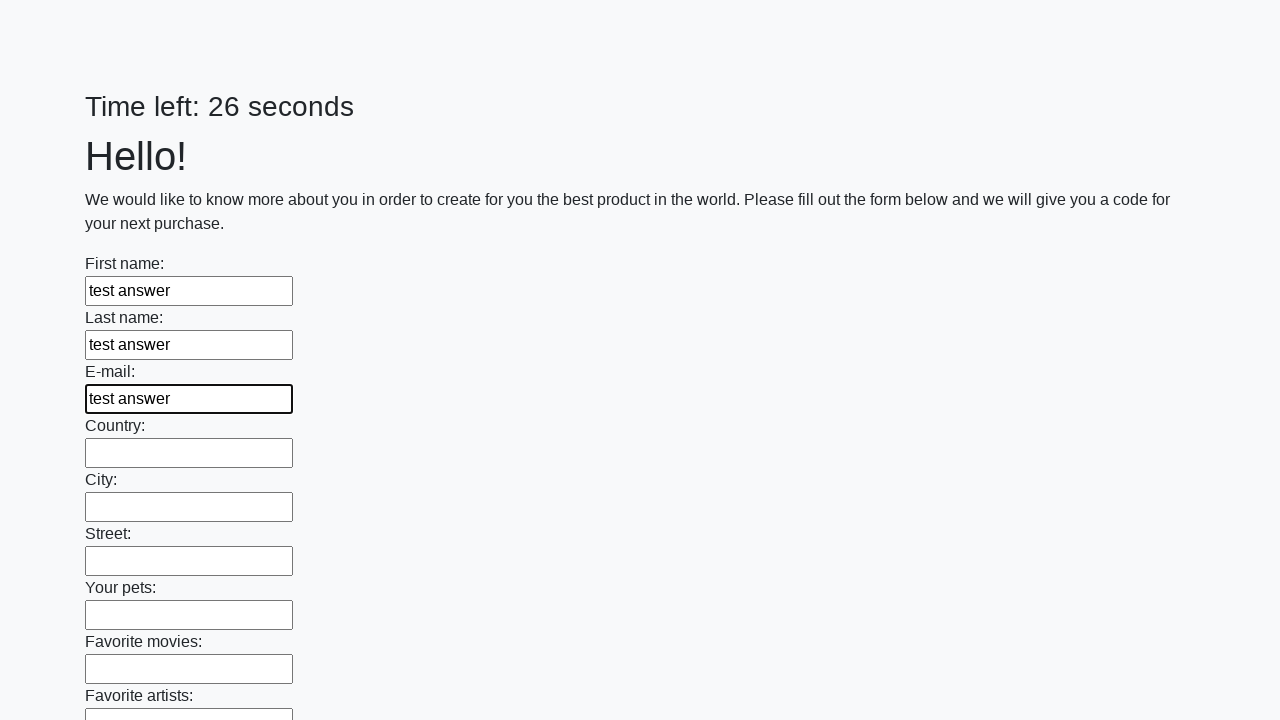

Filled an input field with 'test answer' on input >> nth=3
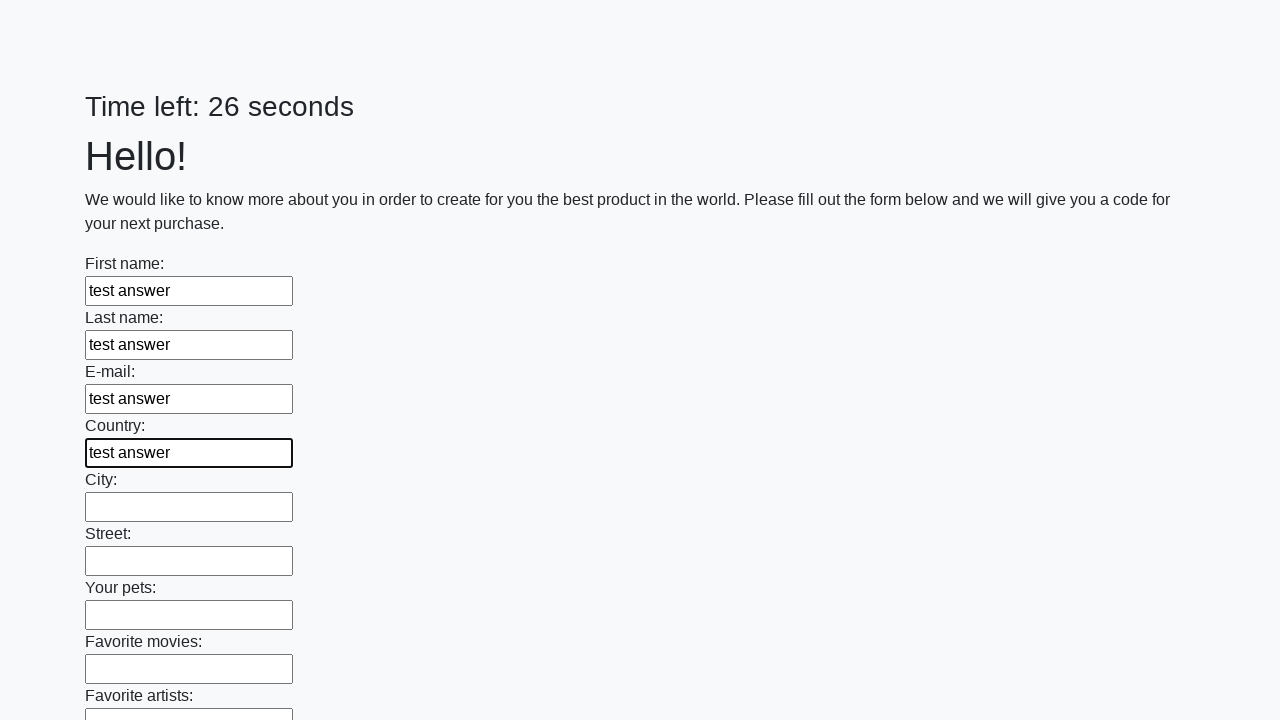

Filled an input field with 'test answer' on input >> nth=4
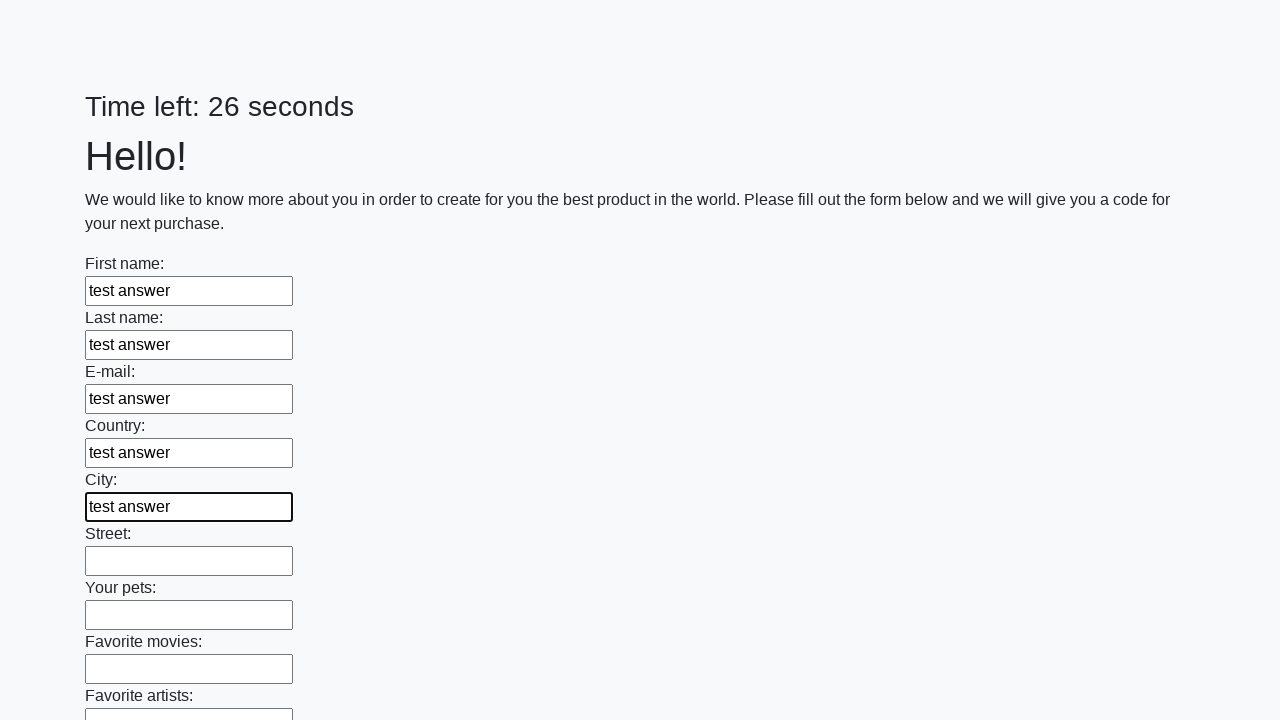

Filled an input field with 'test answer' on input >> nth=5
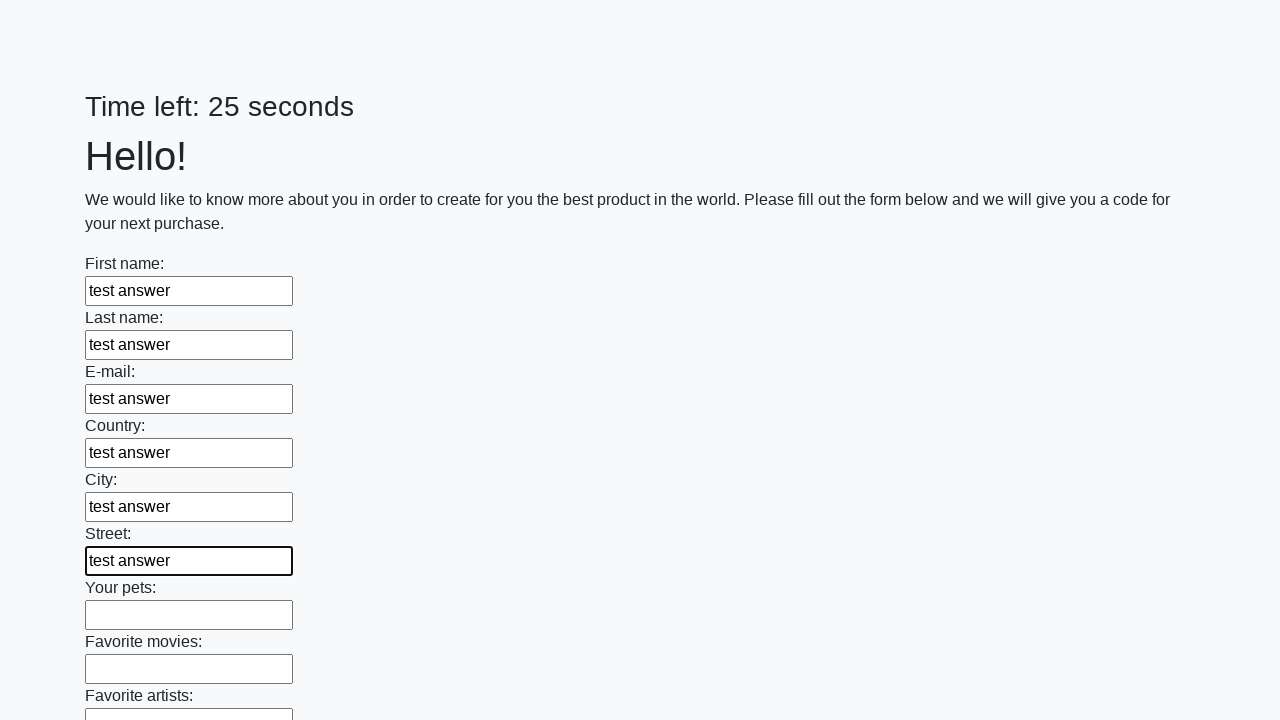

Filled an input field with 'test answer' on input >> nth=6
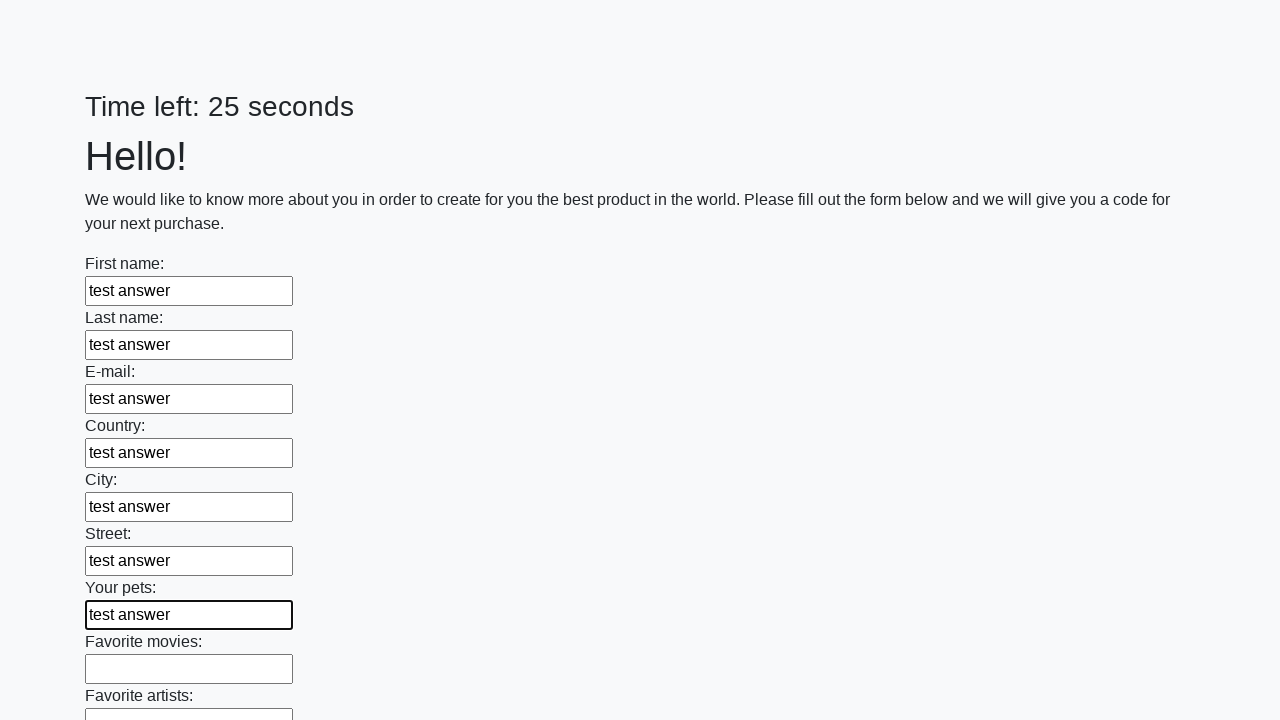

Filled an input field with 'test answer' on input >> nth=7
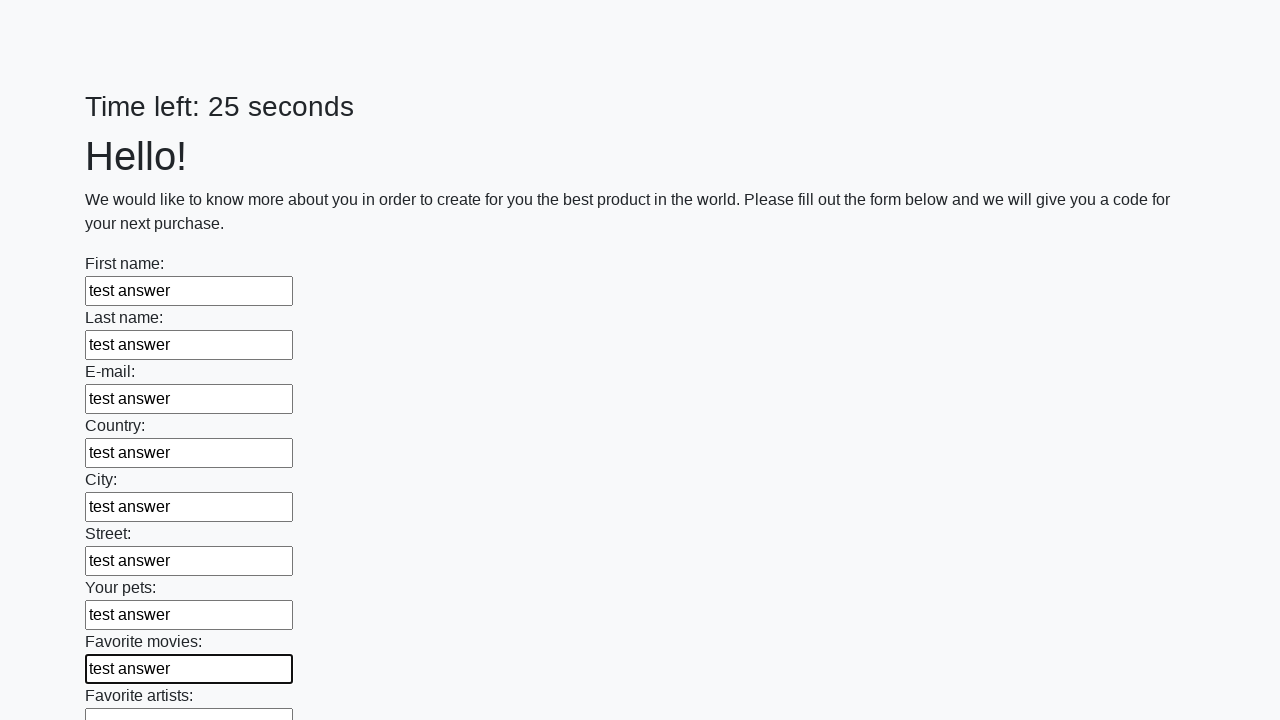

Filled an input field with 'test answer' on input >> nth=8
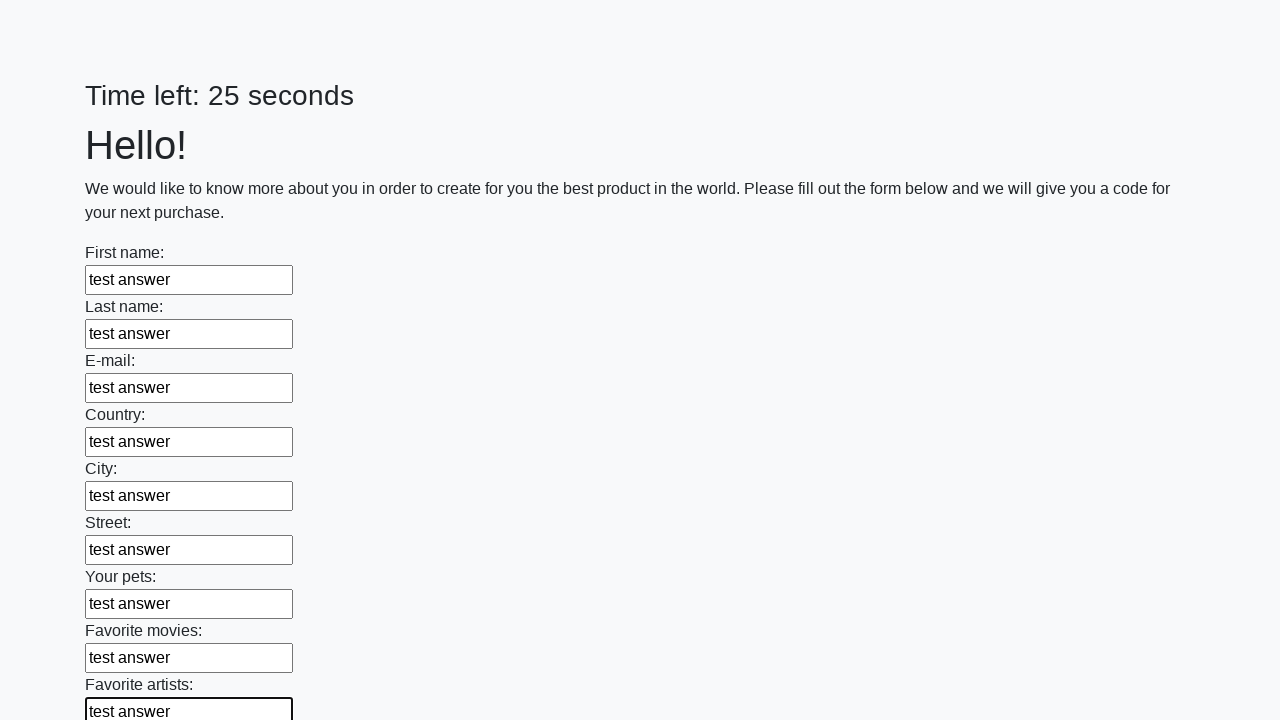

Filled an input field with 'test answer' on input >> nth=9
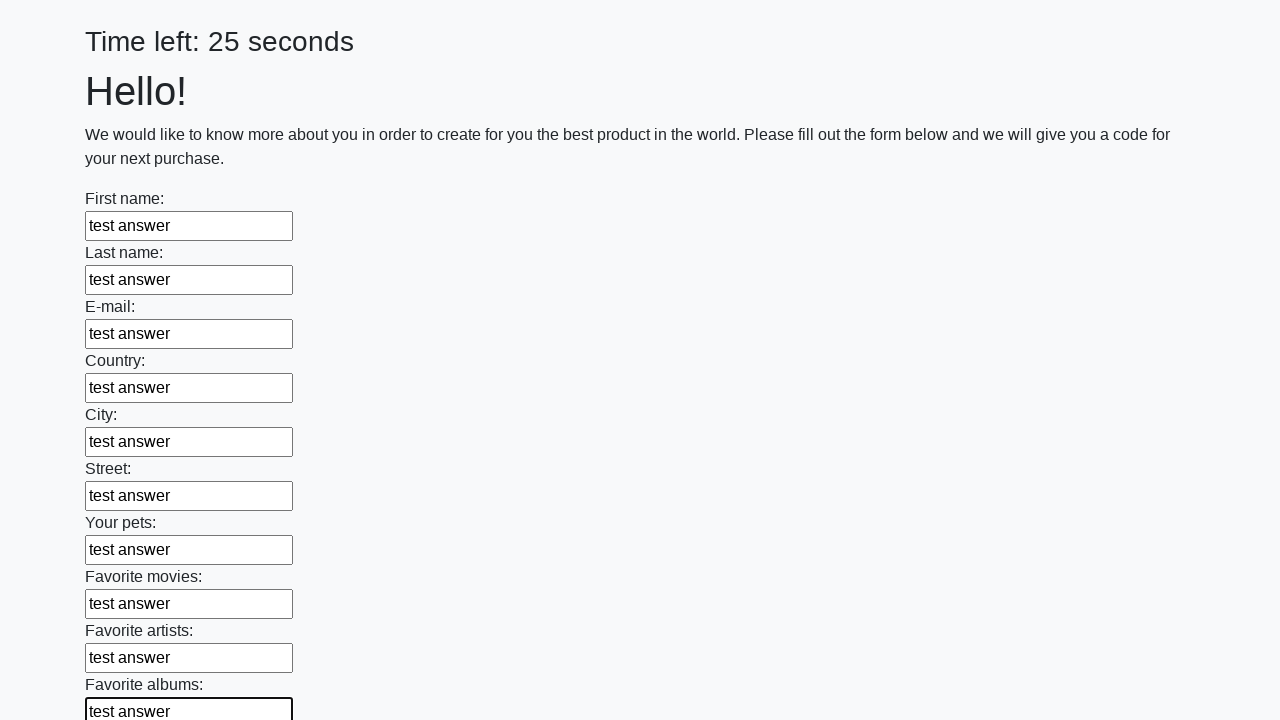

Filled an input field with 'test answer' on input >> nth=10
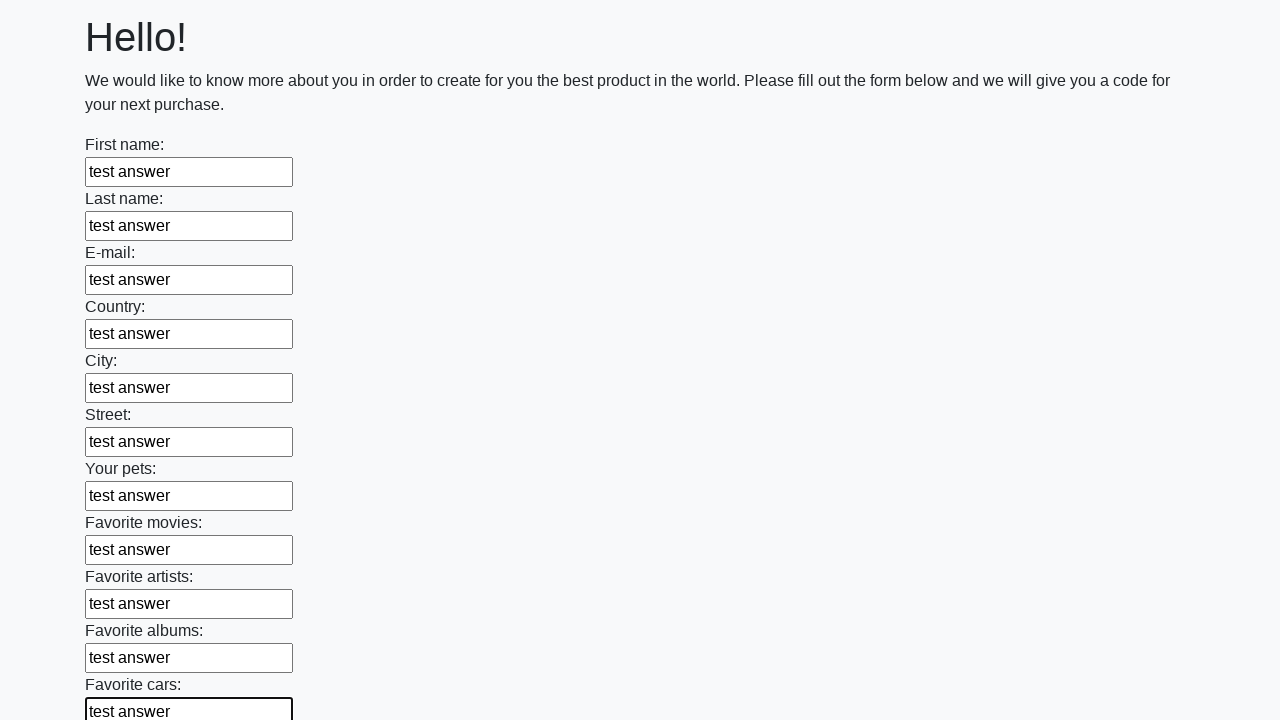

Filled an input field with 'test answer' on input >> nth=11
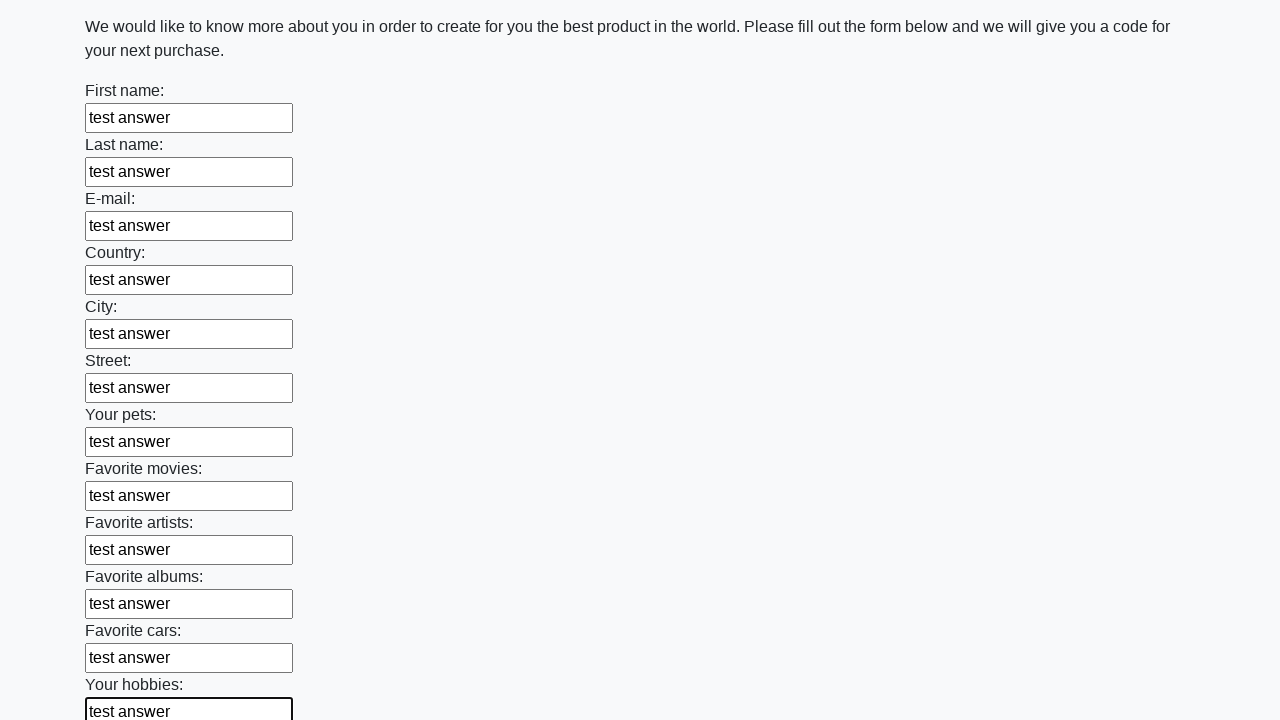

Filled an input field with 'test answer' on input >> nth=12
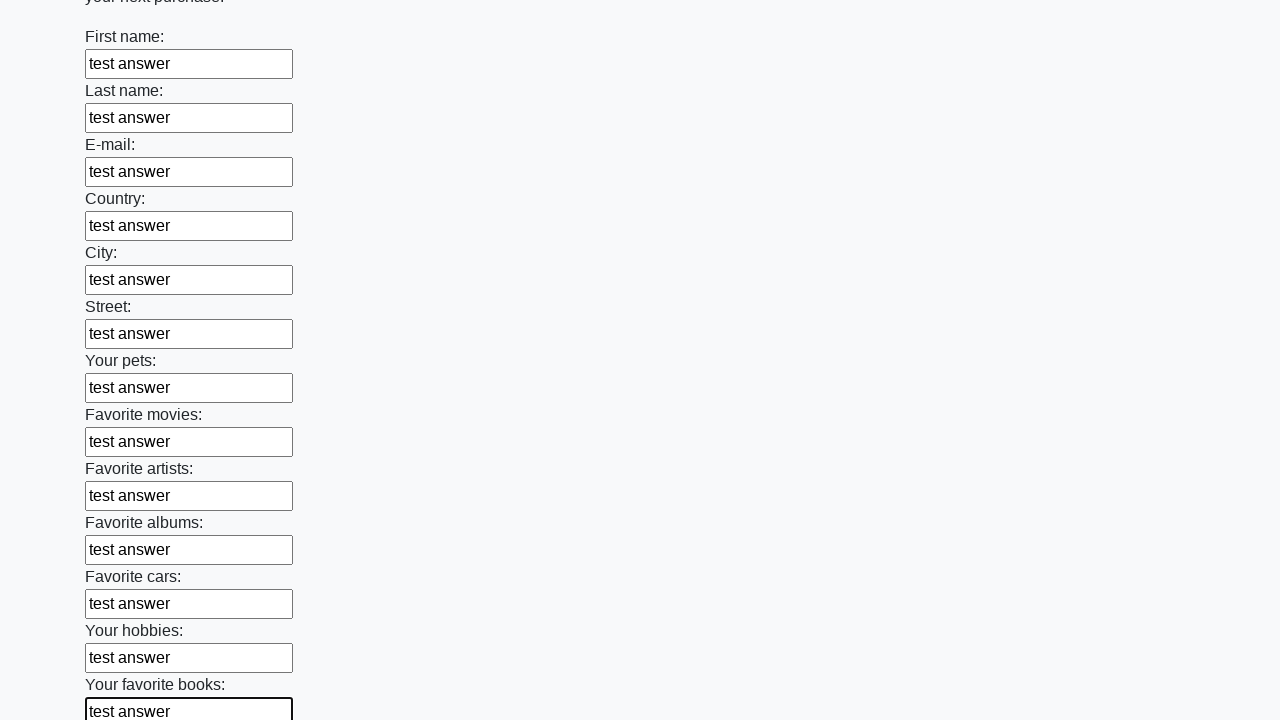

Filled an input field with 'test answer' on input >> nth=13
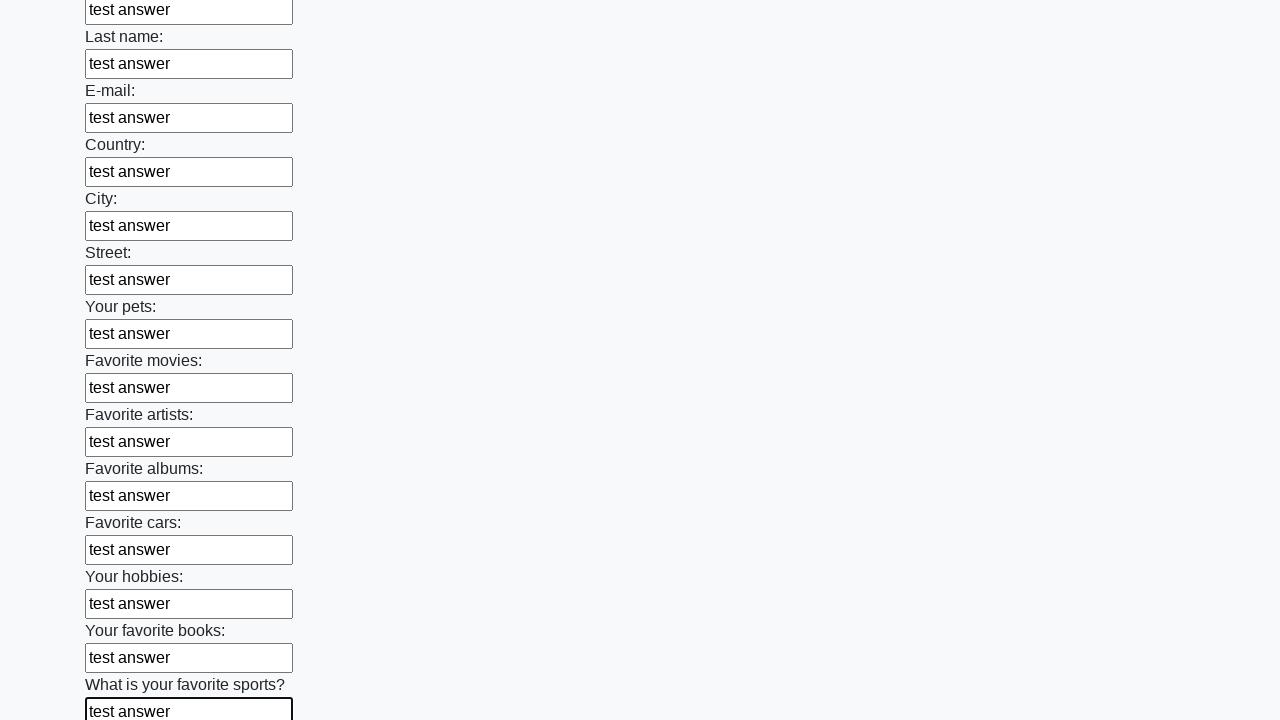

Filled an input field with 'test answer' on input >> nth=14
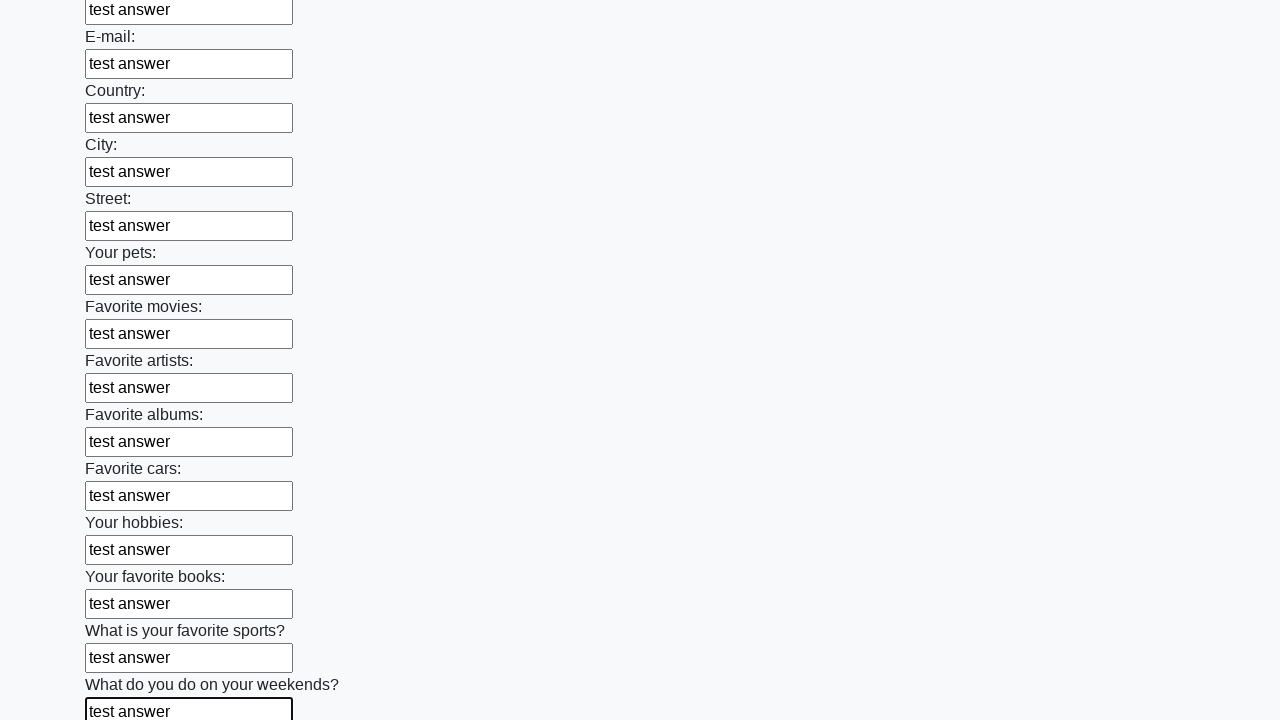

Filled an input field with 'test answer' on input >> nth=15
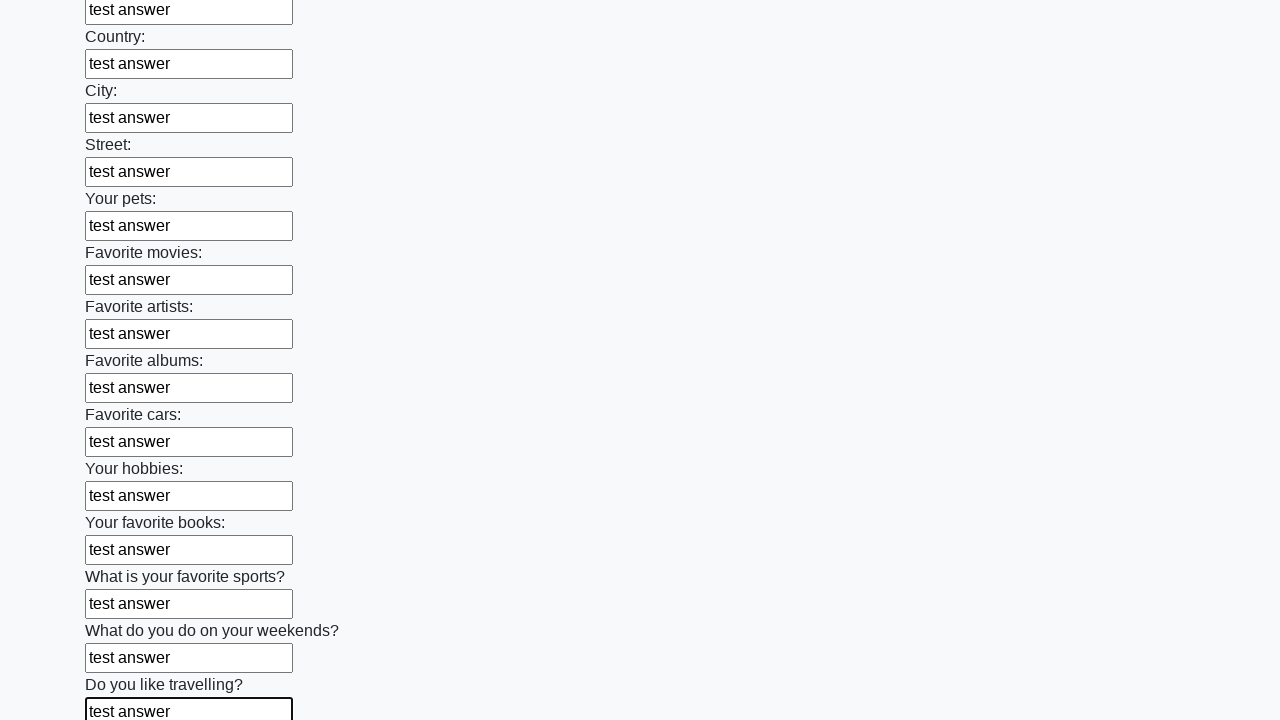

Filled an input field with 'test answer' on input >> nth=16
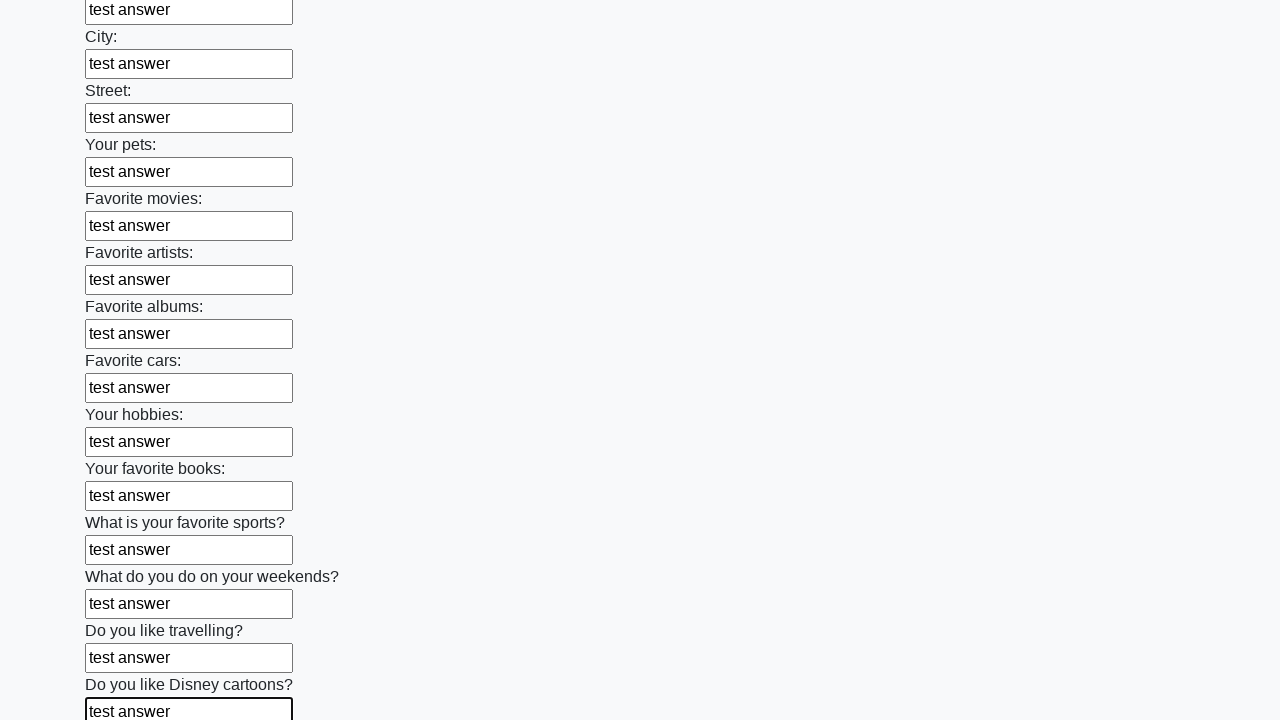

Filled an input field with 'test answer' on input >> nth=17
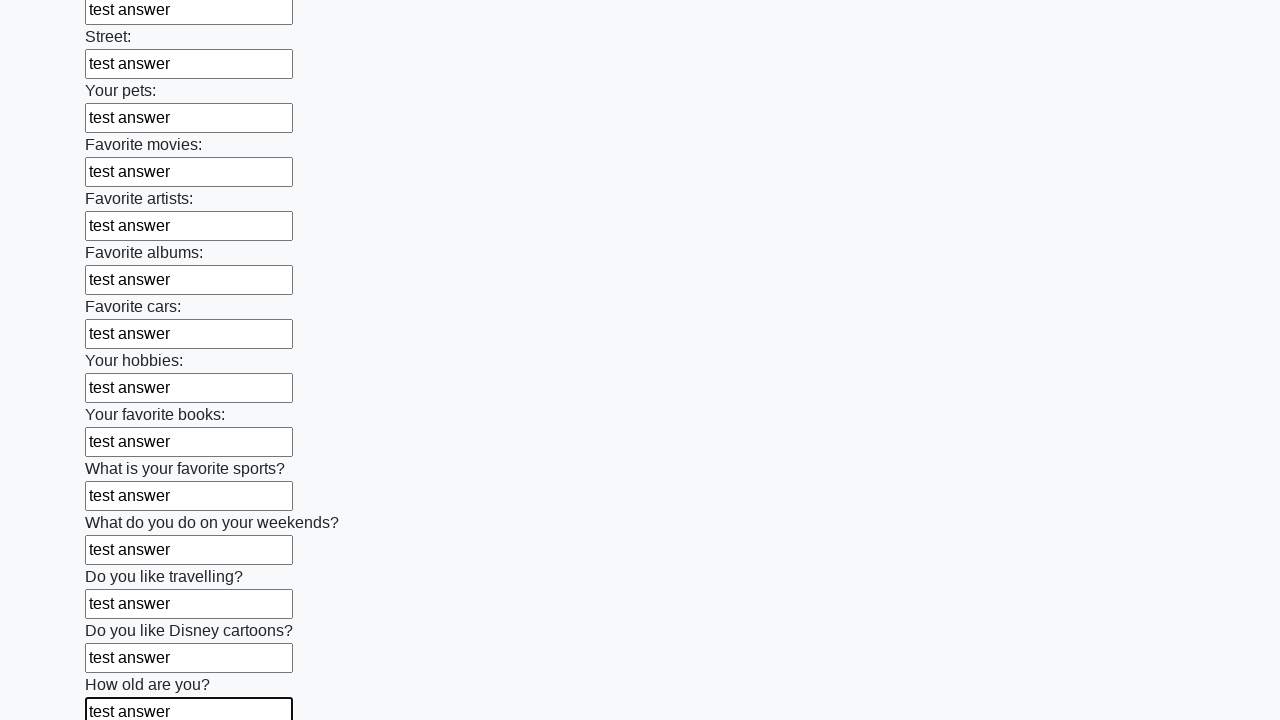

Filled an input field with 'test answer' on input >> nth=18
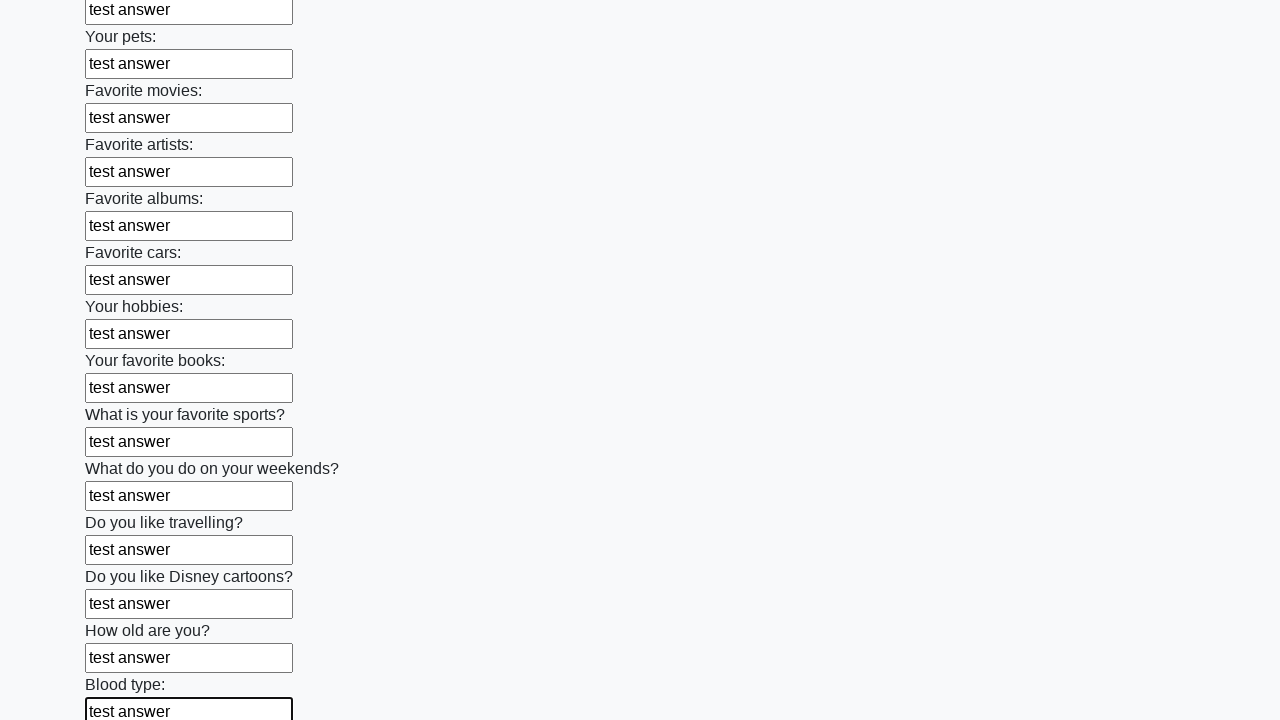

Filled an input field with 'test answer' on input >> nth=19
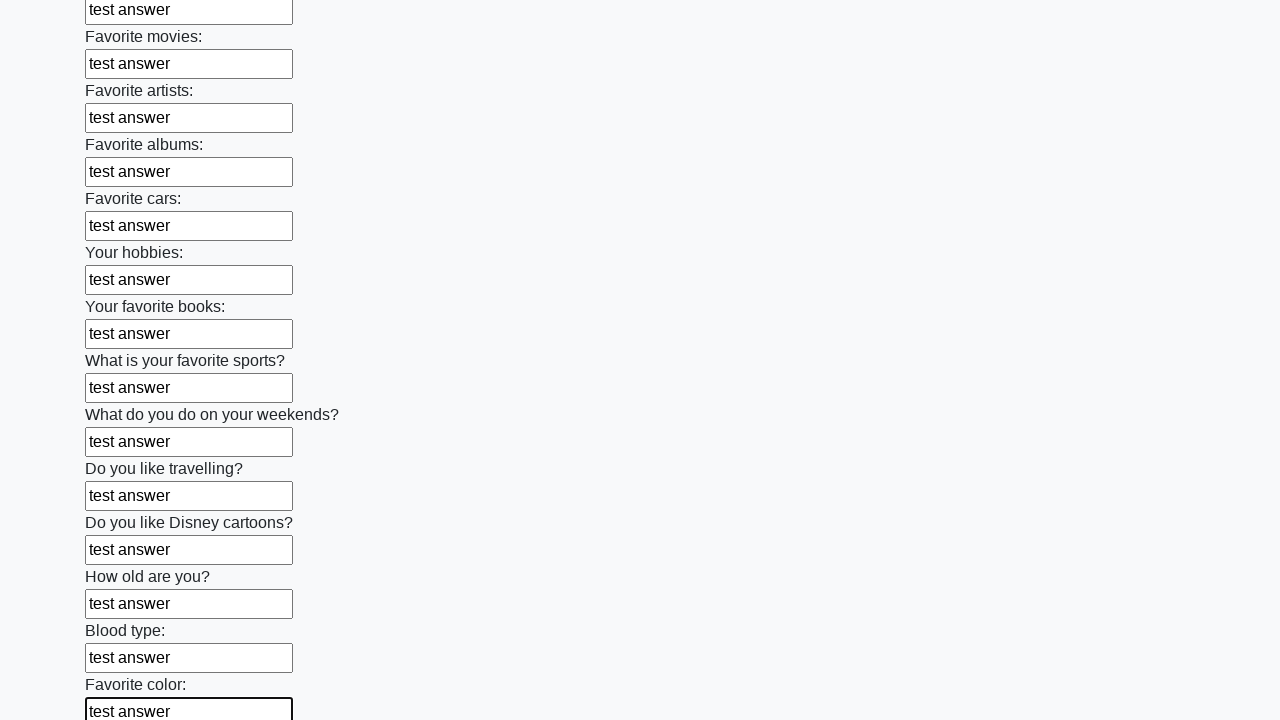

Filled an input field with 'test answer' on input >> nth=20
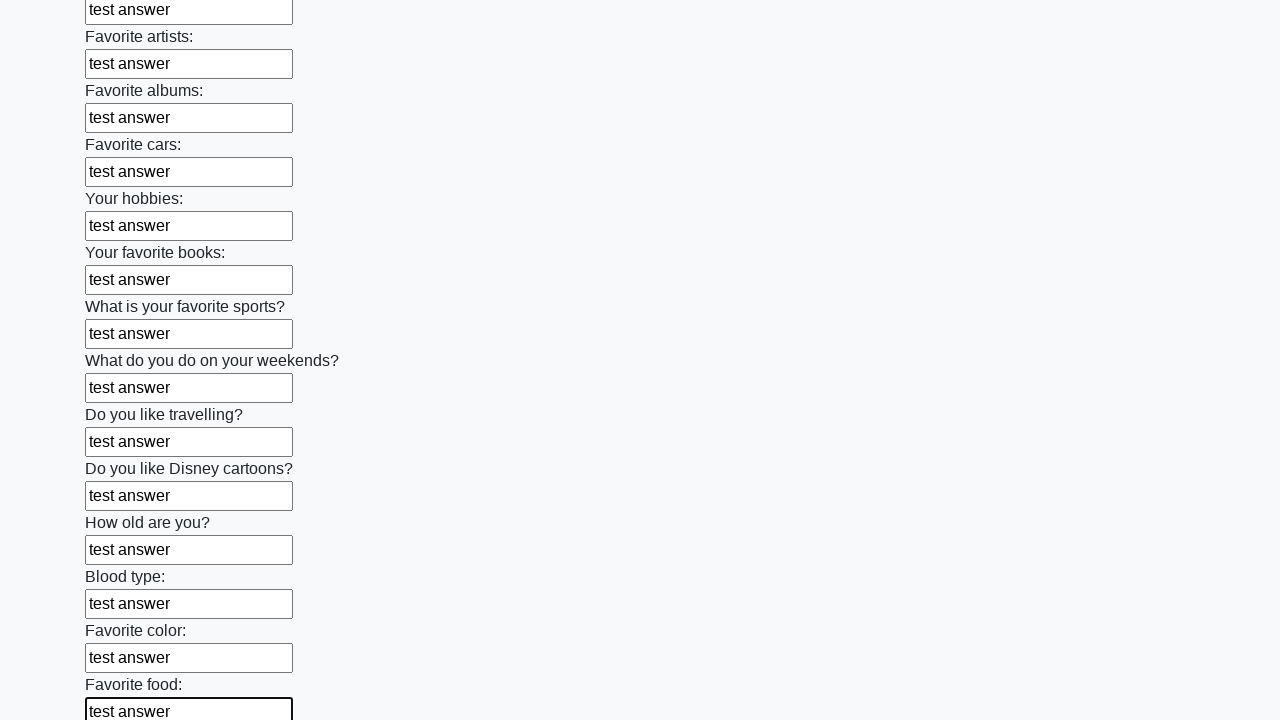

Filled an input field with 'test answer' on input >> nth=21
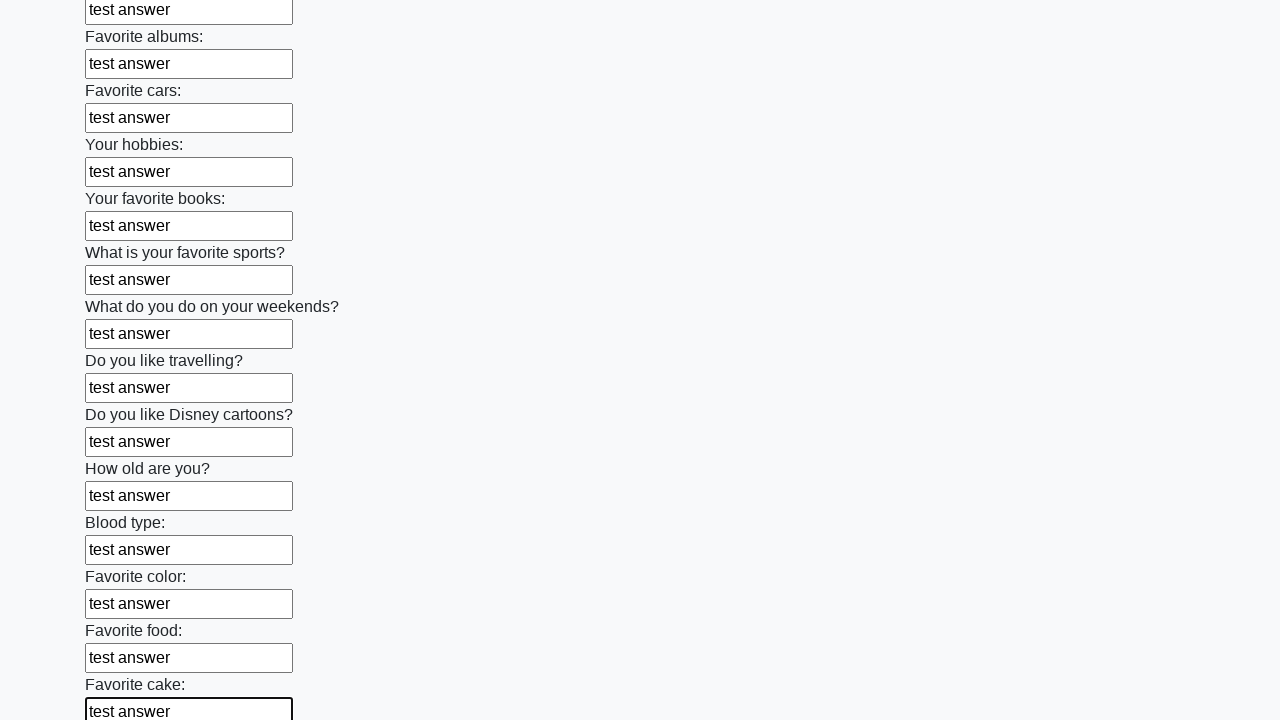

Filled an input field with 'test answer' on input >> nth=22
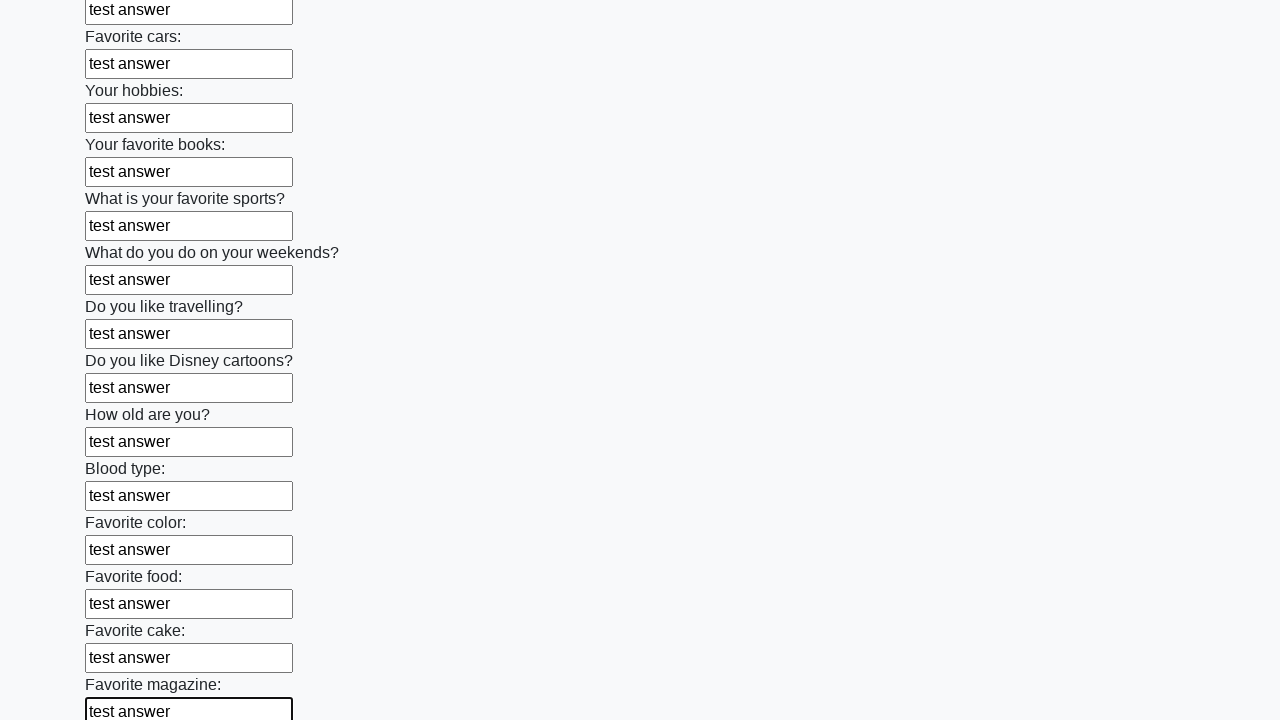

Filled an input field with 'test answer' on input >> nth=23
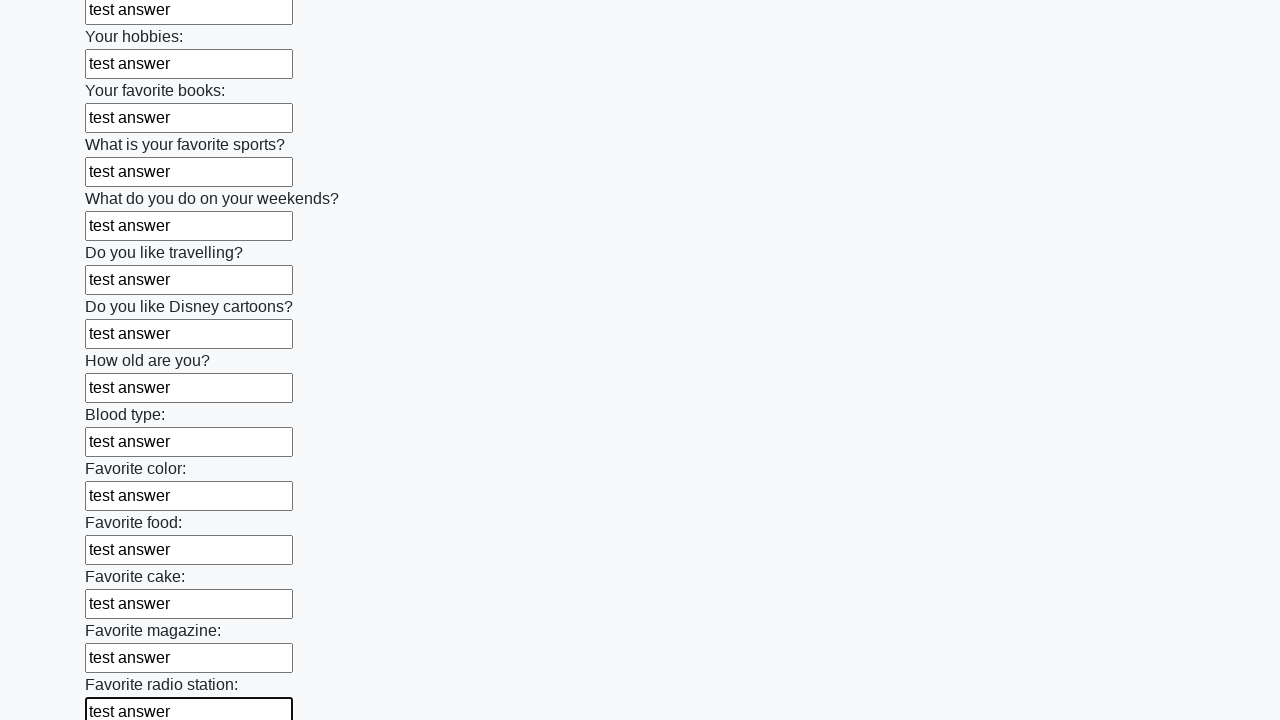

Filled an input field with 'test answer' on input >> nth=24
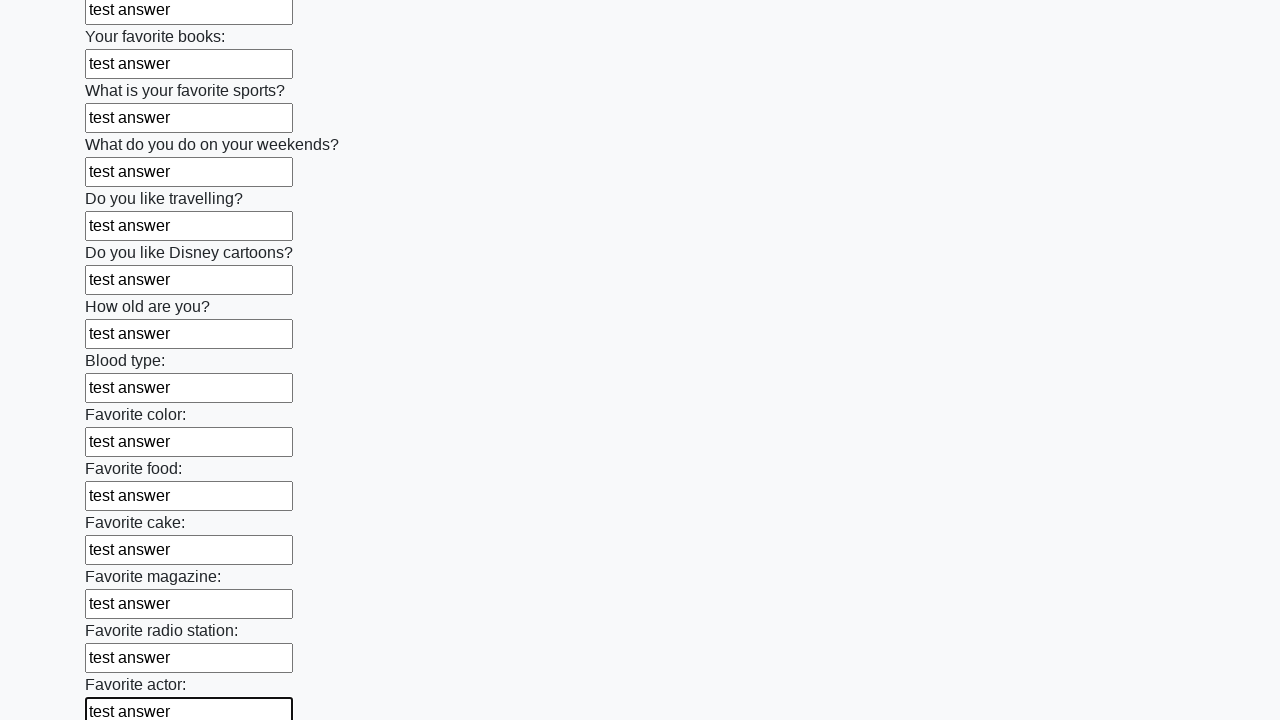

Filled an input field with 'test answer' on input >> nth=25
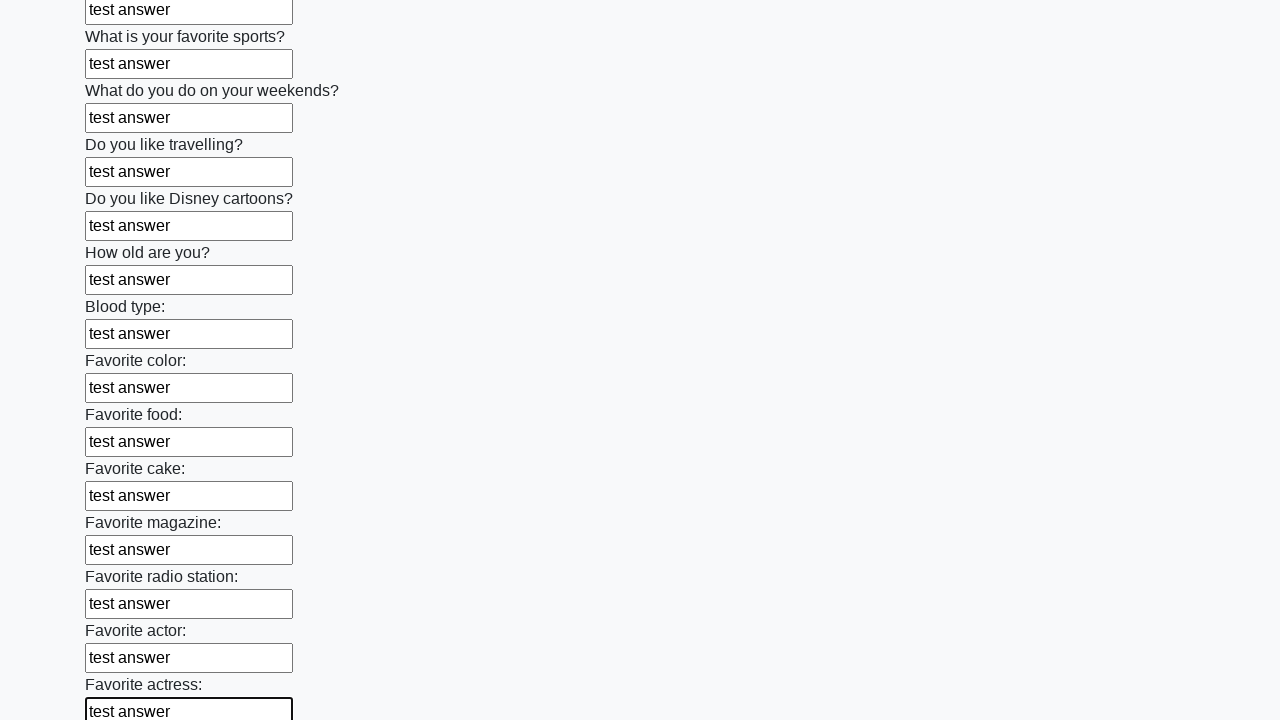

Filled an input field with 'test answer' on input >> nth=26
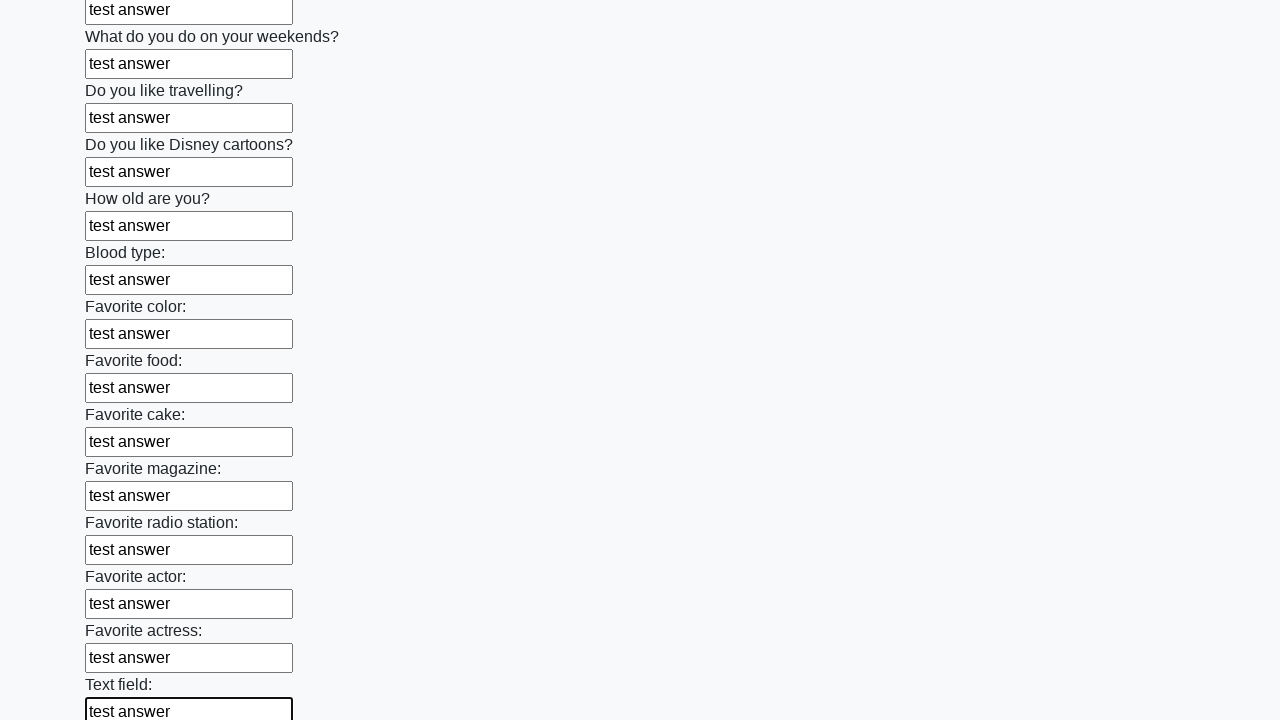

Filled an input field with 'test answer' on input >> nth=27
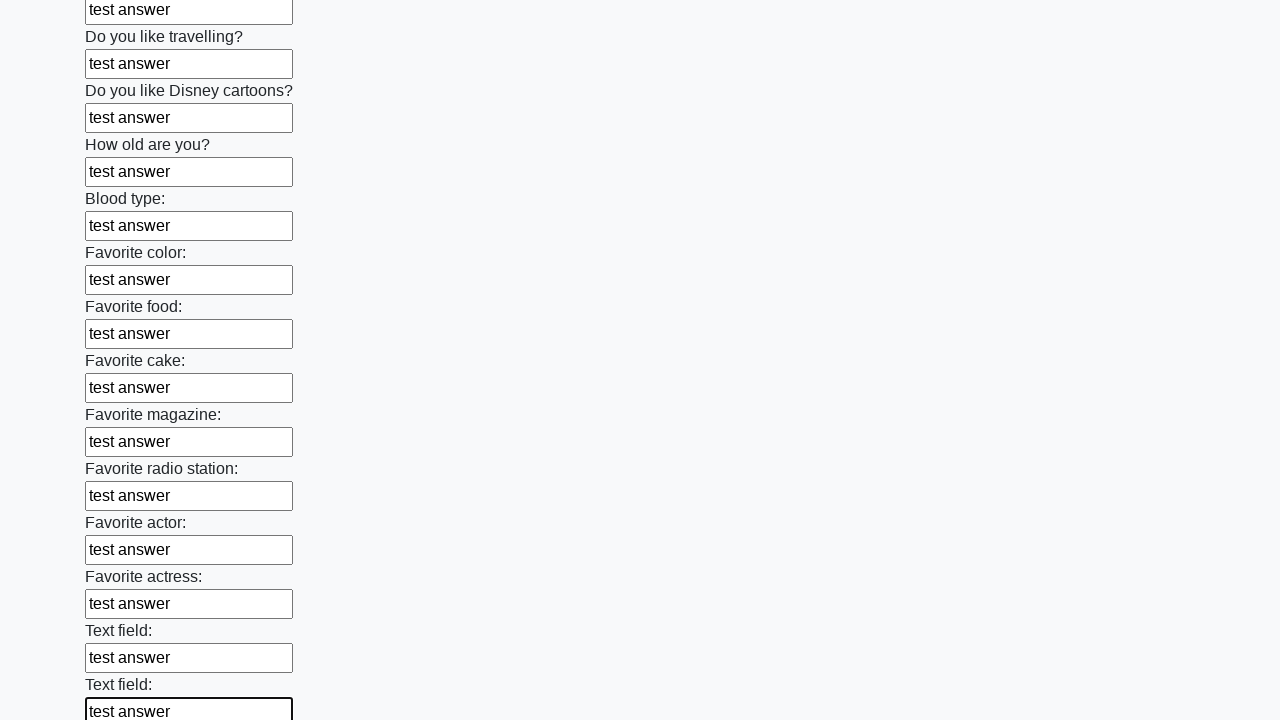

Filled an input field with 'test answer' on input >> nth=28
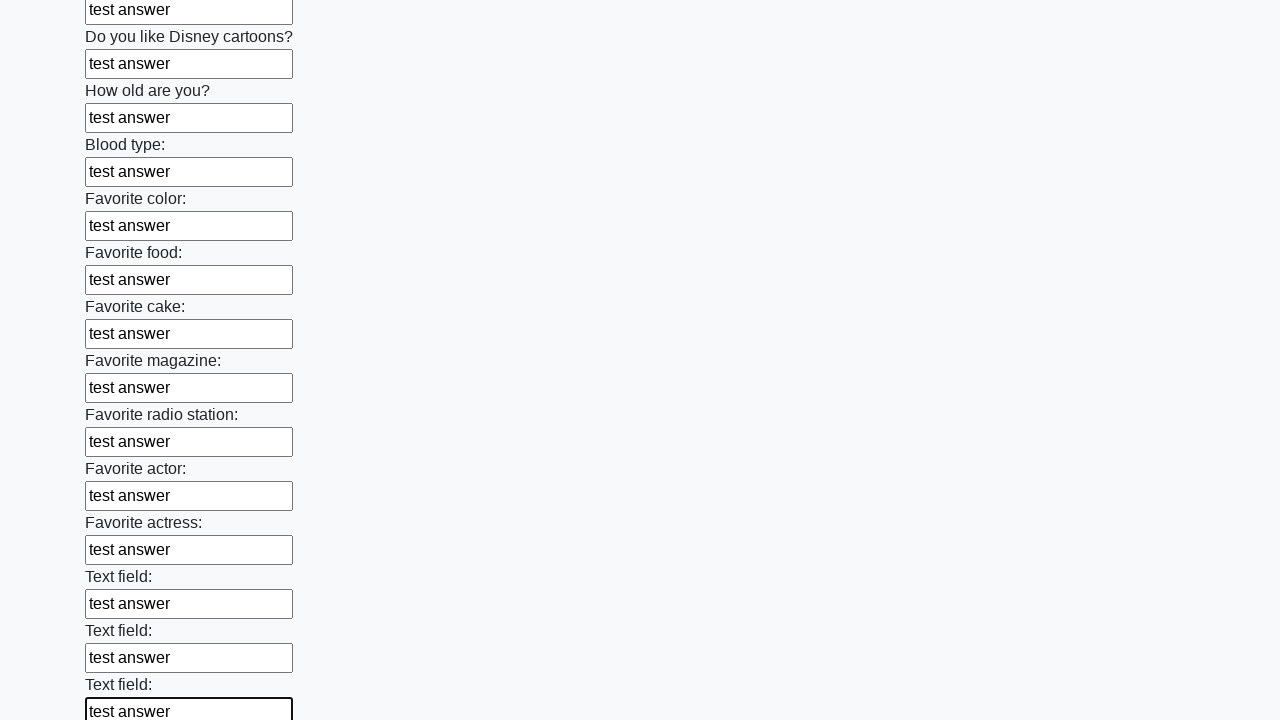

Filled an input field with 'test answer' on input >> nth=29
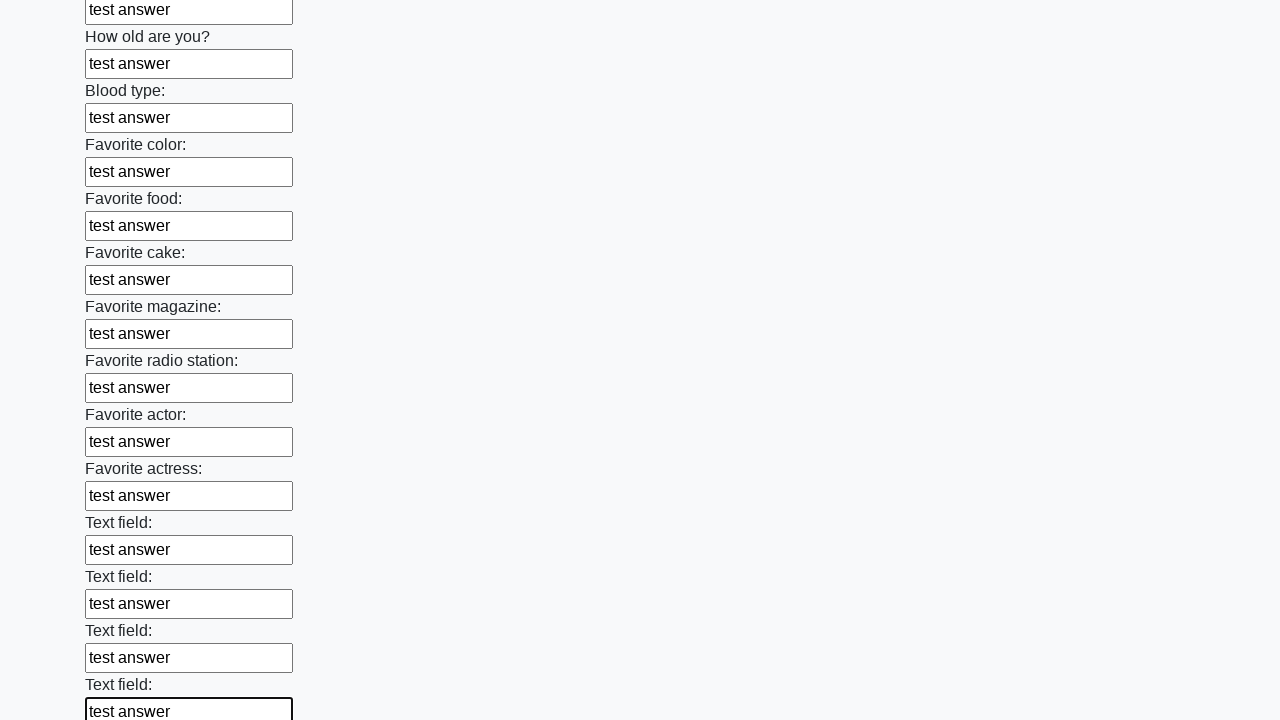

Filled an input field with 'test answer' on input >> nth=30
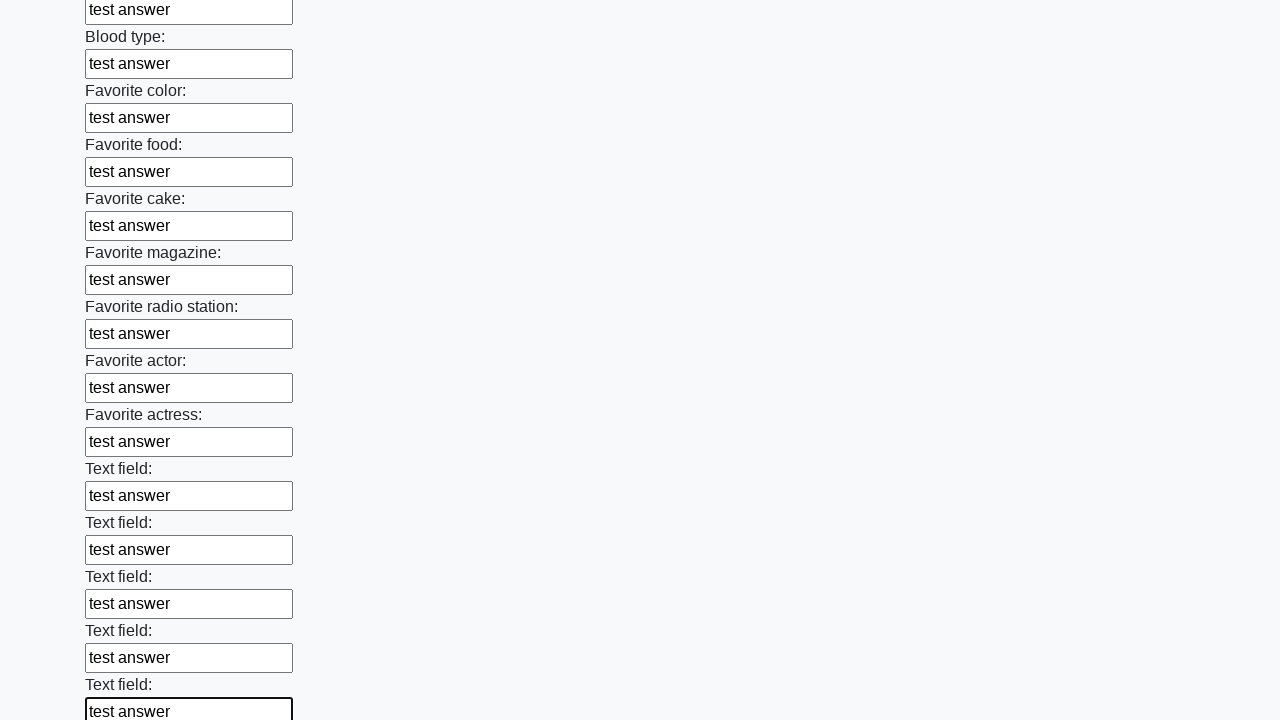

Filled an input field with 'test answer' on input >> nth=31
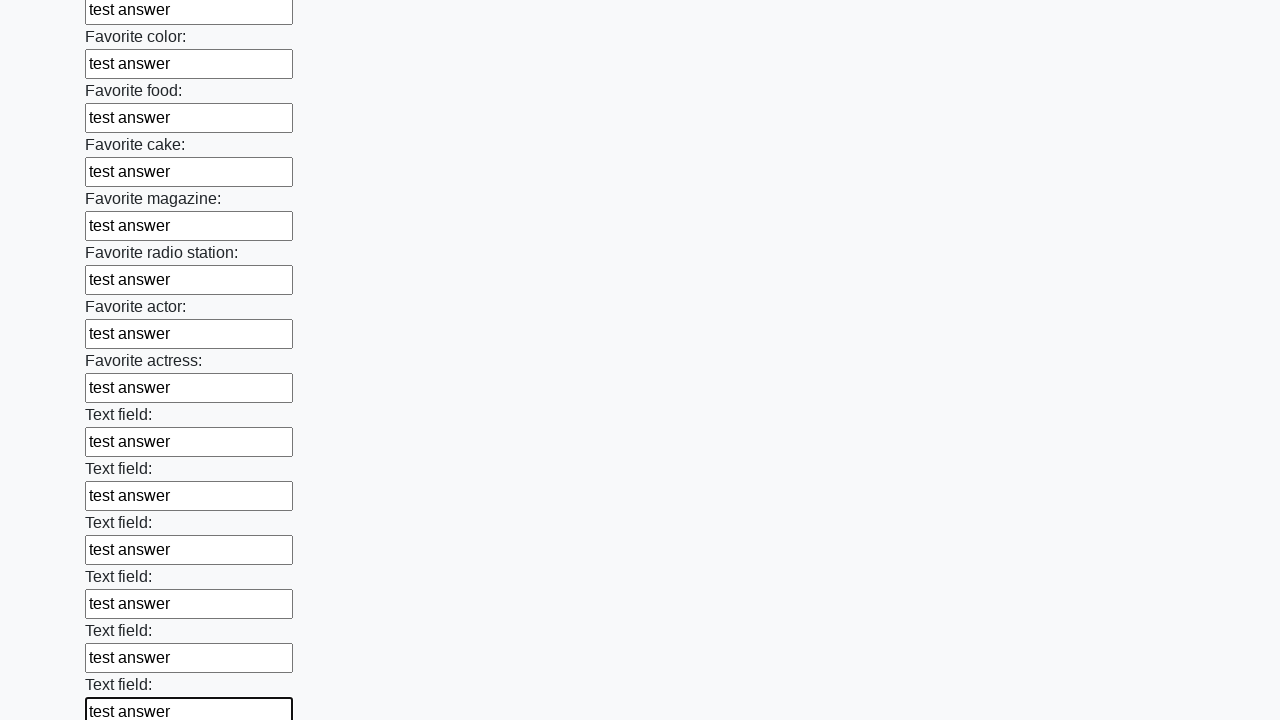

Filled an input field with 'test answer' on input >> nth=32
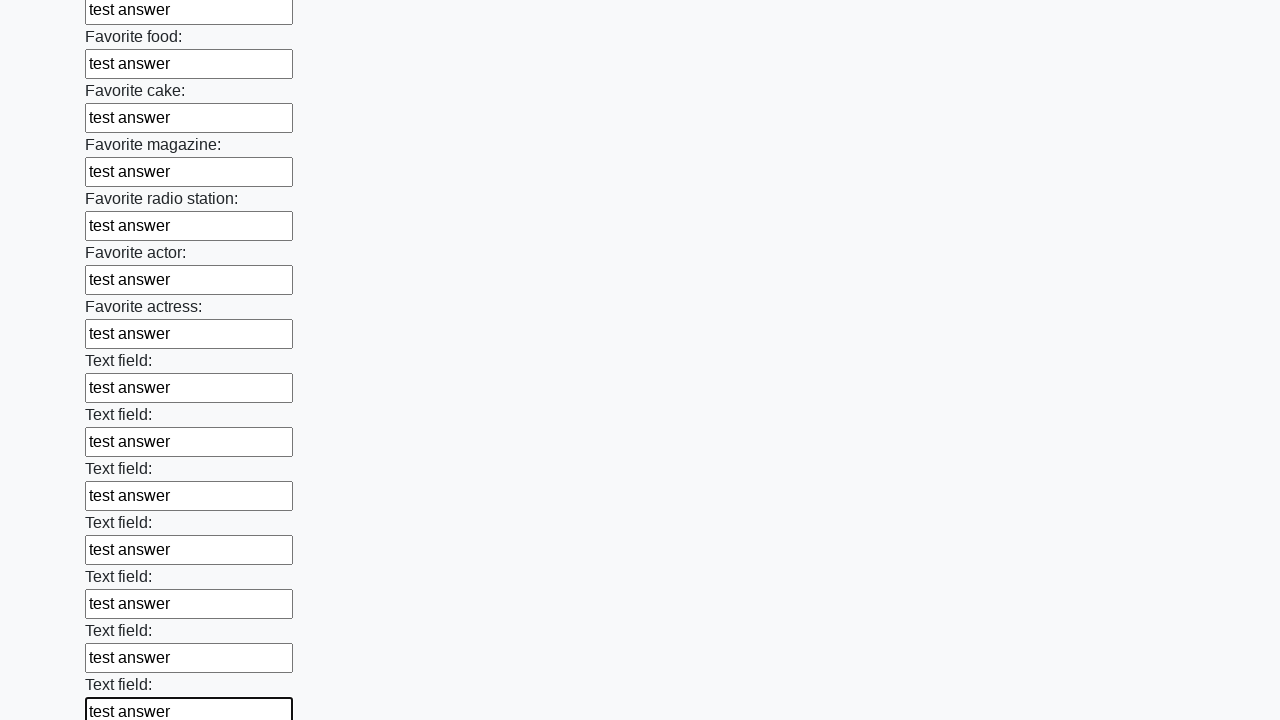

Filled an input field with 'test answer' on input >> nth=33
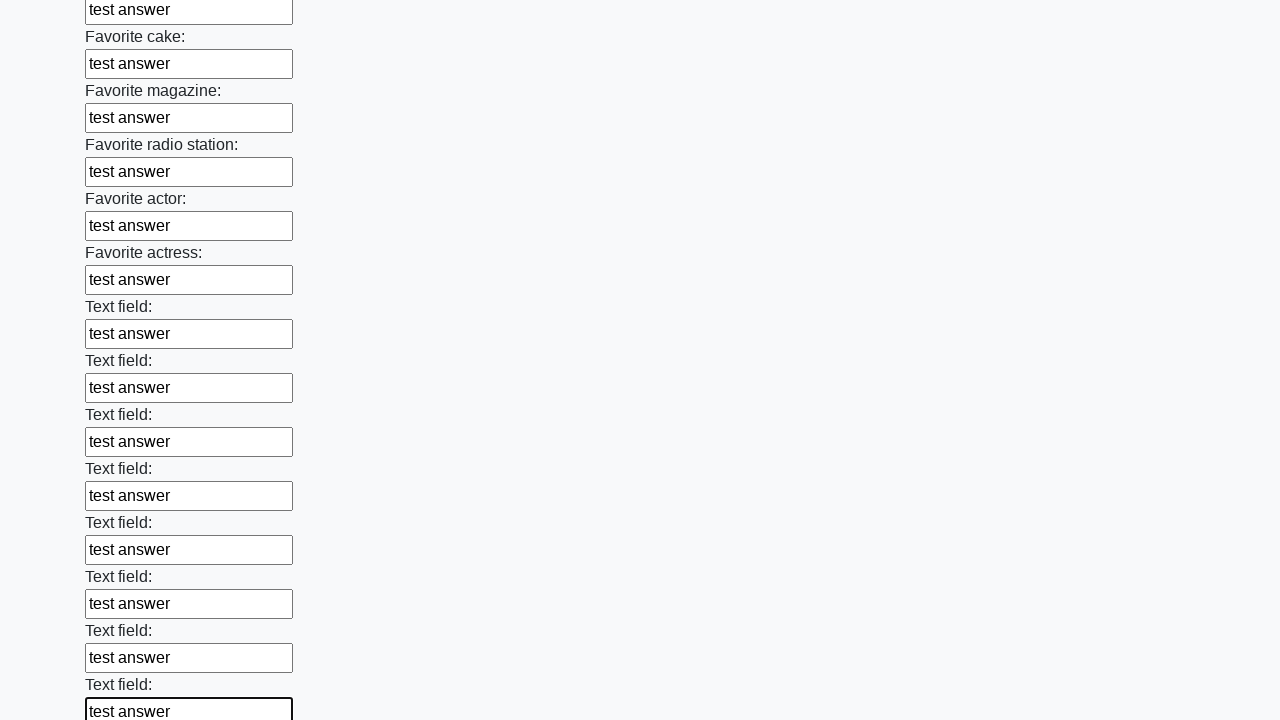

Filled an input field with 'test answer' on input >> nth=34
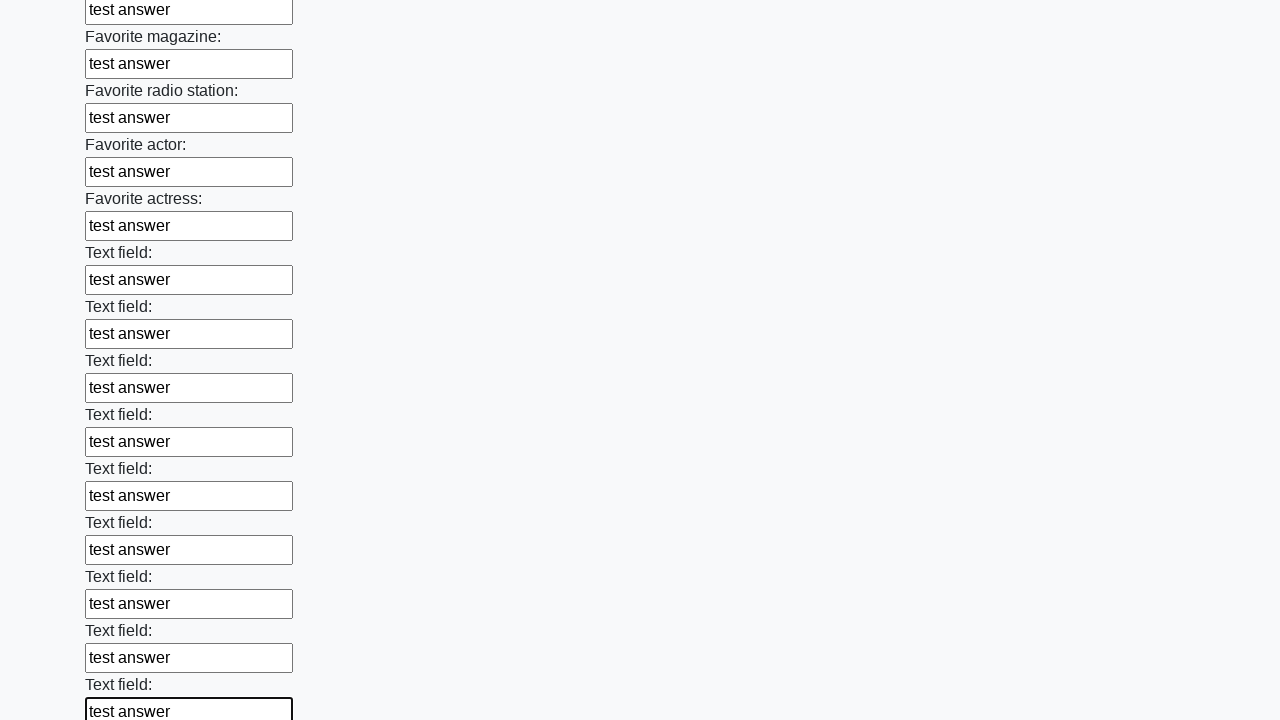

Filled an input field with 'test answer' on input >> nth=35
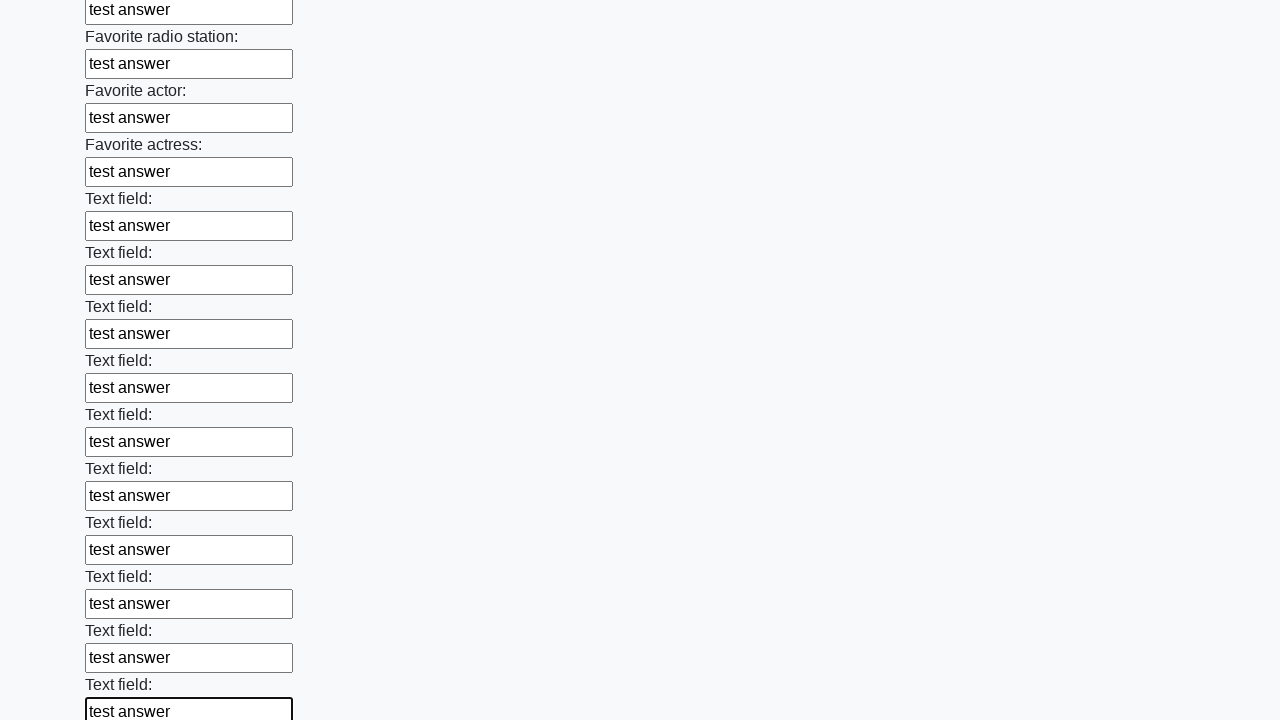

Filled an input field with 'test answer' on input >> nth=36
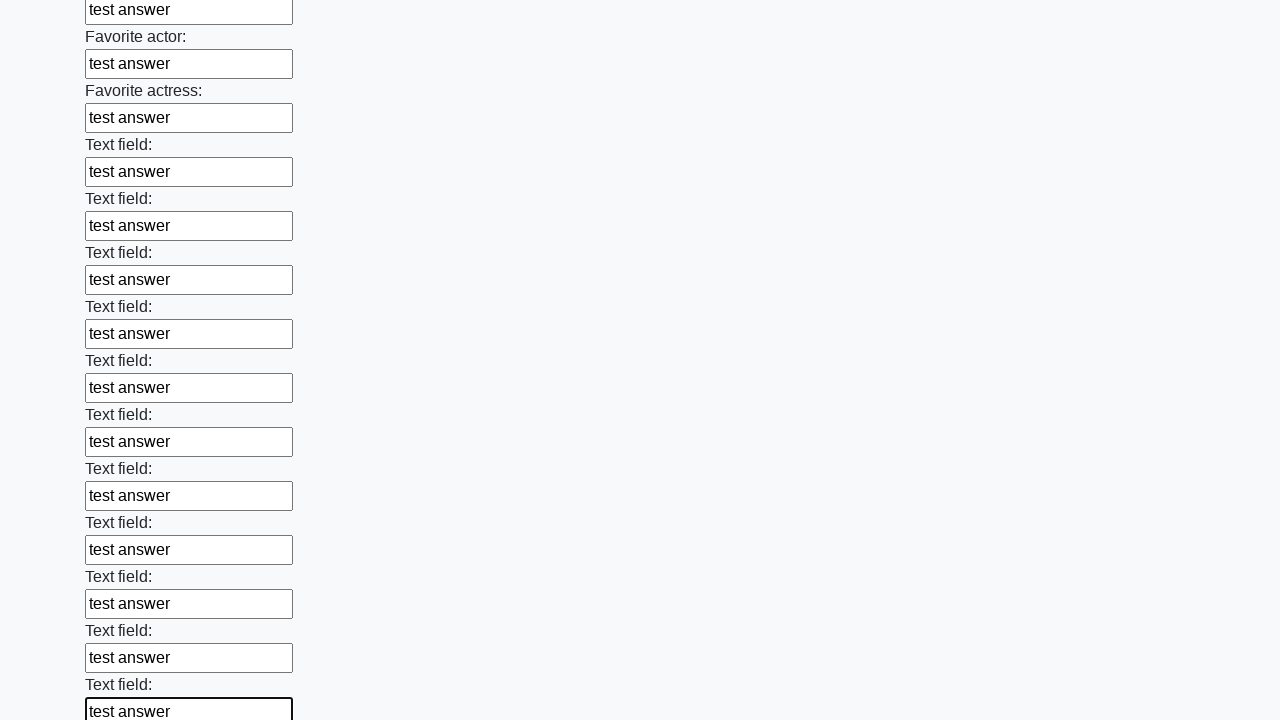

Filled an input field with 'test answer' on input >> nth=37
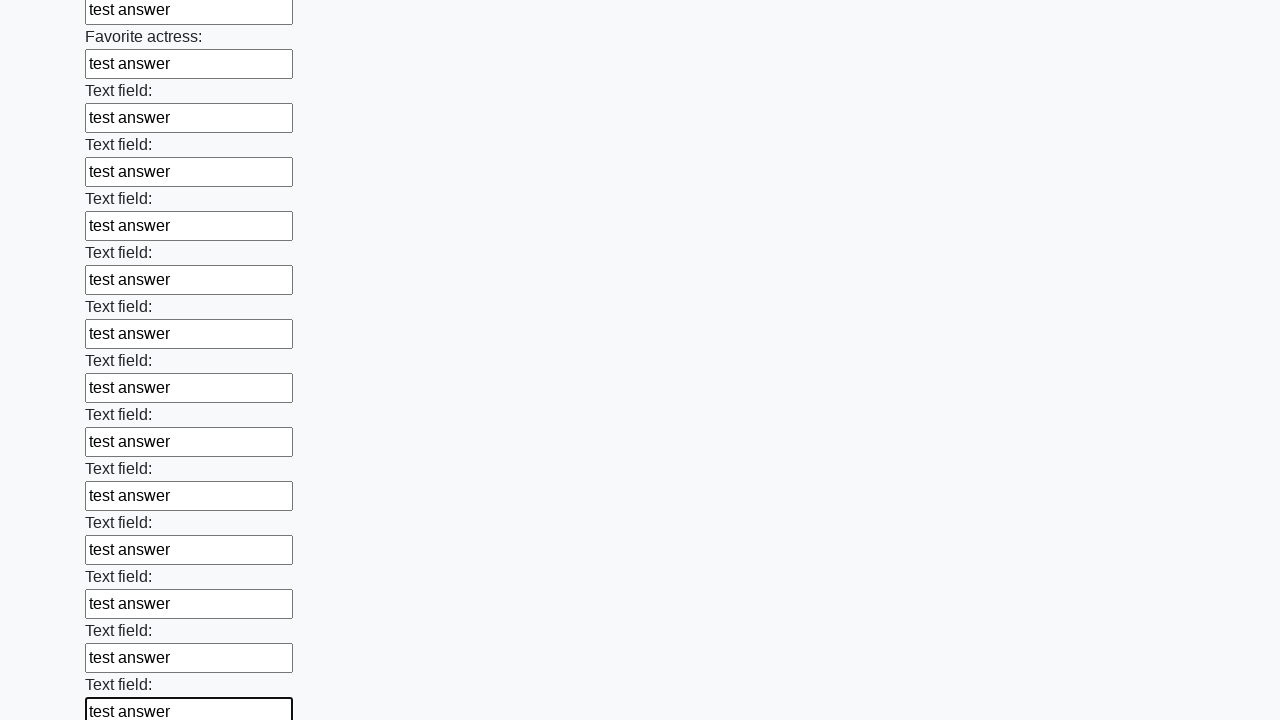

Filled an input field with 'test answer' on input >> nth=38
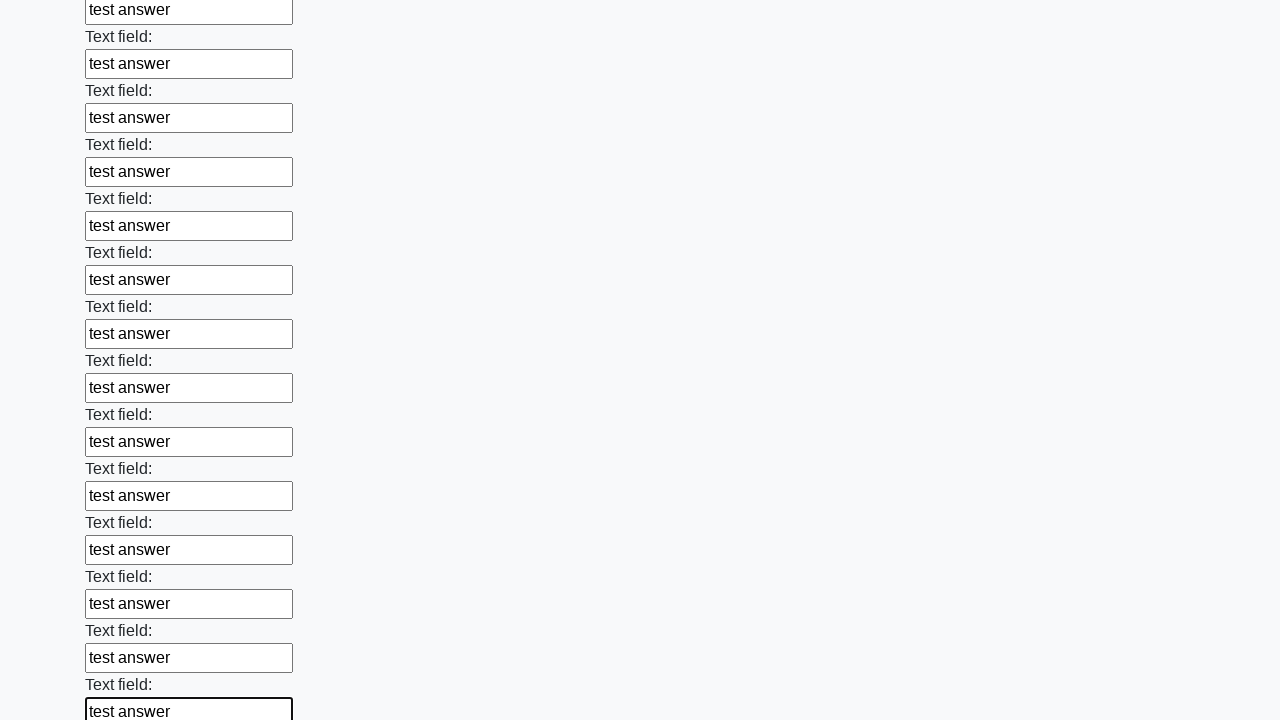

Filled an input field with 'test answer' on input >> nth=39
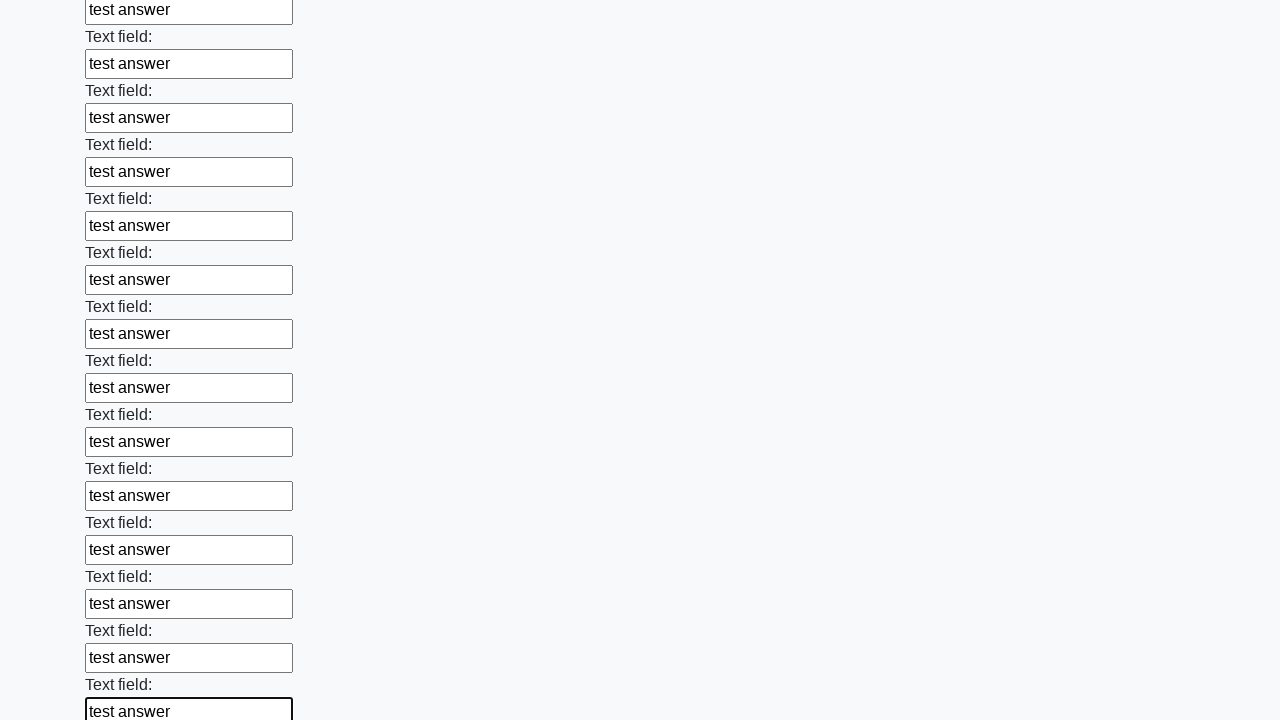

Filled an input field with 'test answer' on input >> nth=40
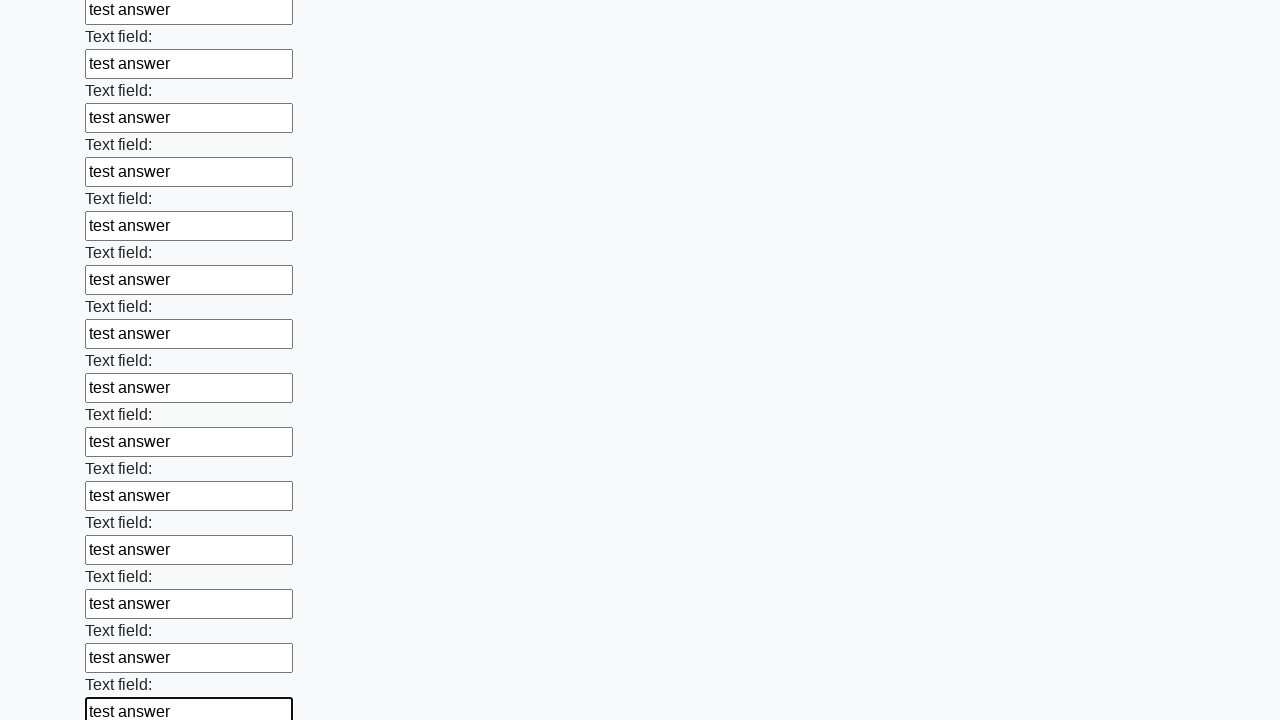

Filled an input field with 'test answer' on input >> nth=41
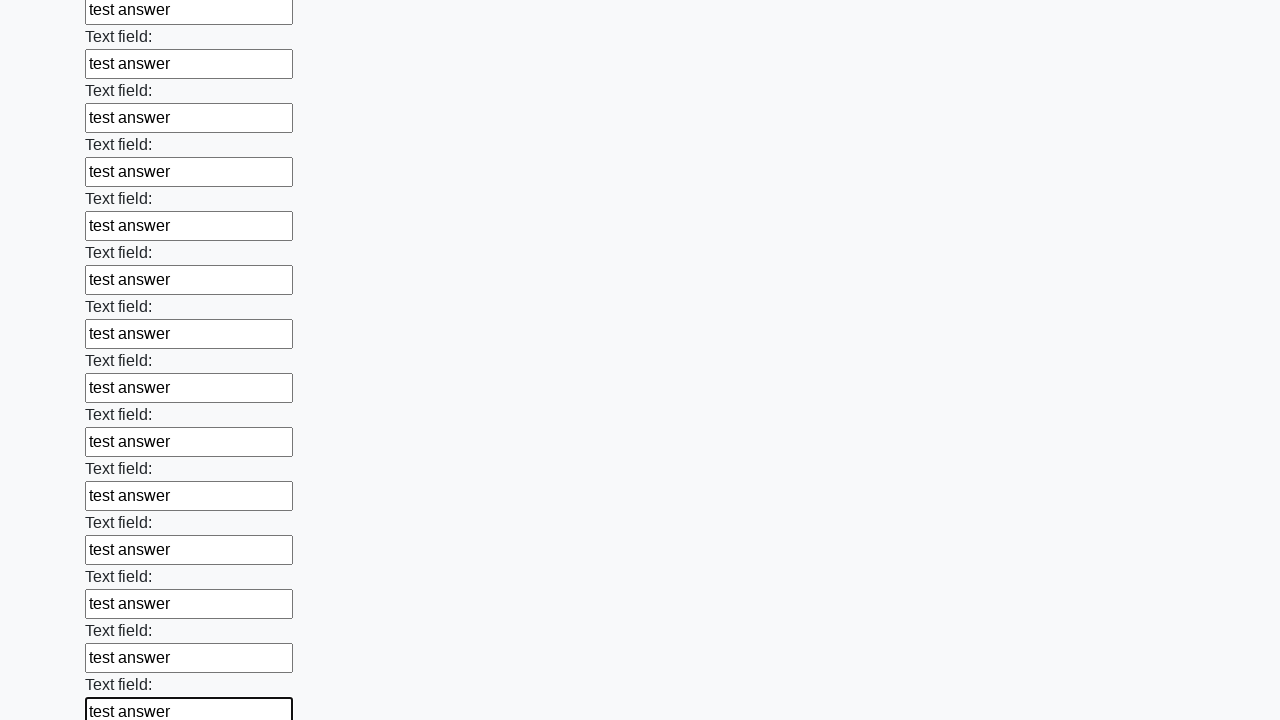

Filled an input field with 'test answer' on input >> nth=42
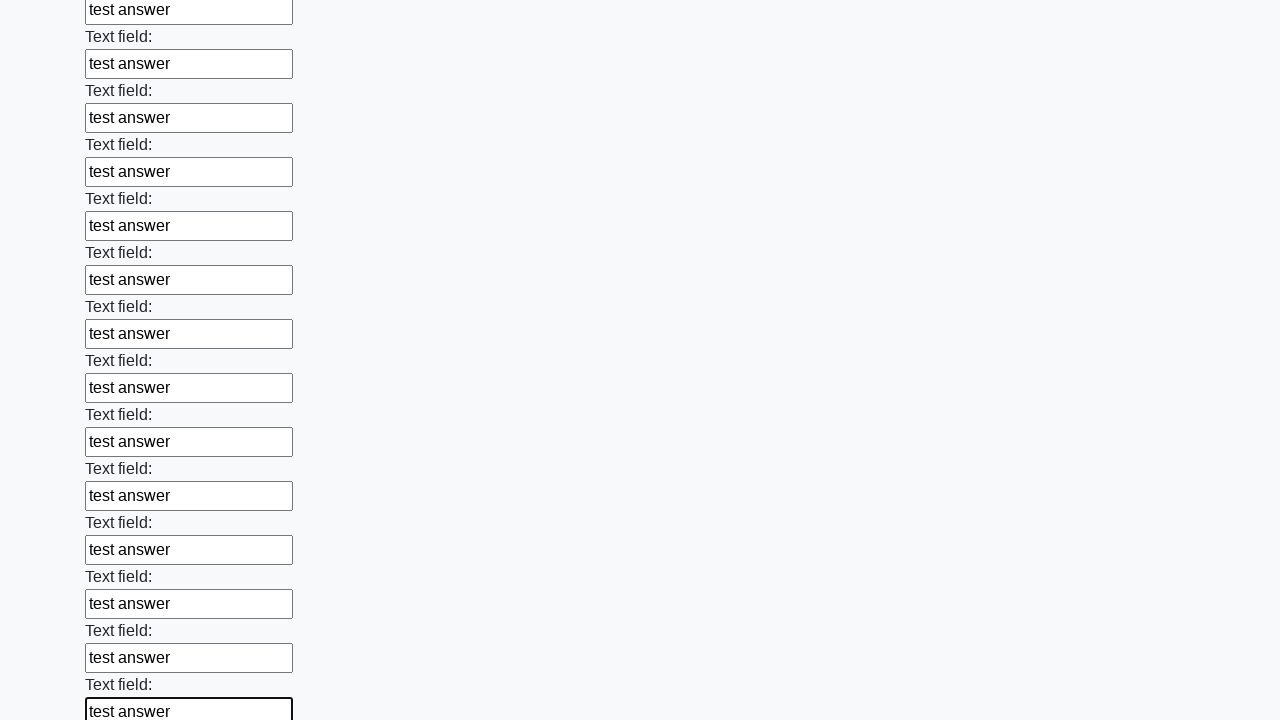

Filled an input field with 'test answer' on input >> nth=43
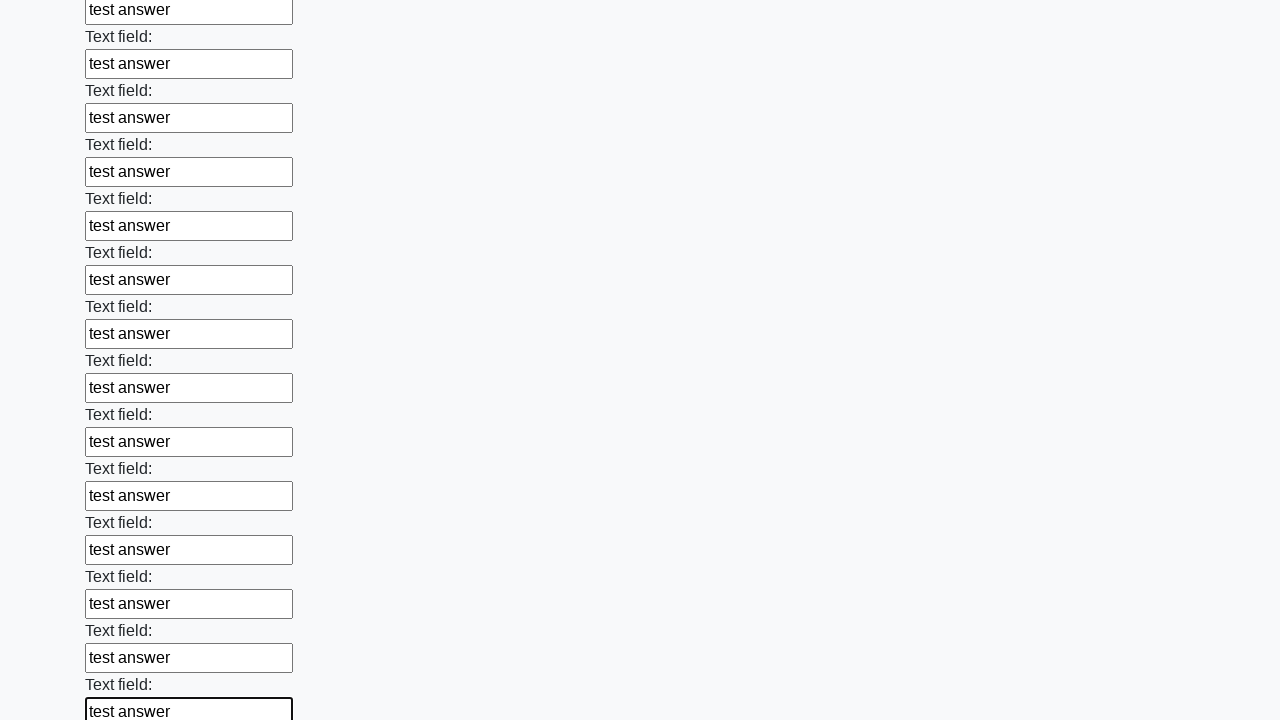

Filled an input field with 'test answer' on input >> nth=44
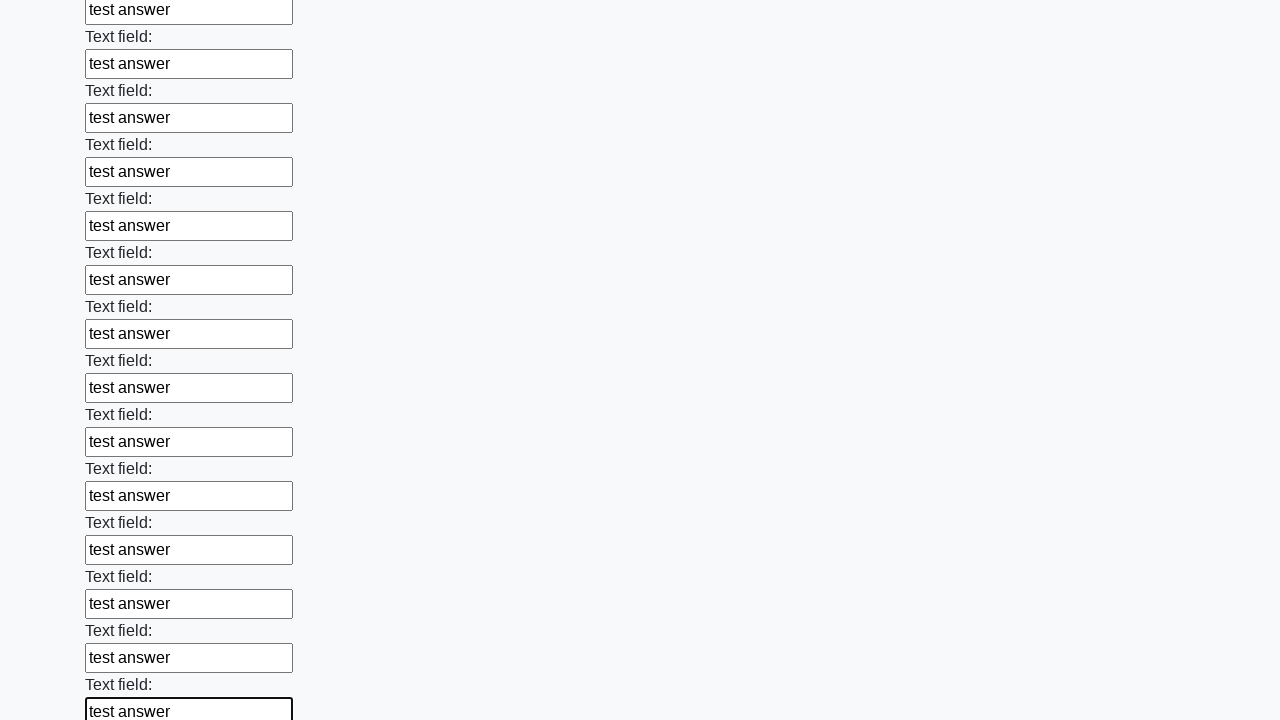

Filled an input field with 'test answer' on input >> nth=45
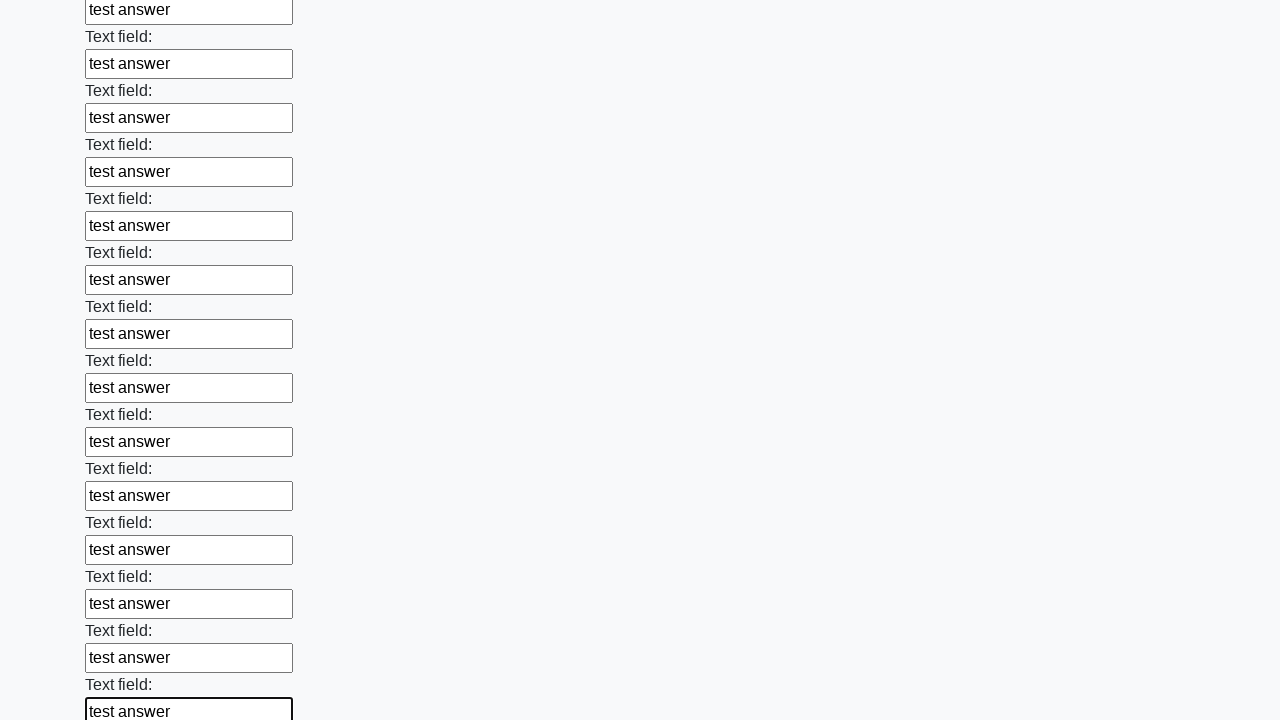

Filled an input field with 'test answer' on input >> nth=46
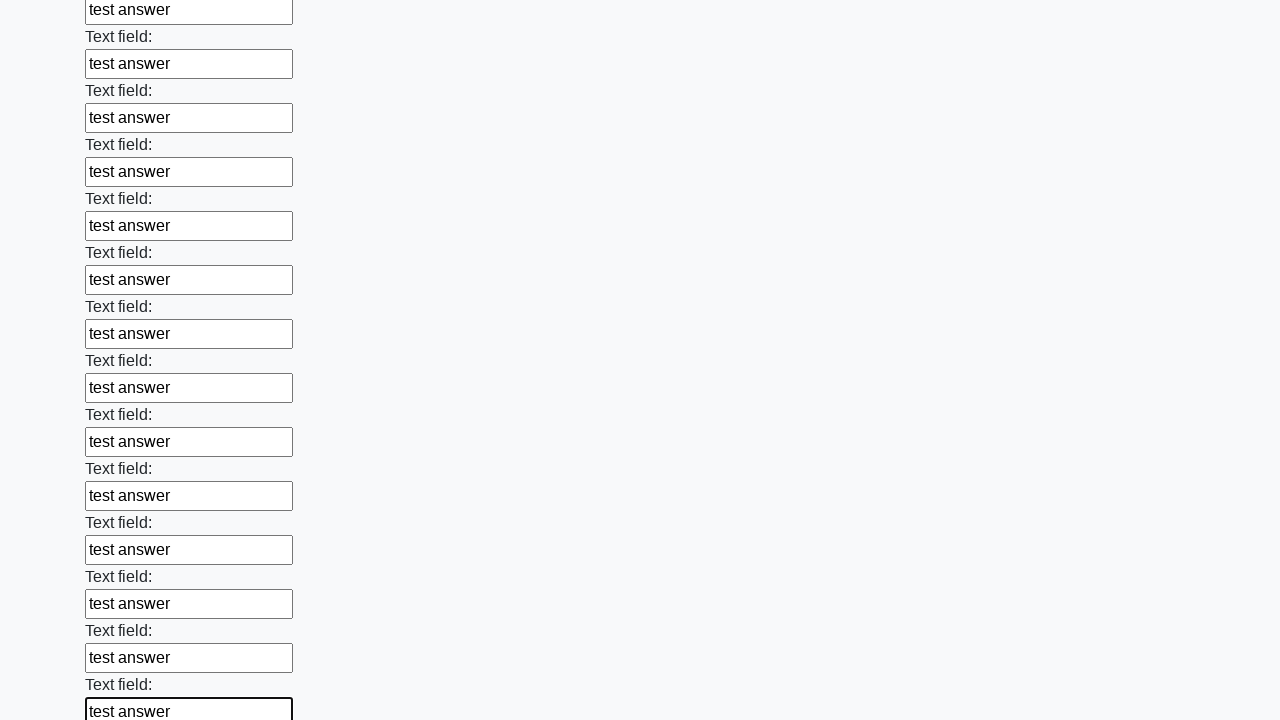

Filled an input field with 'test answer' on input >> nth=47
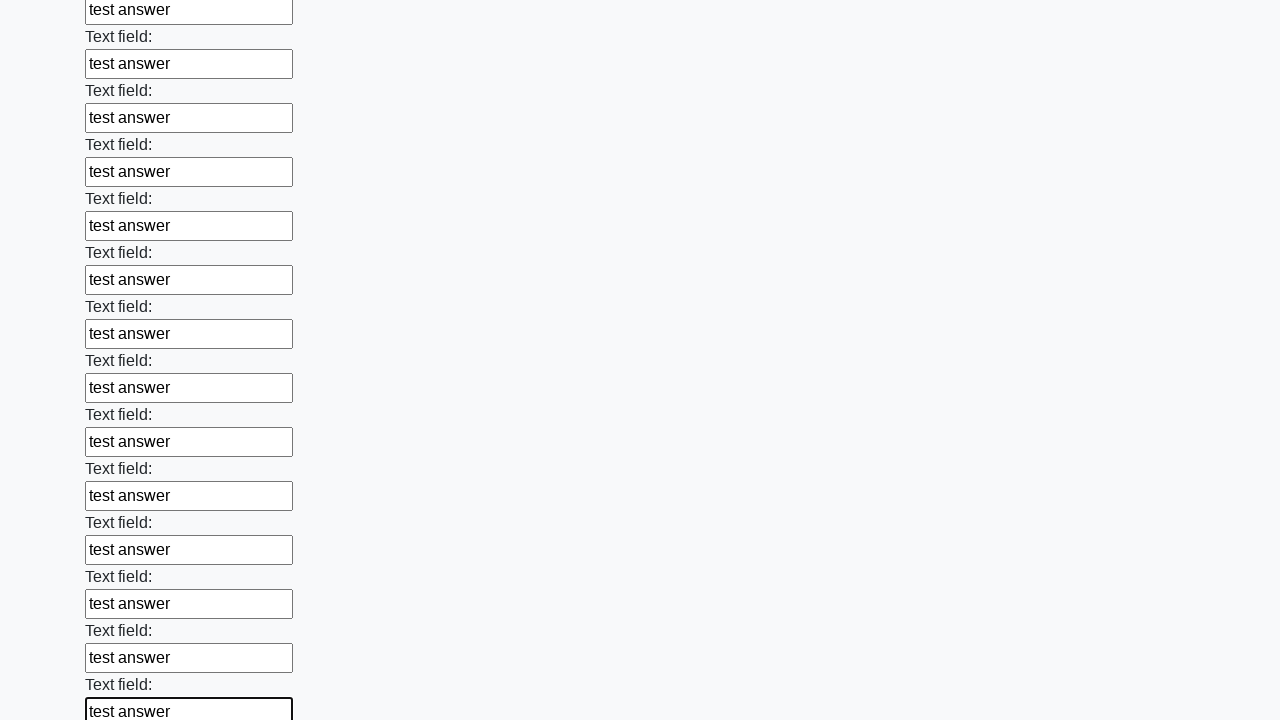

Filled an input field with 'test answer' on input >> nth=48
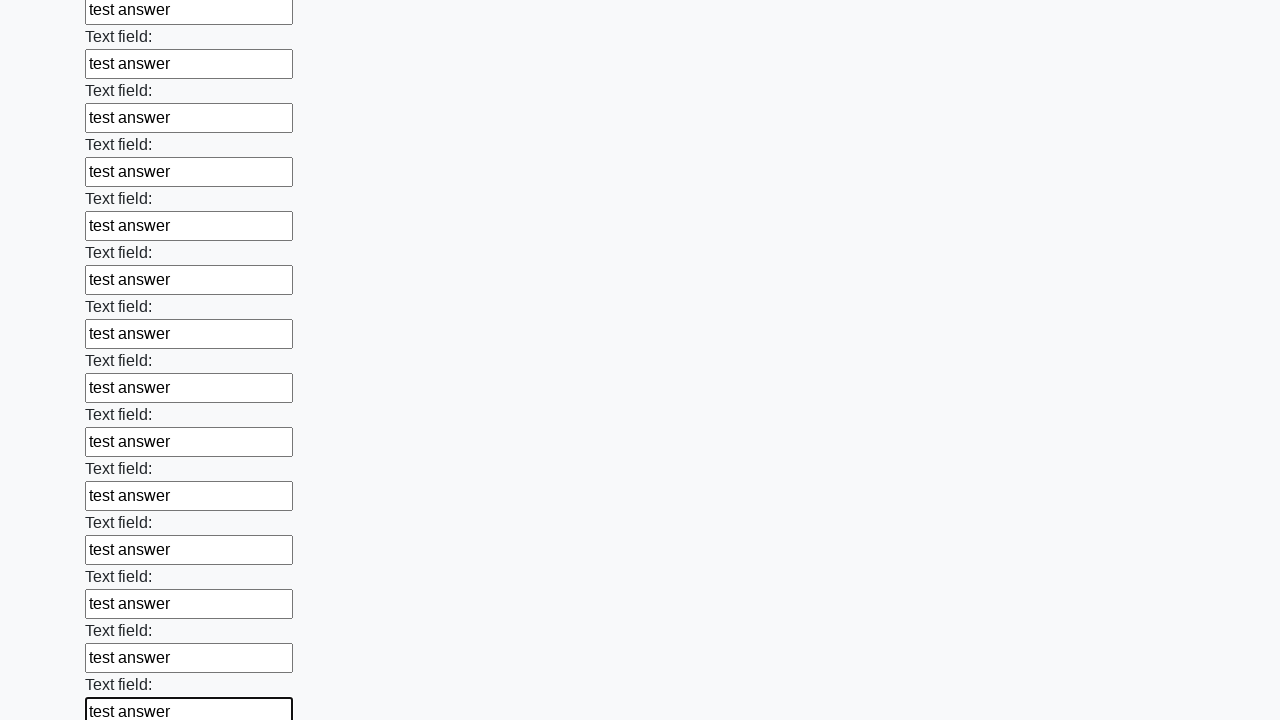

Filled an input field with 'test answer' on input >> nth=49
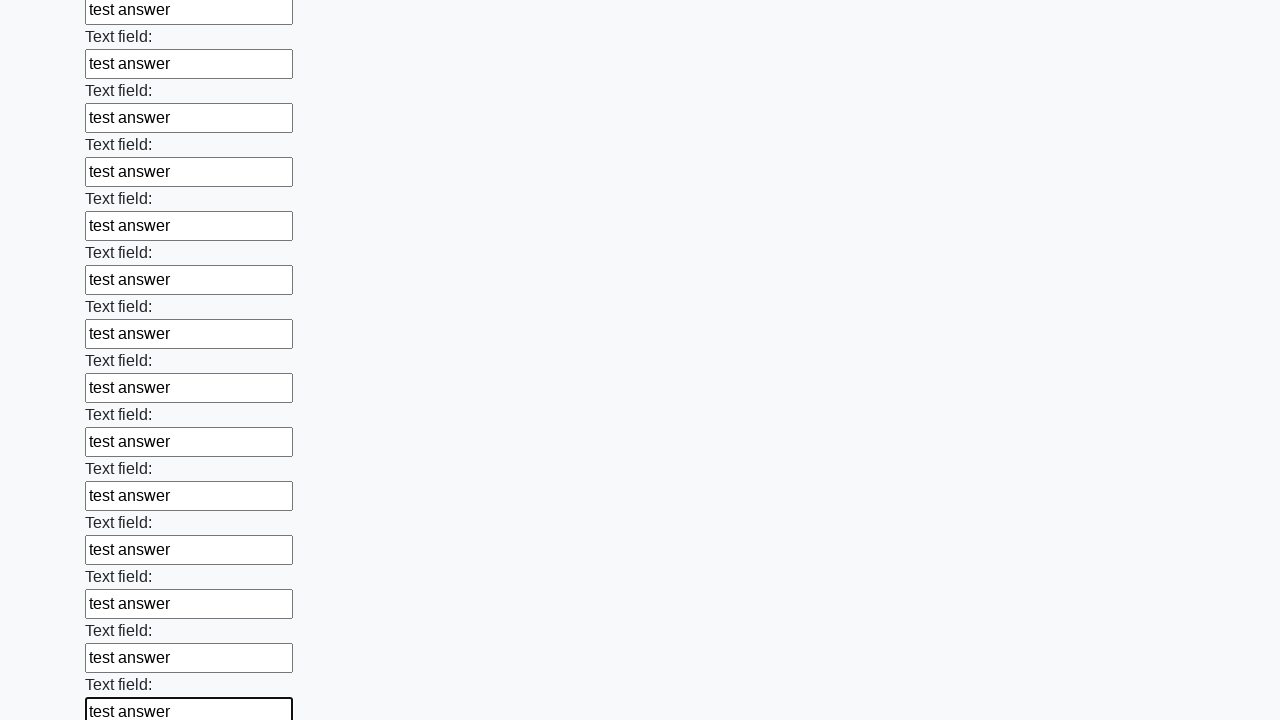

Filled an input field with 'test answer' on input >> nth=50
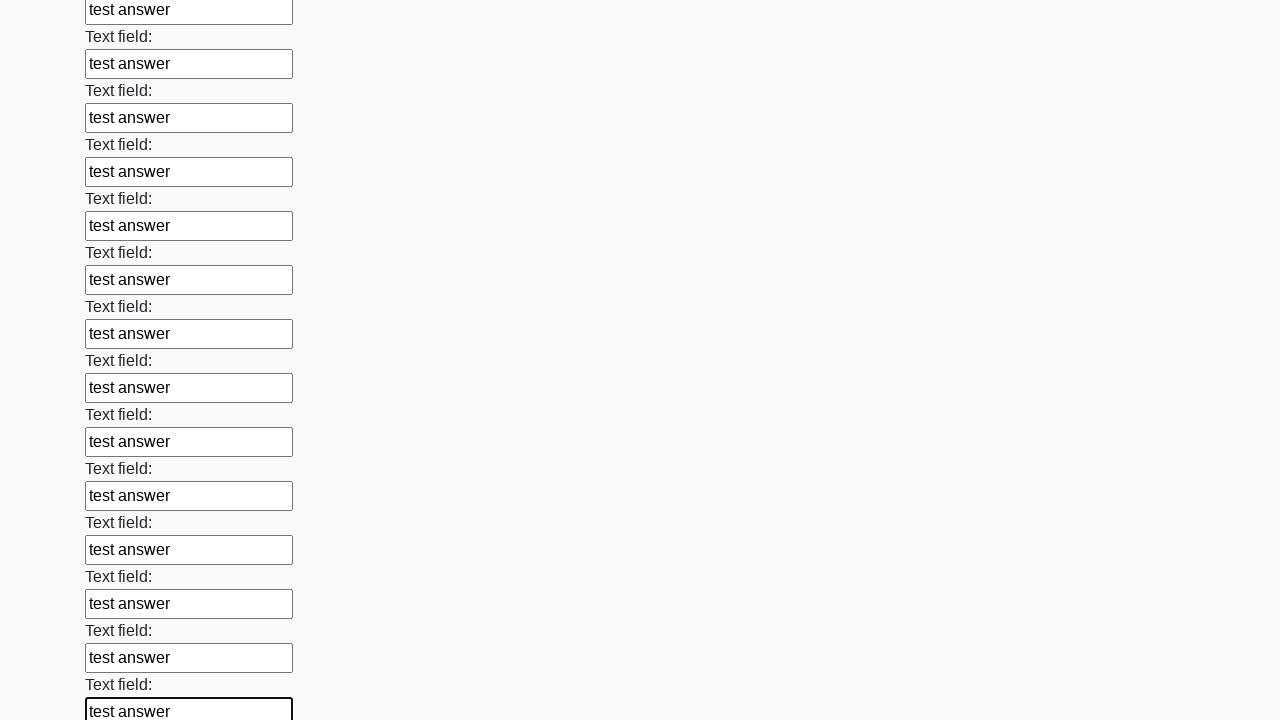

Filled an input field with 'test answer' on input >> nth=51
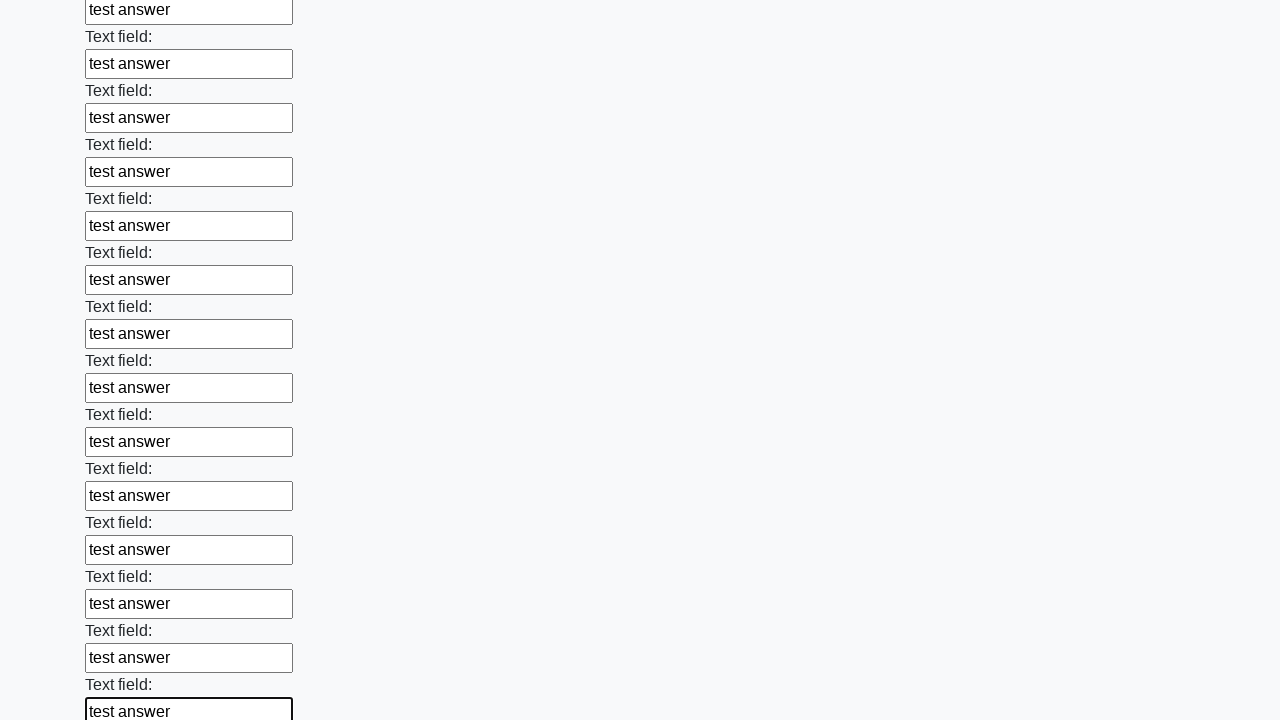

Filled an input field with 'test answer' on input >> nth=52
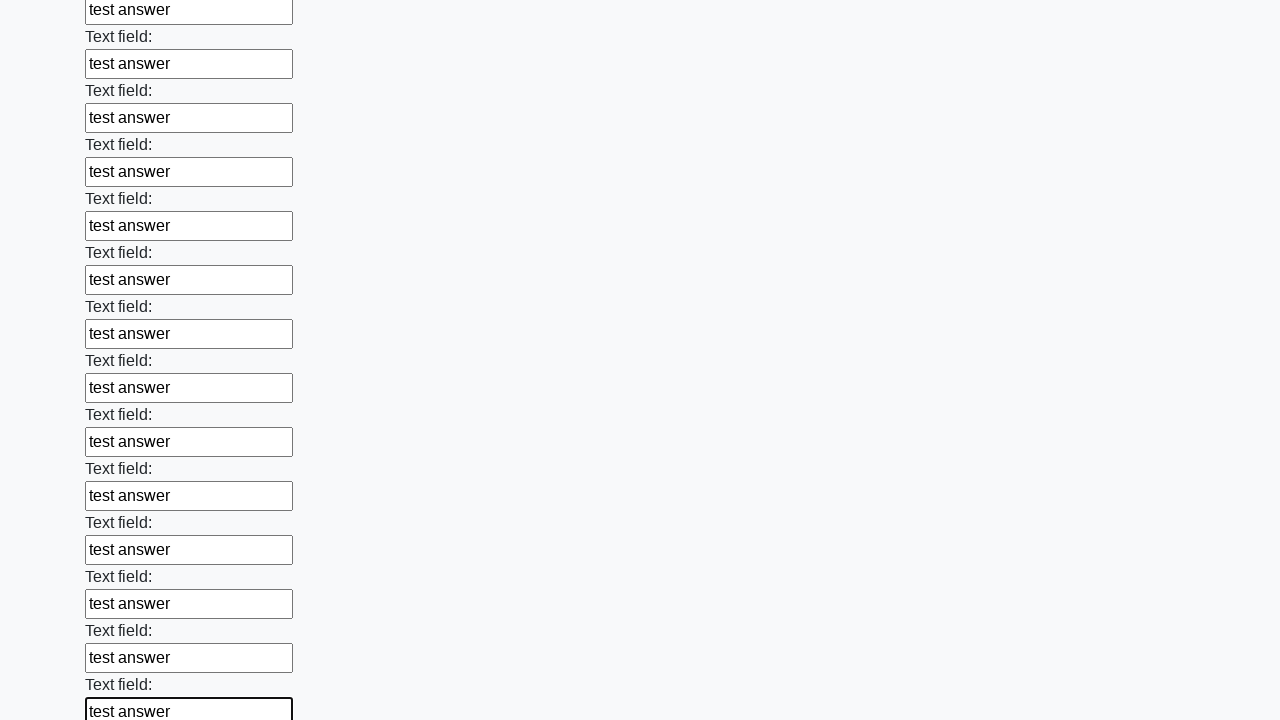

Filled an input field with 'test answer' on input >> nth=53
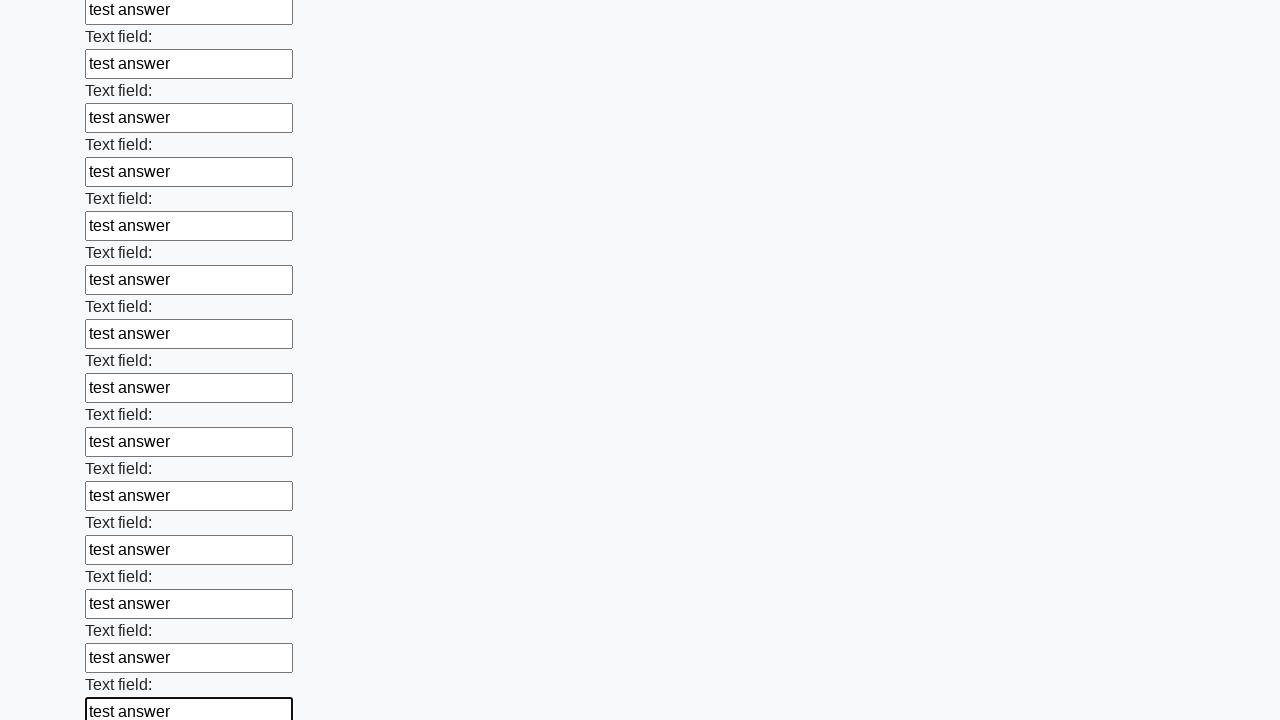

Filled an input field with 'test answer' on input >> nth=54
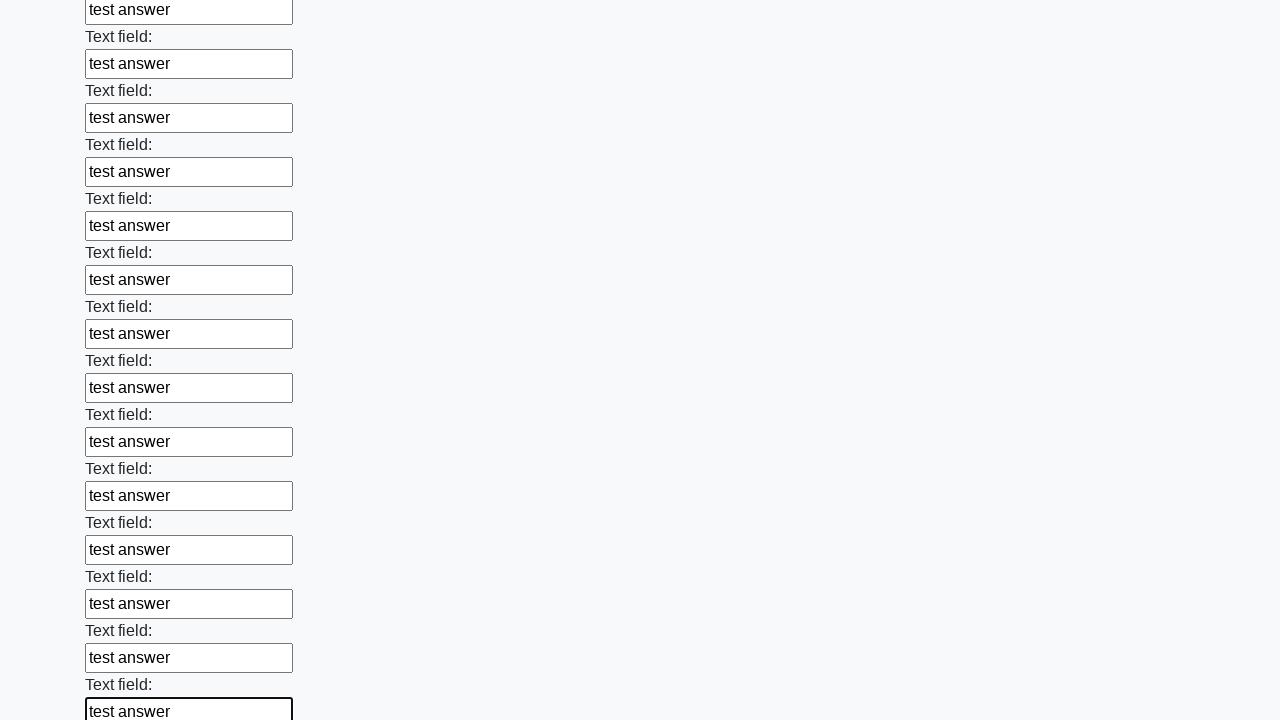

Filled an input field with 'test answer' on input >> nth=55
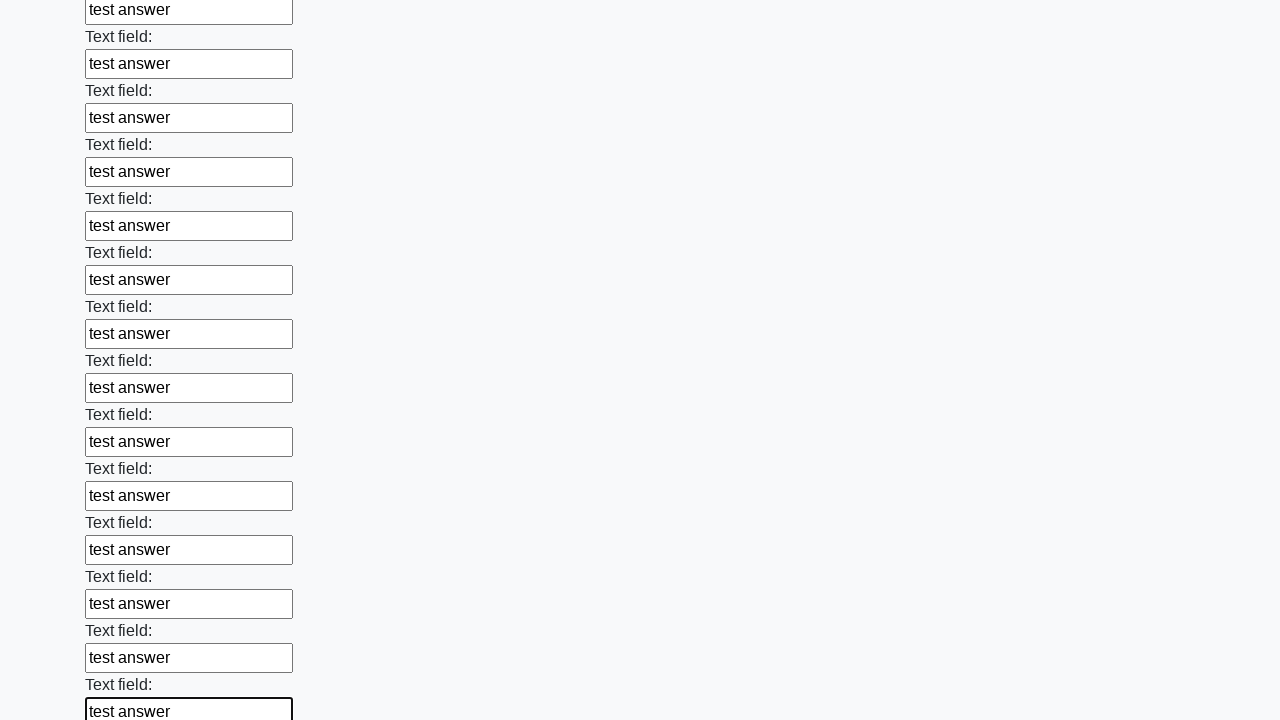

Filled an input field with 'test answer' on input >> nth=56
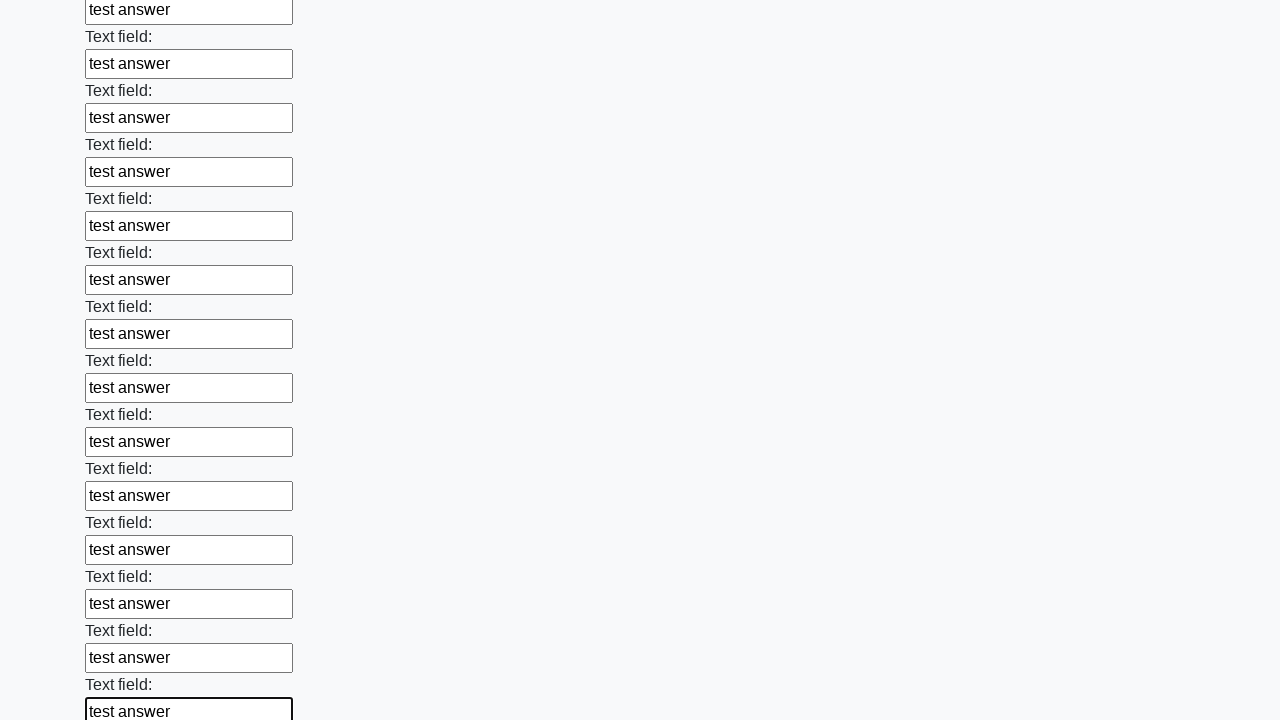

Filled an input field with 'test answer' on input >> nth=57
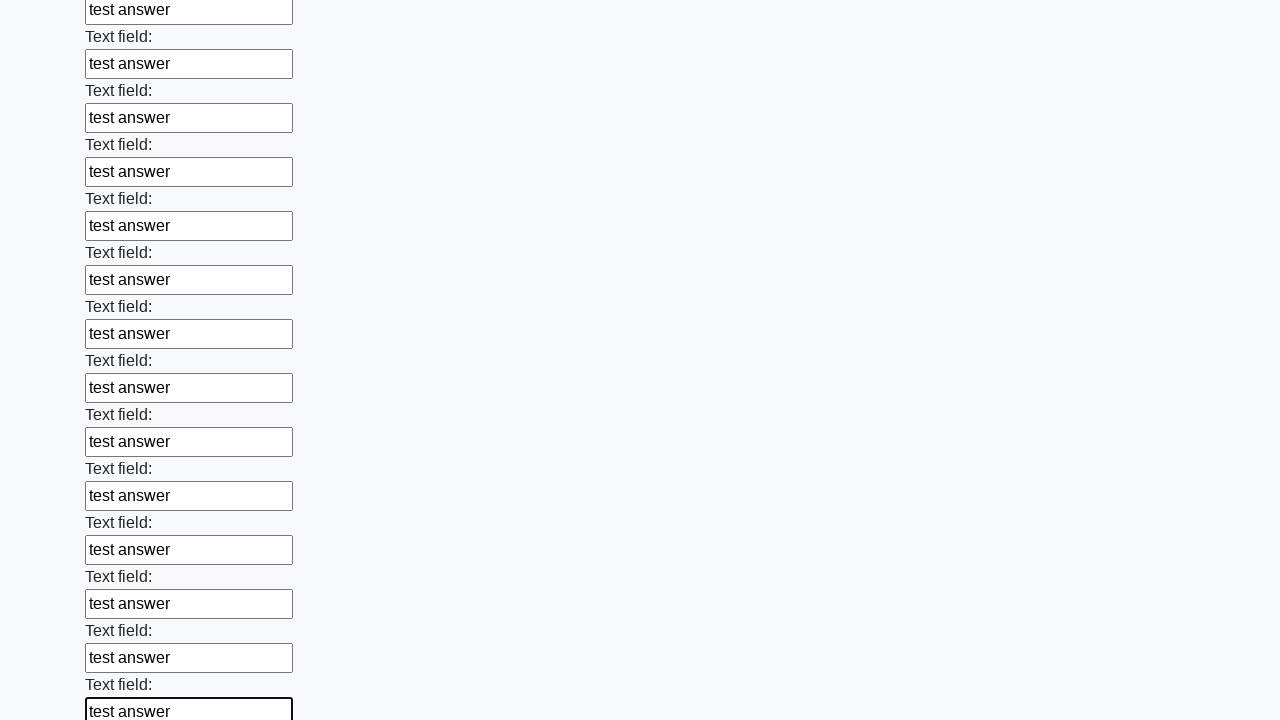

Filled an input field with 'test answer' on input >> nth=58
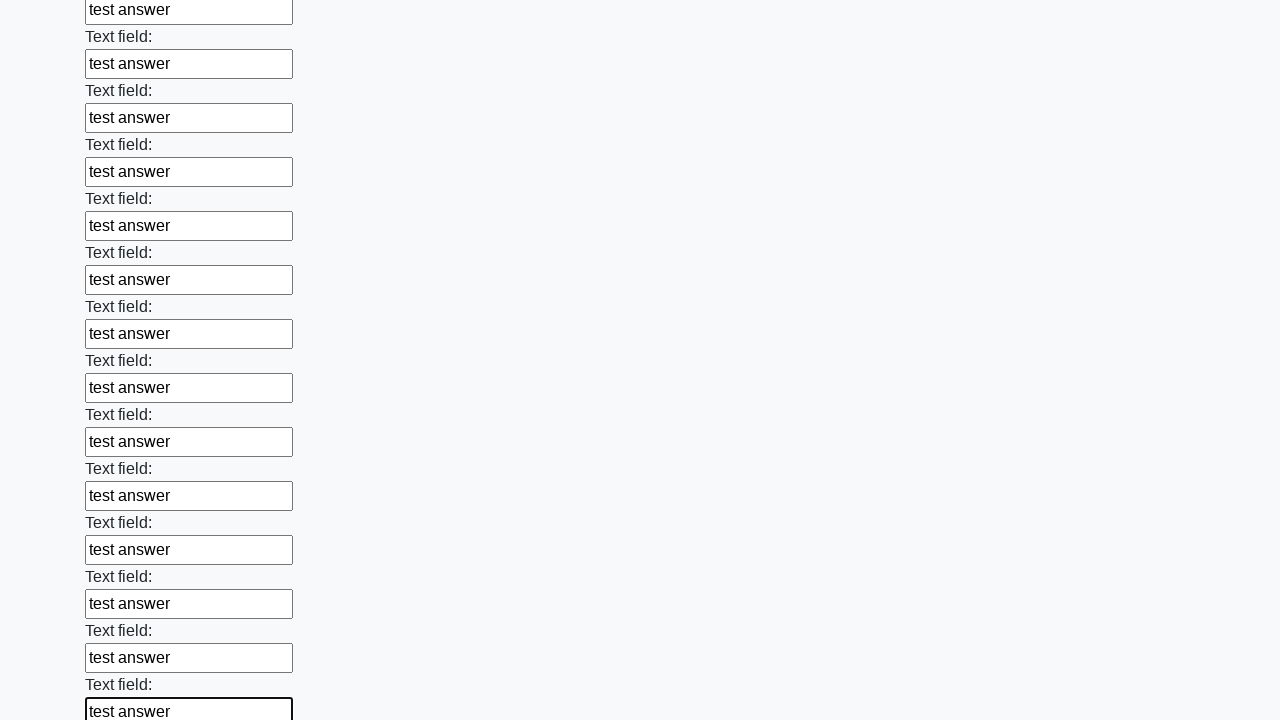

Filled an input field with 'test answer' on input >> nth=59
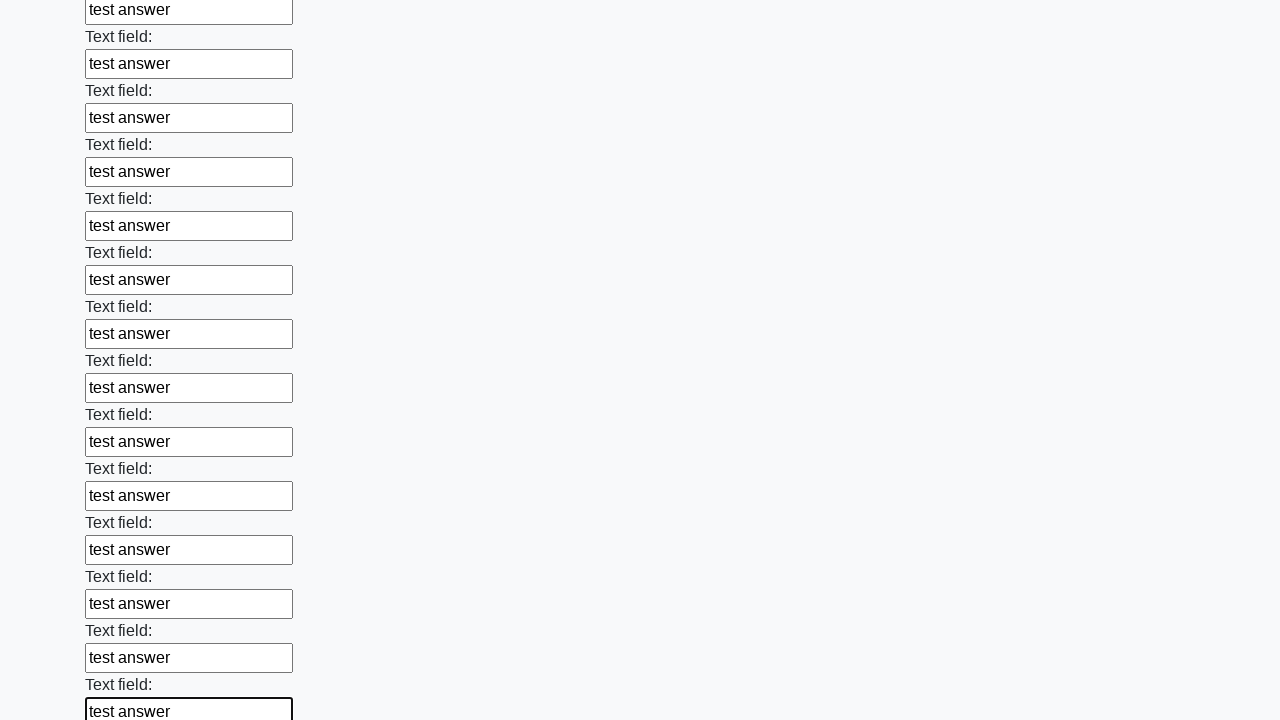

Filled an input field with 'test answer' on input >> nth=60
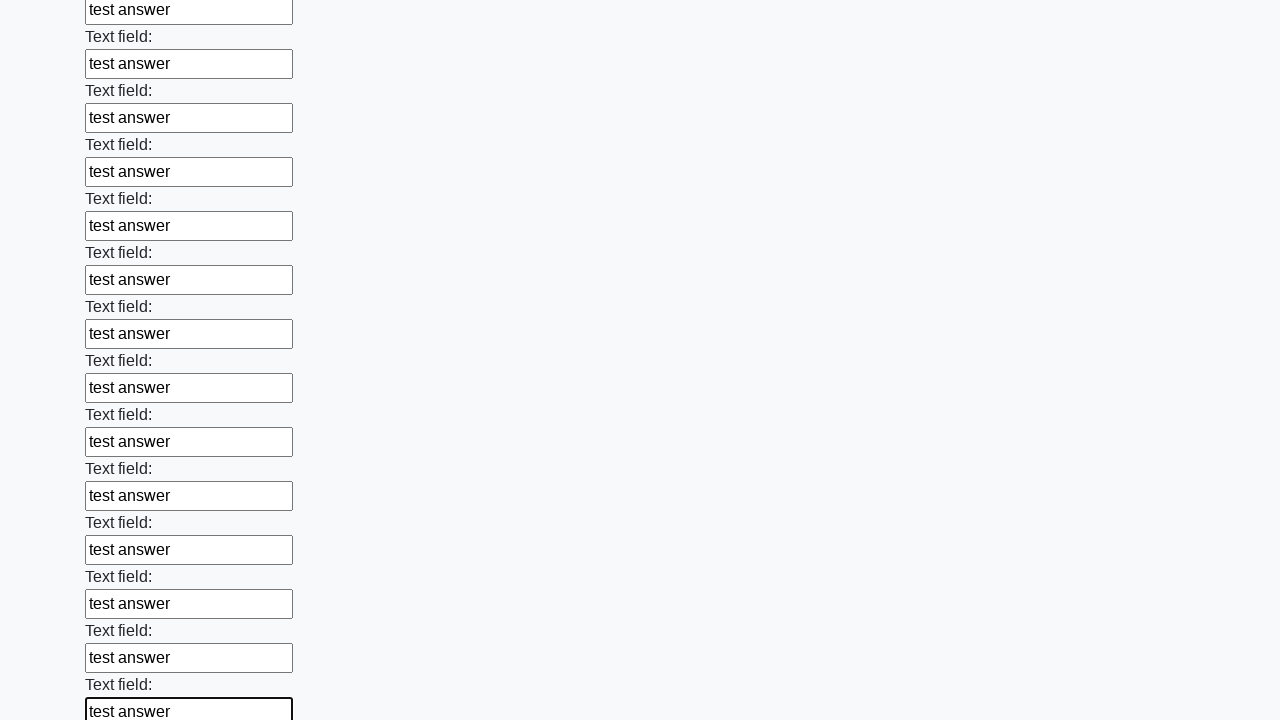

Filled an input field with 'test answer' on input >> nth=61
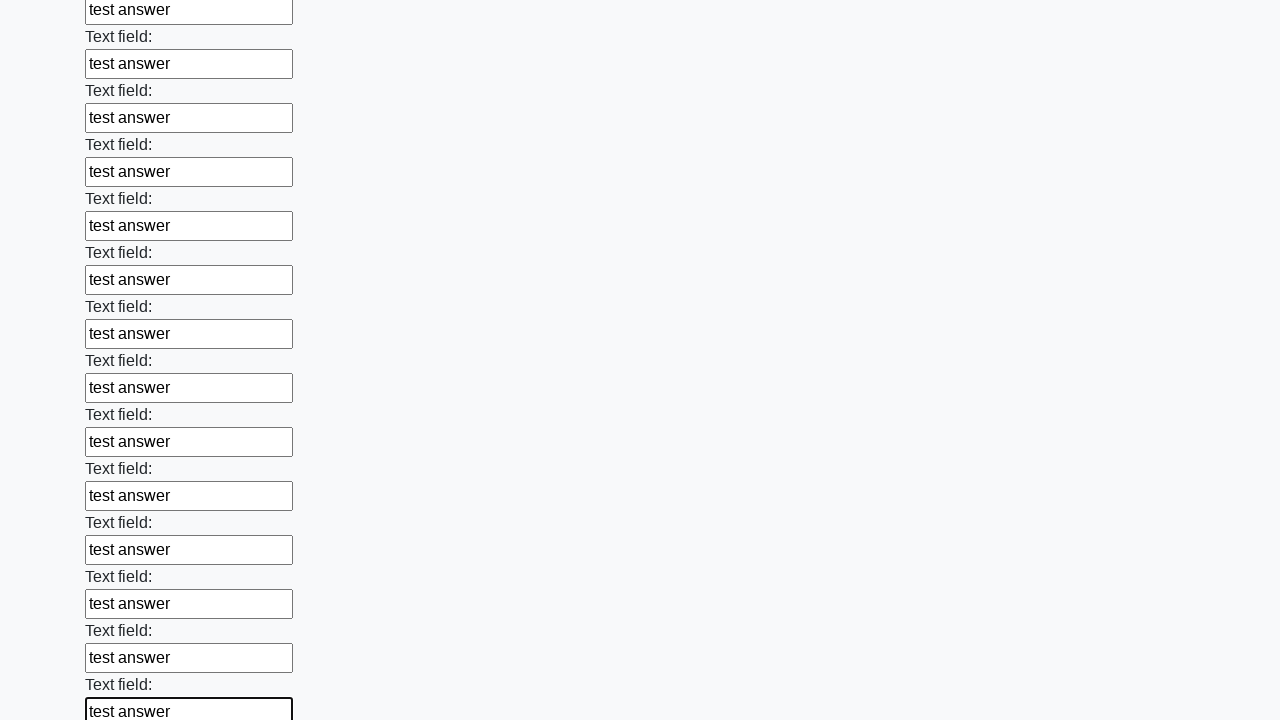

Filled an input field with 'test answer' on input >> nth=62
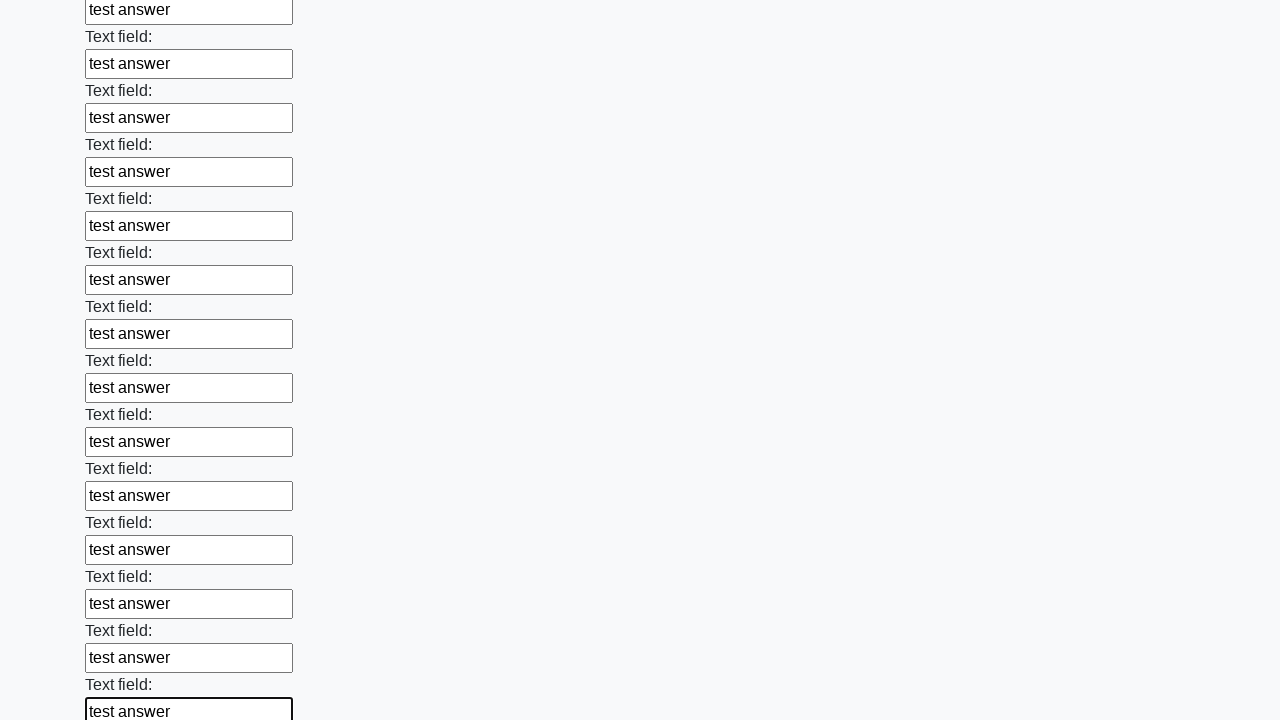

Filled an input field with 'test answer' on input >> nth=63
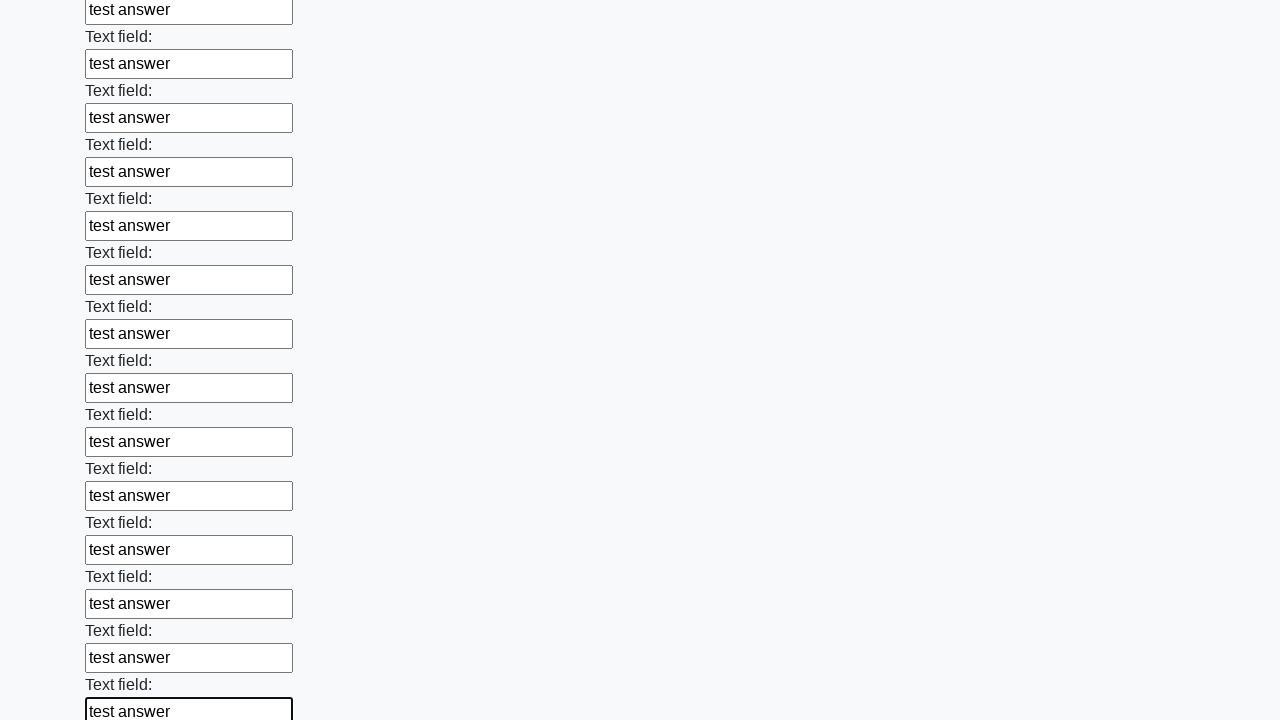

Filled an input field with 'test answer' on input >> nth=64
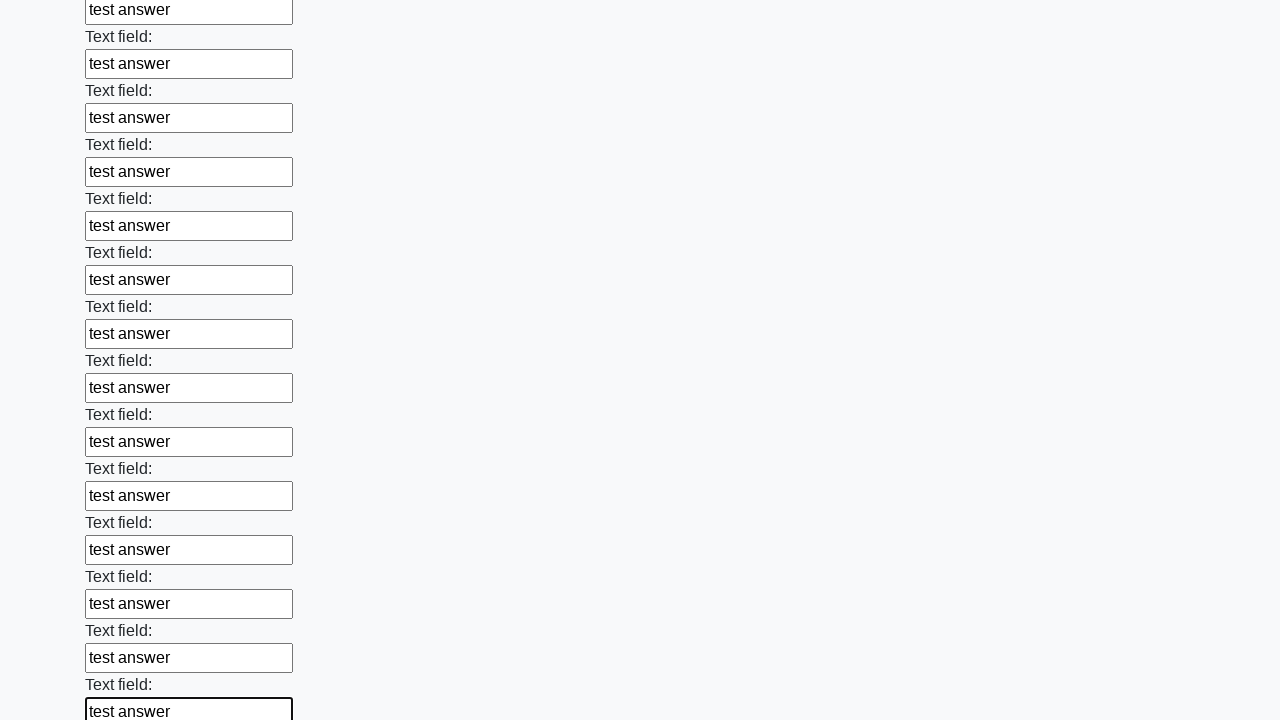

Filled an input field with 'test answer' on input >> nth=65
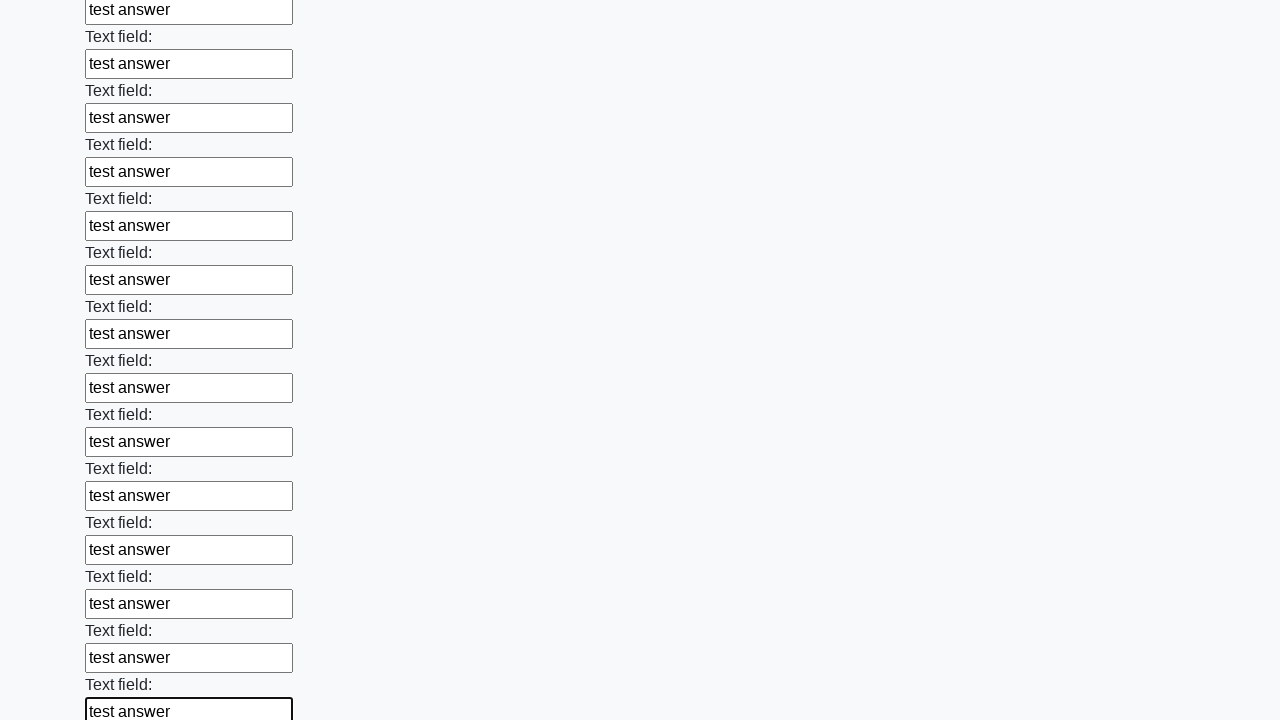

Filled an input field with 'test answer' on input >> nth=66
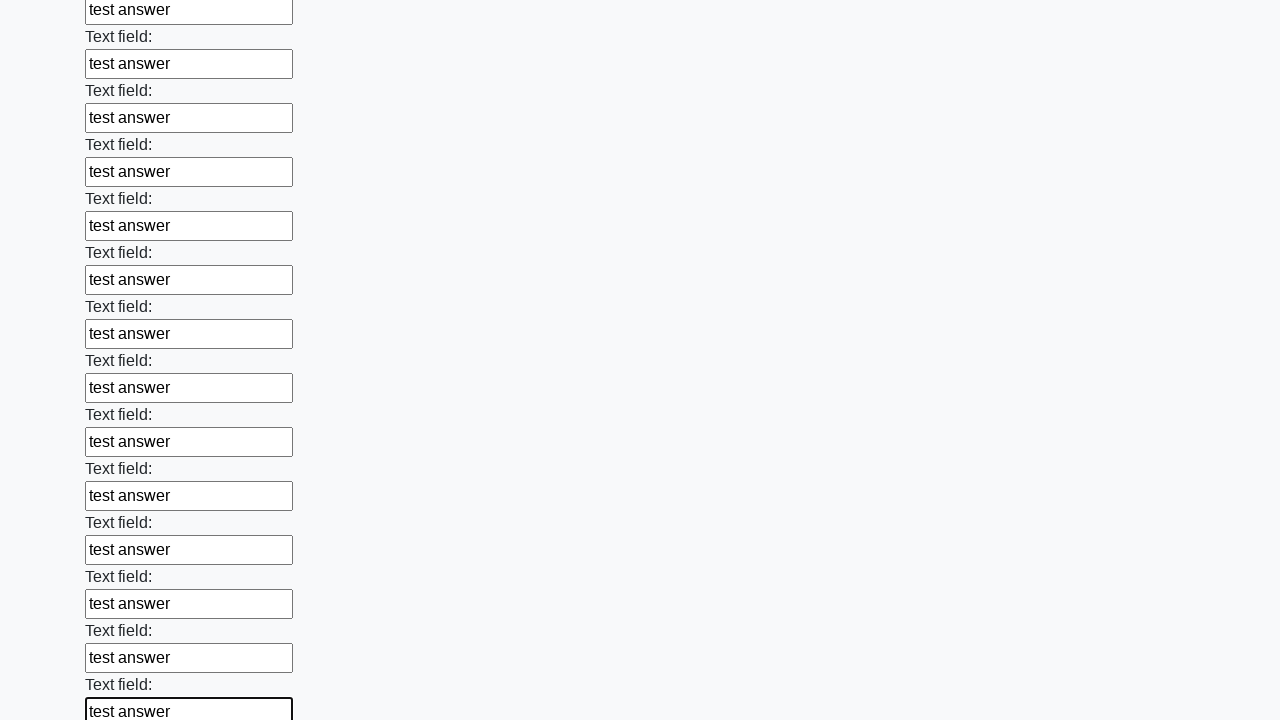

Filled an input field with 'test answer' on input >> nth=67
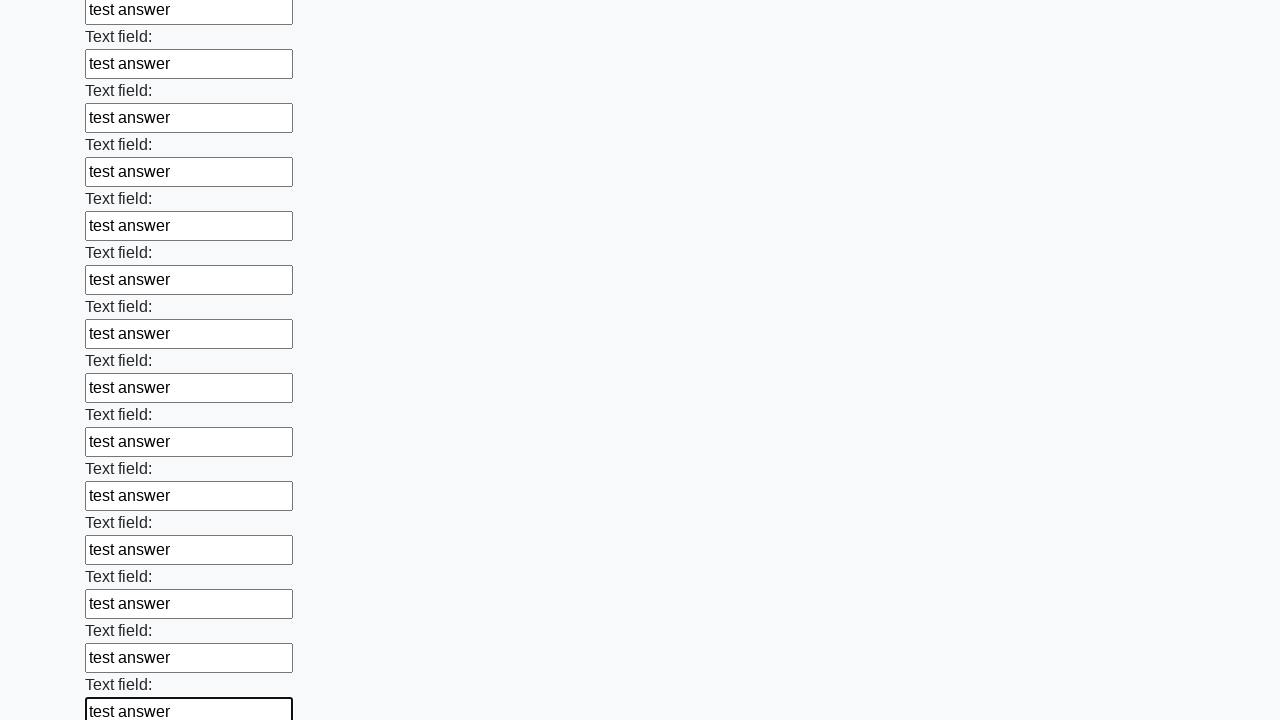

Filled an input field with 'test answer' on input >> nth=68
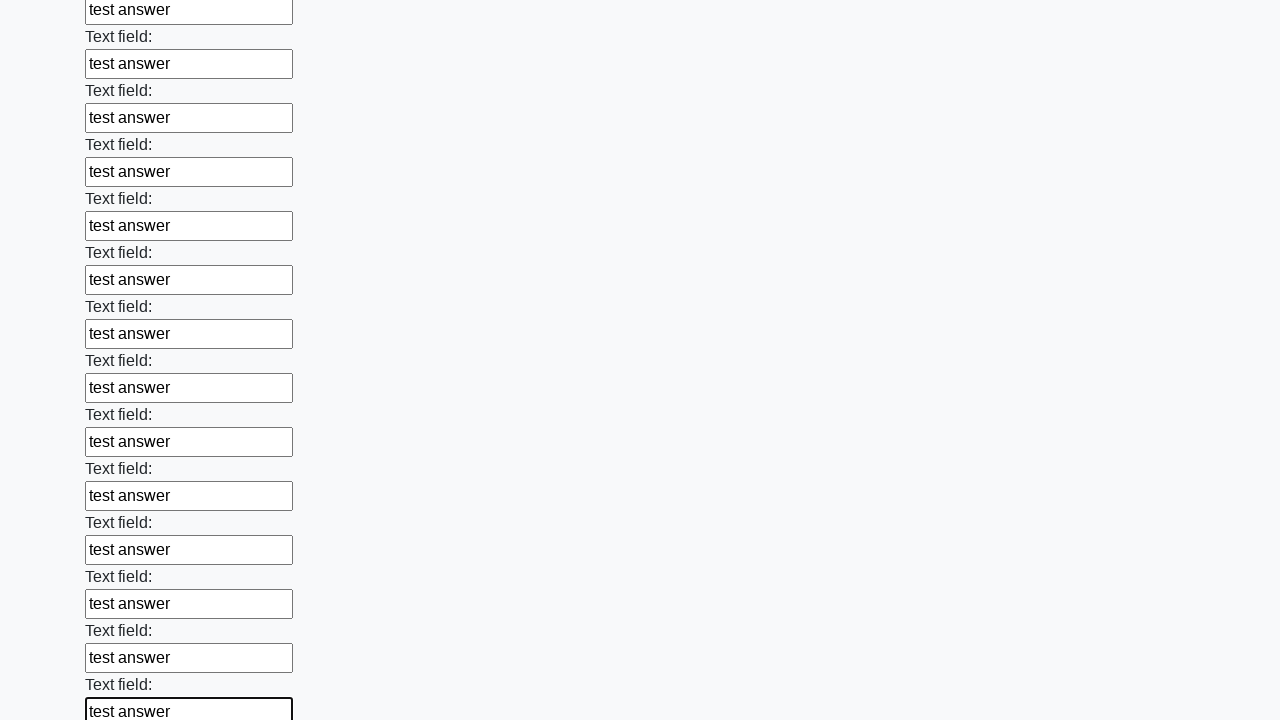

Filled an input field with 'test answer' on input >> nth=69
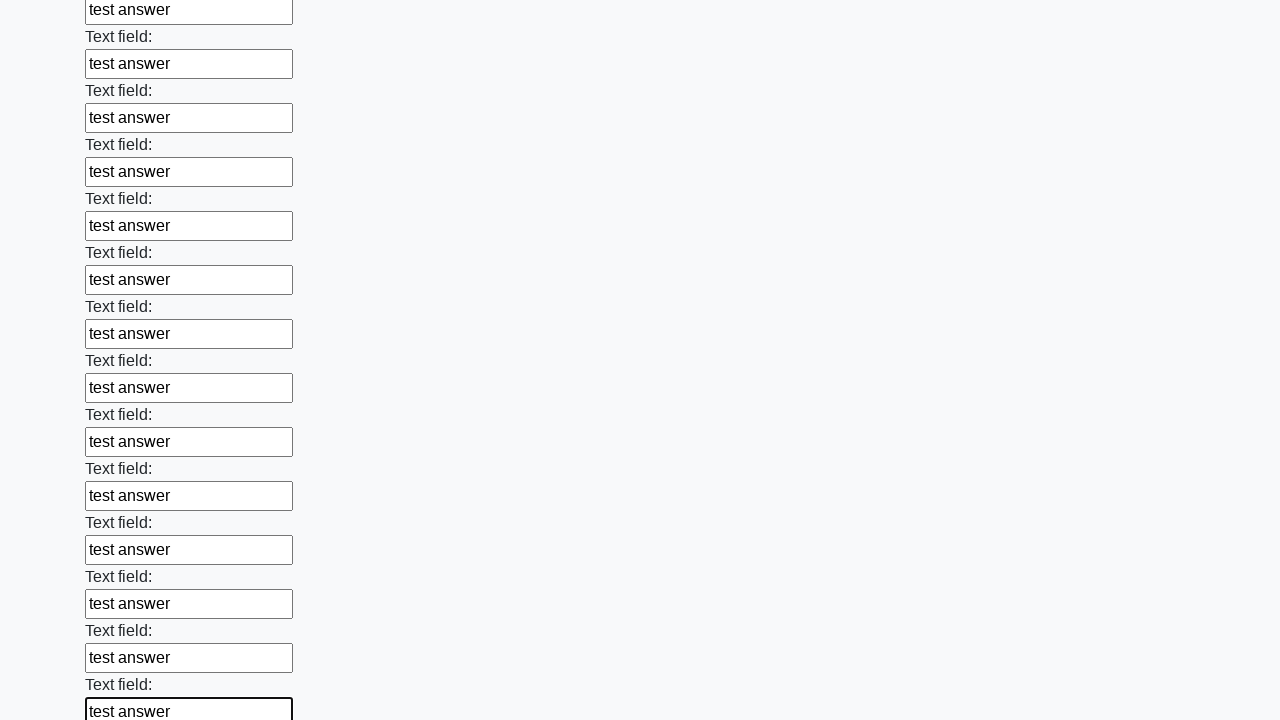

Filled an input field with 'test answer' on input >> nth=70
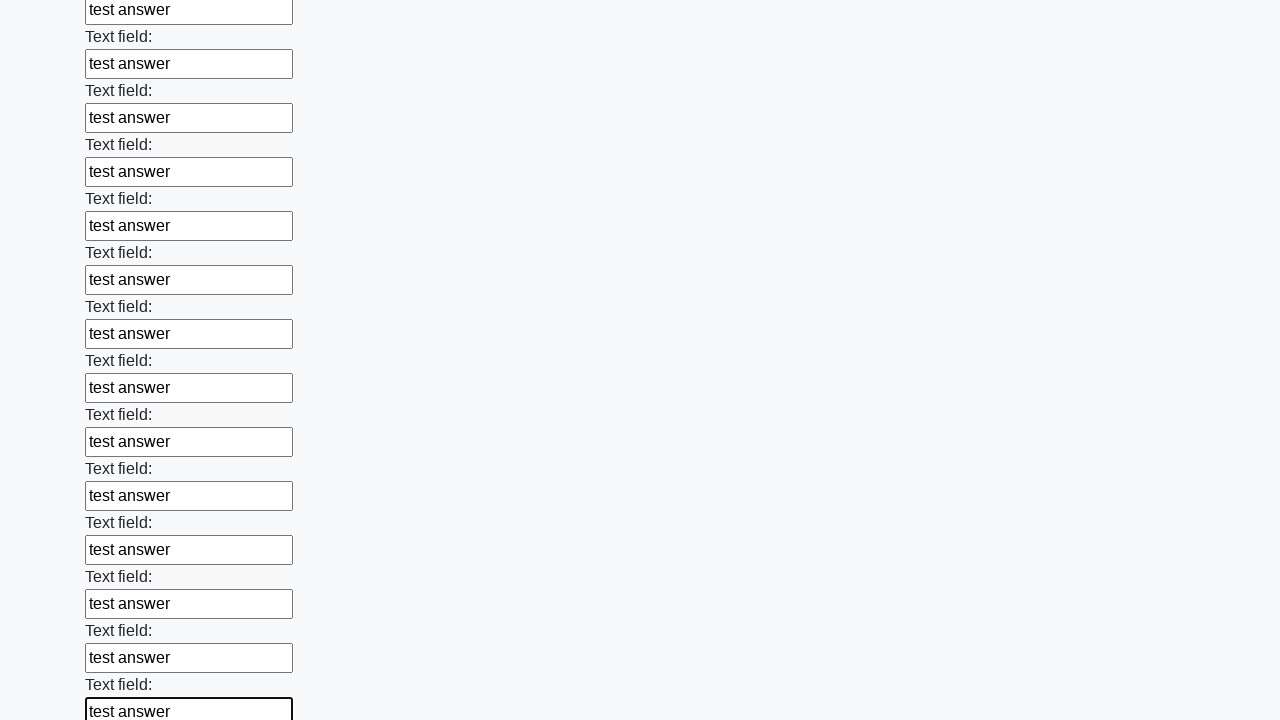

Filled an input field with 'test answer' on input >> nth=71
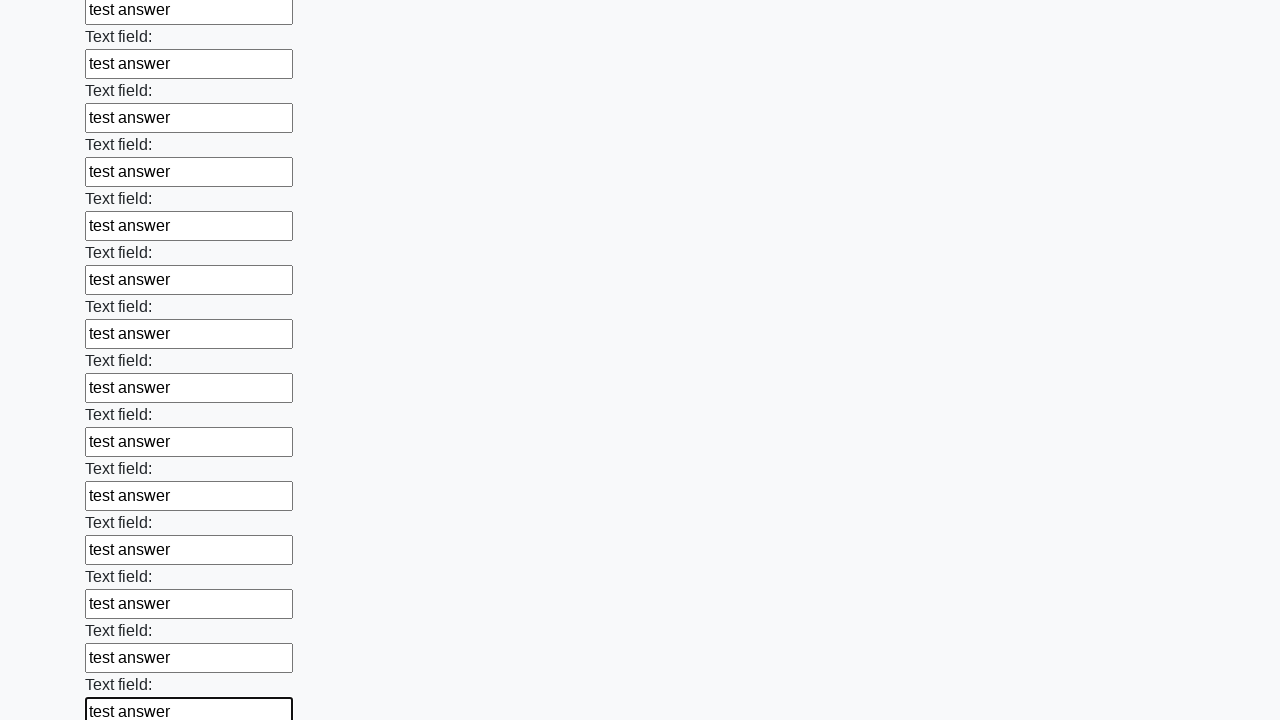

Filled an input field with 'test answer' on input >> nth=72
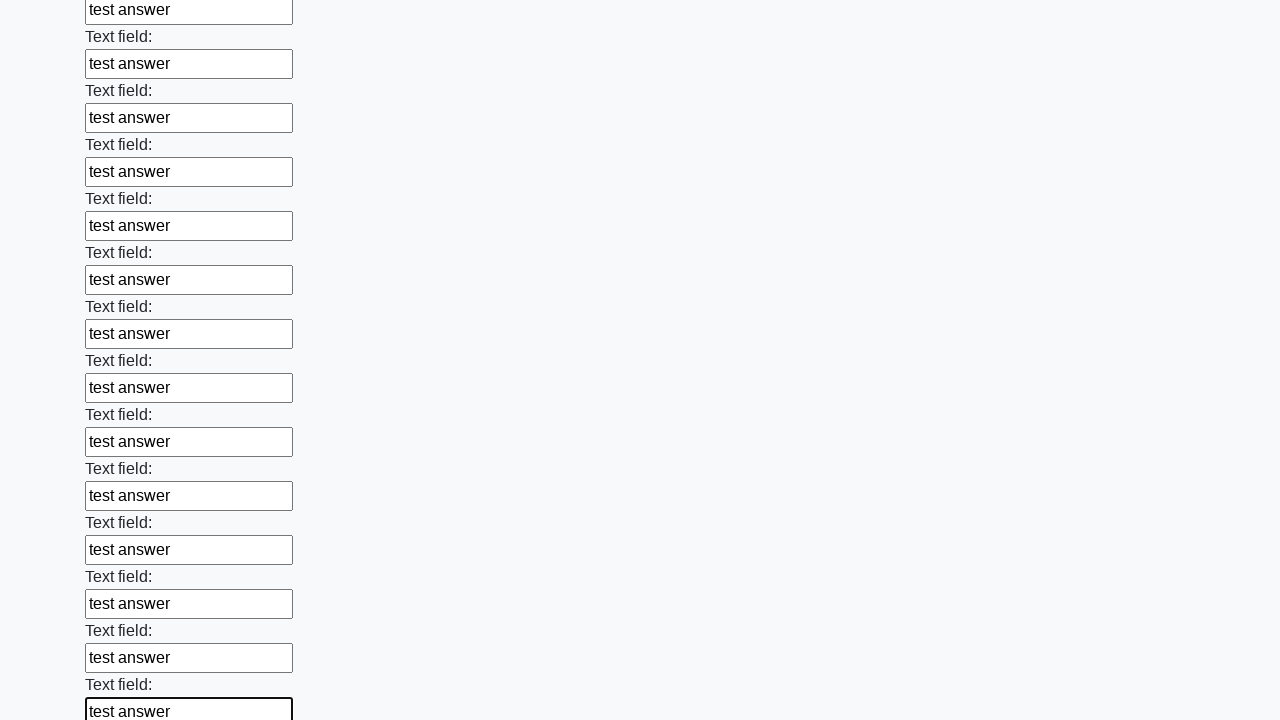

Filled an input field with 'test answer' on input >> nth=73
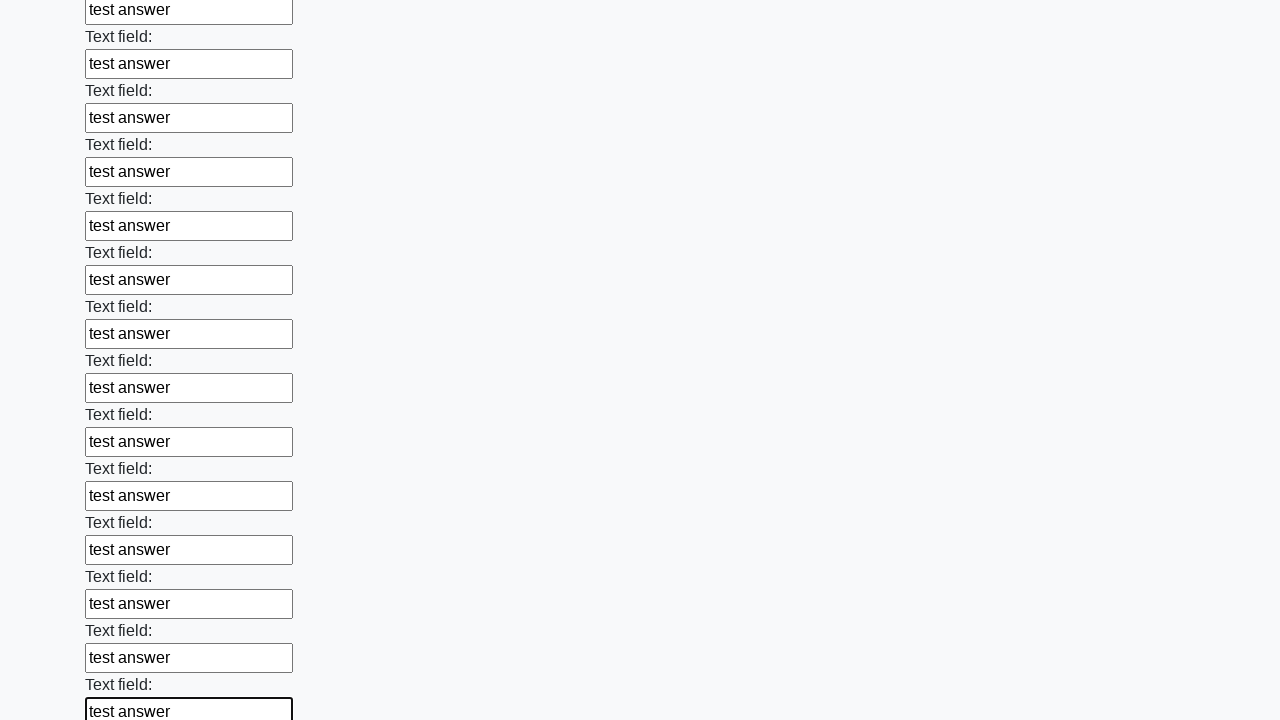

Filled an input field with 'test answer' on input >> nth=74
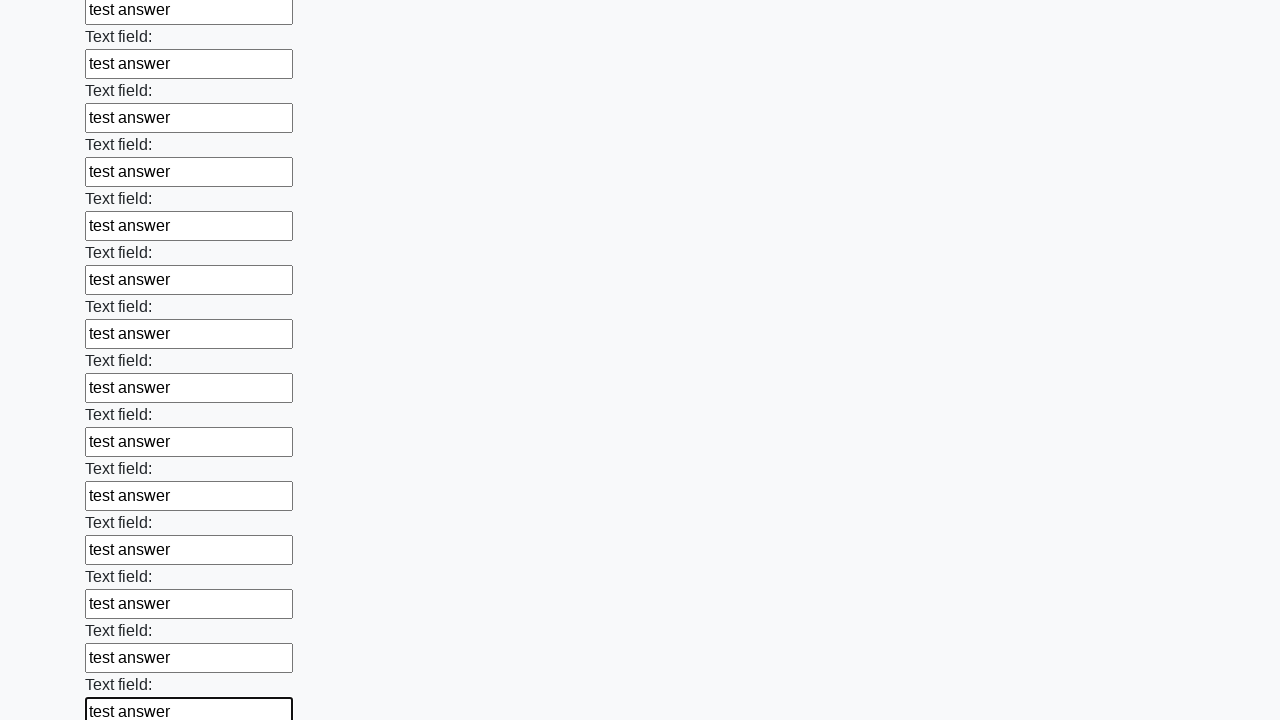

Filled an input field with 'test answer' on input >> nth=75
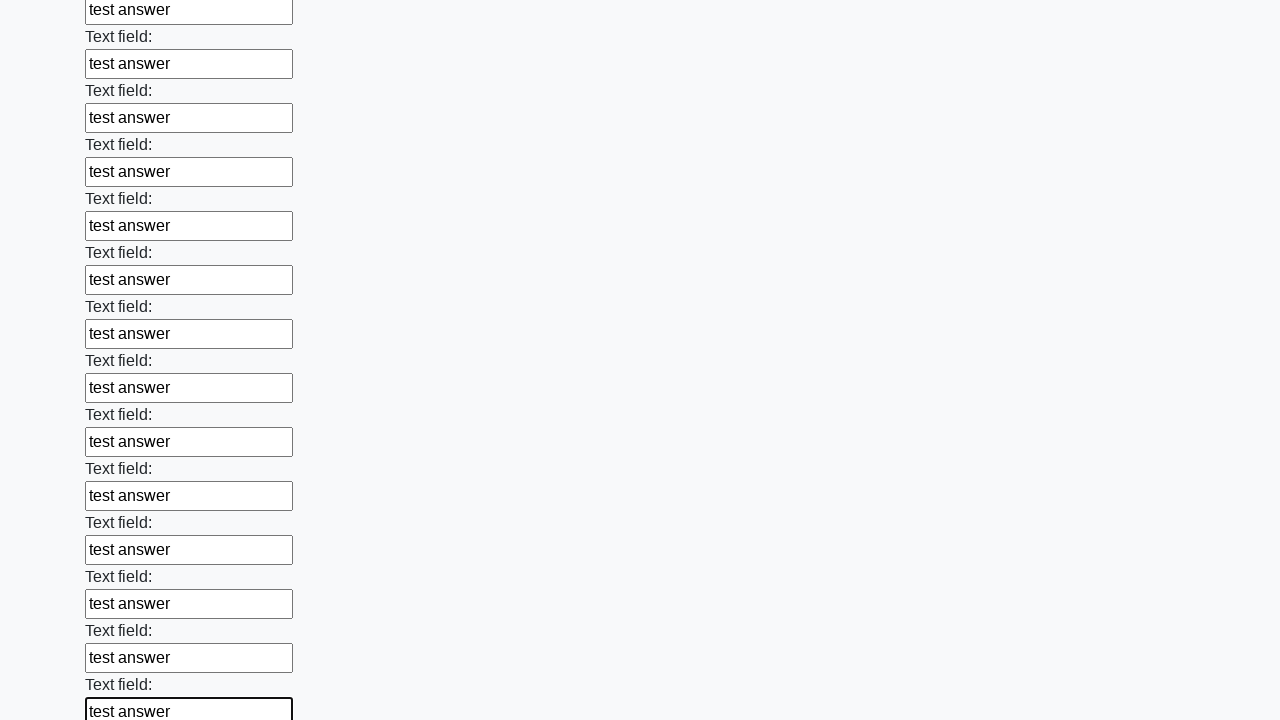

Filled an input field with 'test answer' on input >> nth=76
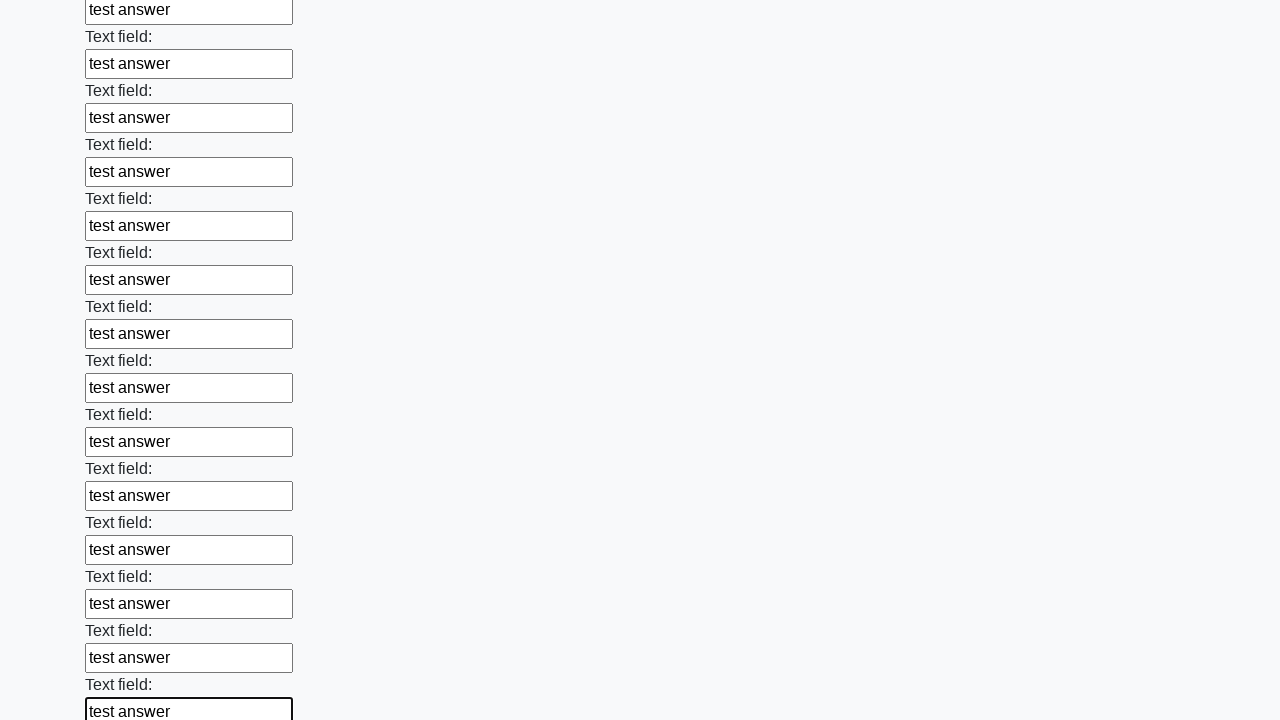

Filled an input field with 'test answer' on input >> nth=77
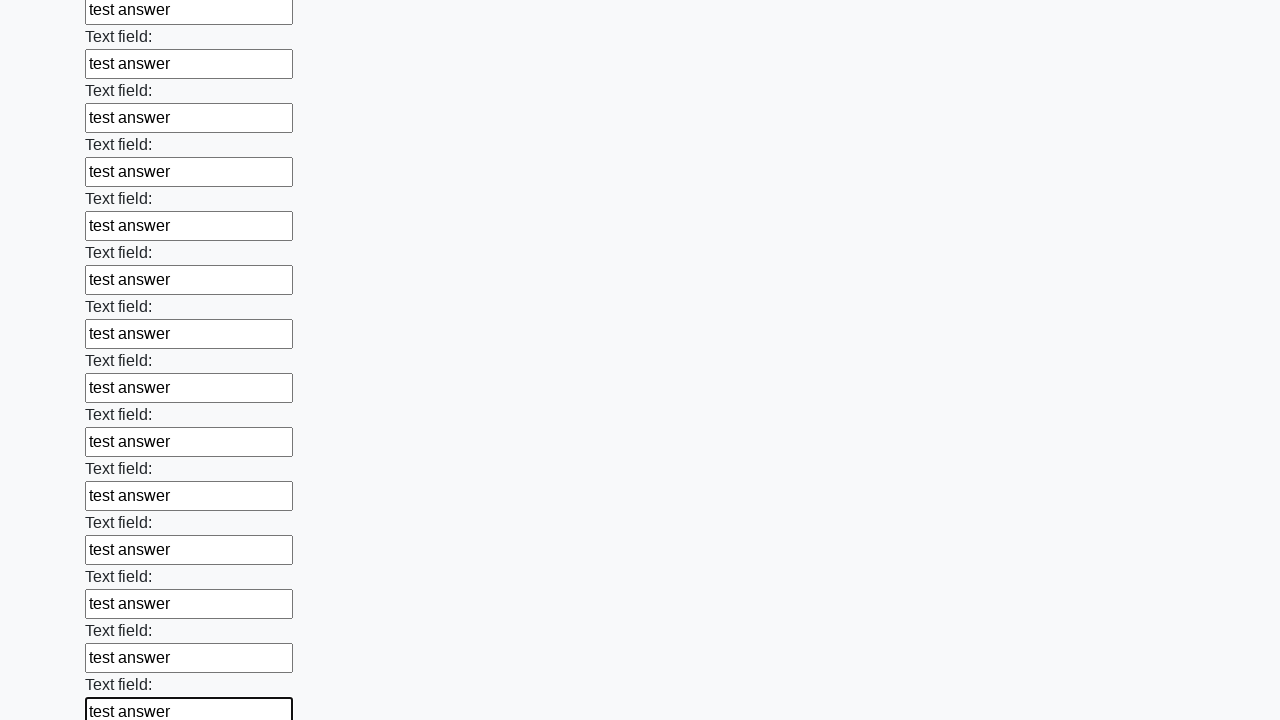

Filled an input field with 'test answer' on input >> nth=78
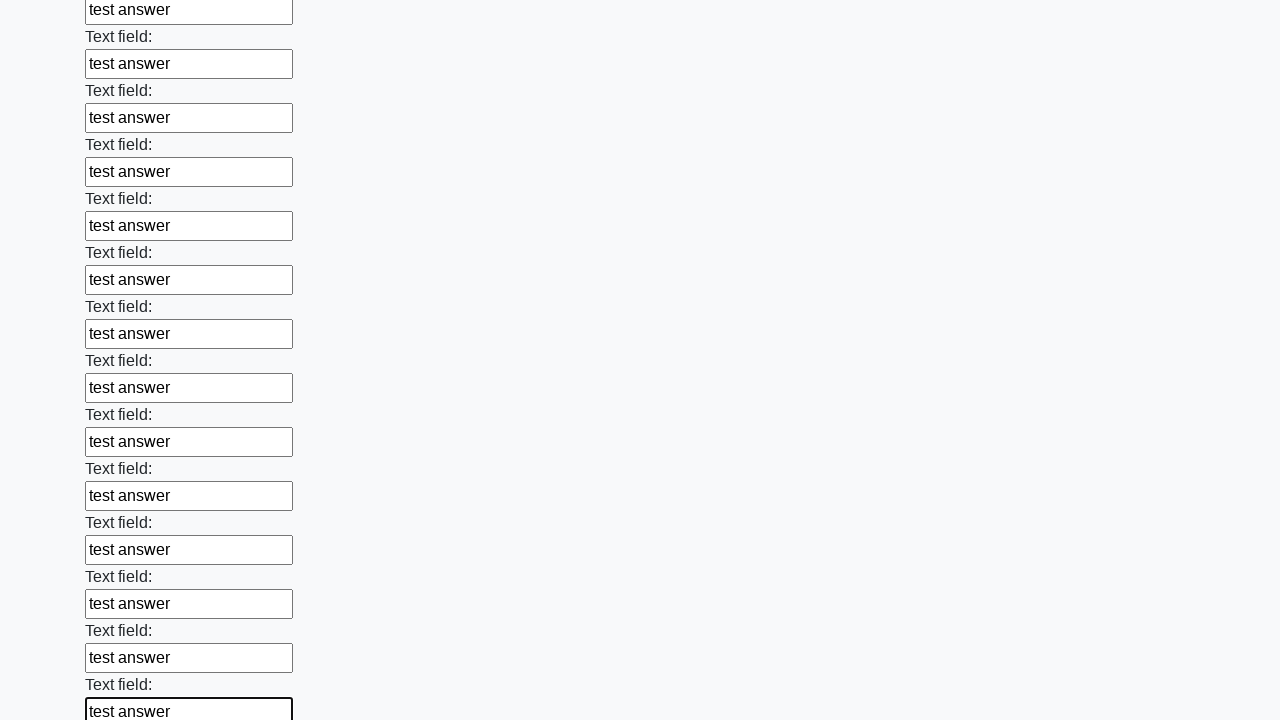

Filled an input field with 'test answer' on input >> nth=79
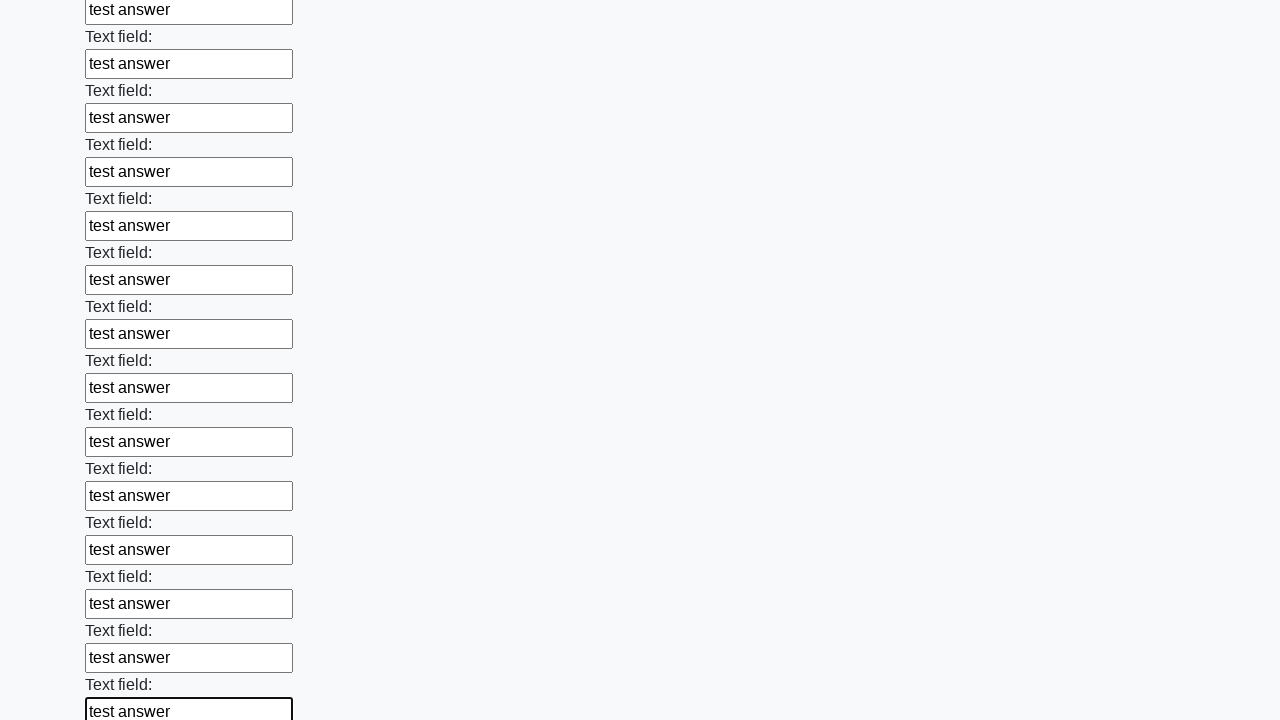

Filled an input field with 'test answer' on input >> nth=80
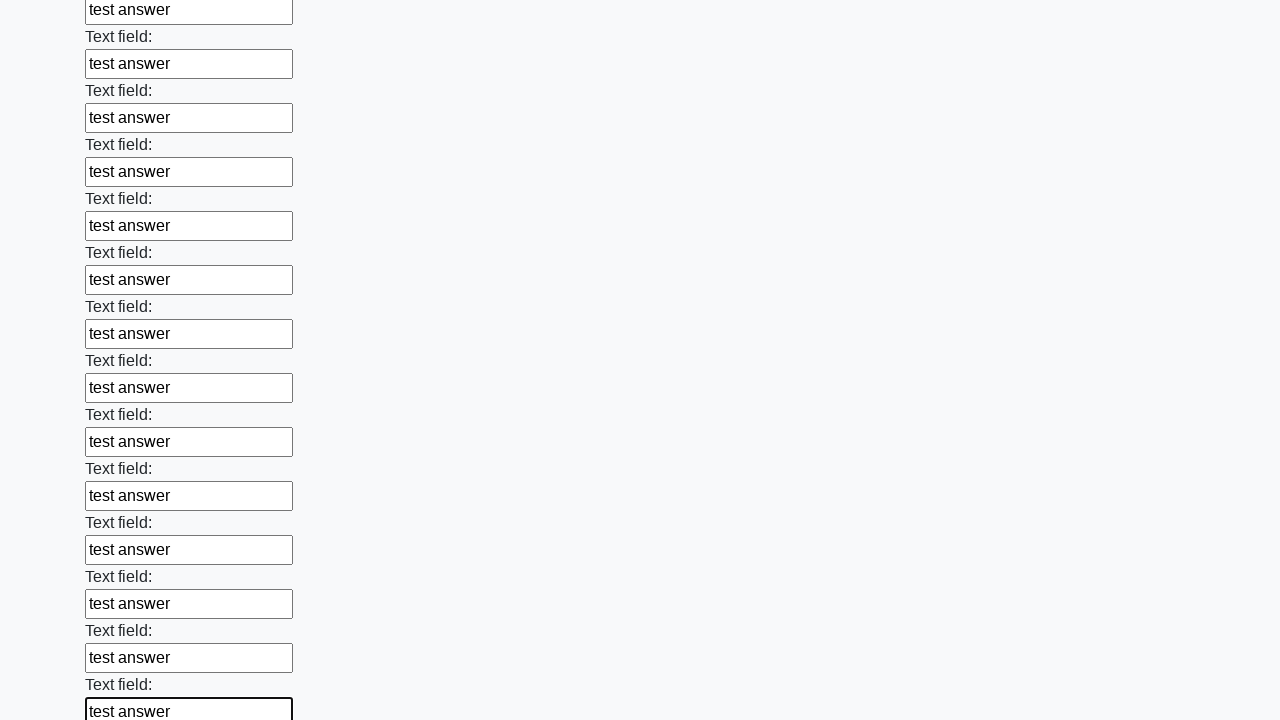

Filled an input field with 'test answer' on input >> nth=81
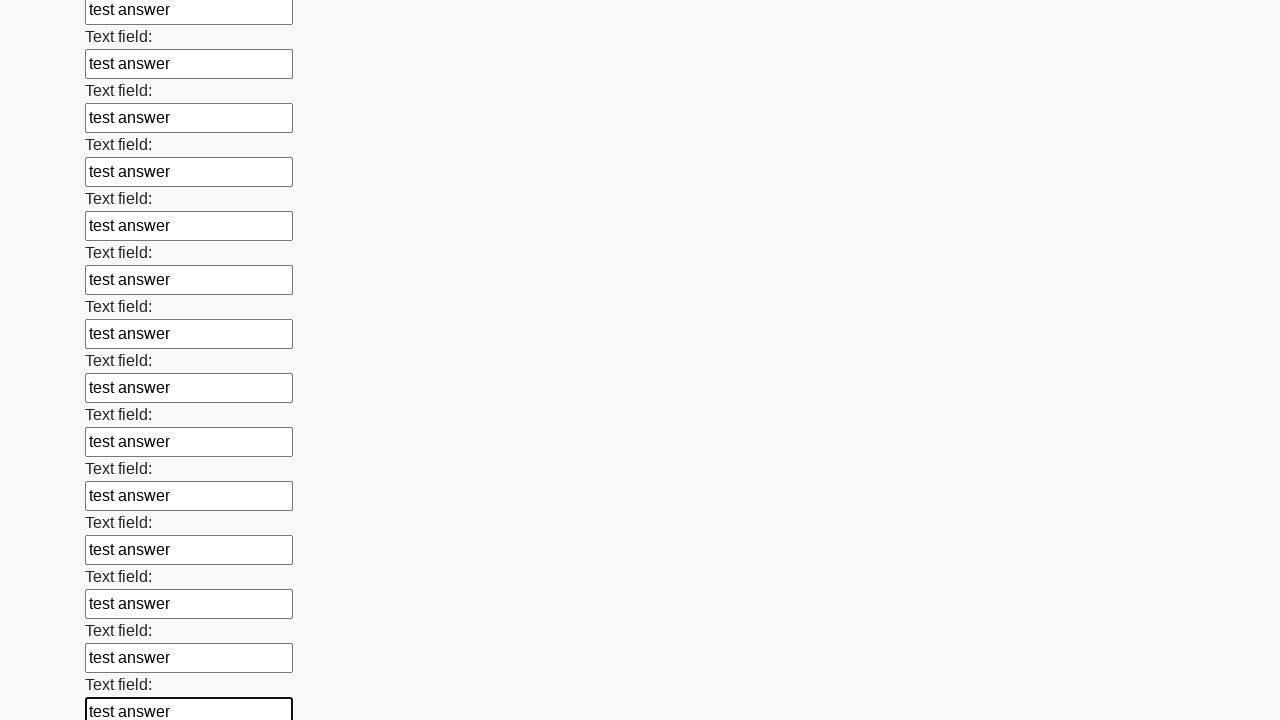

Filled an input field with 'test answer' on input >> nth=82
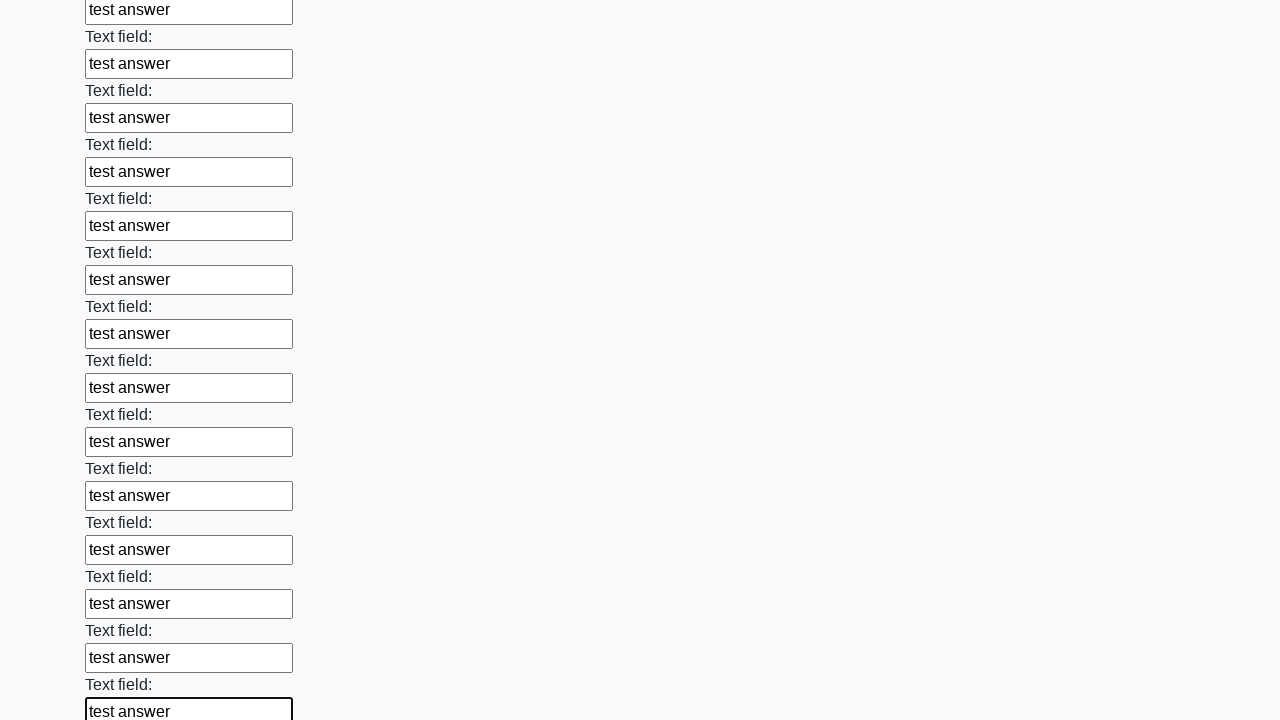

Filled an input field with 'test answer' on input >> nth=83
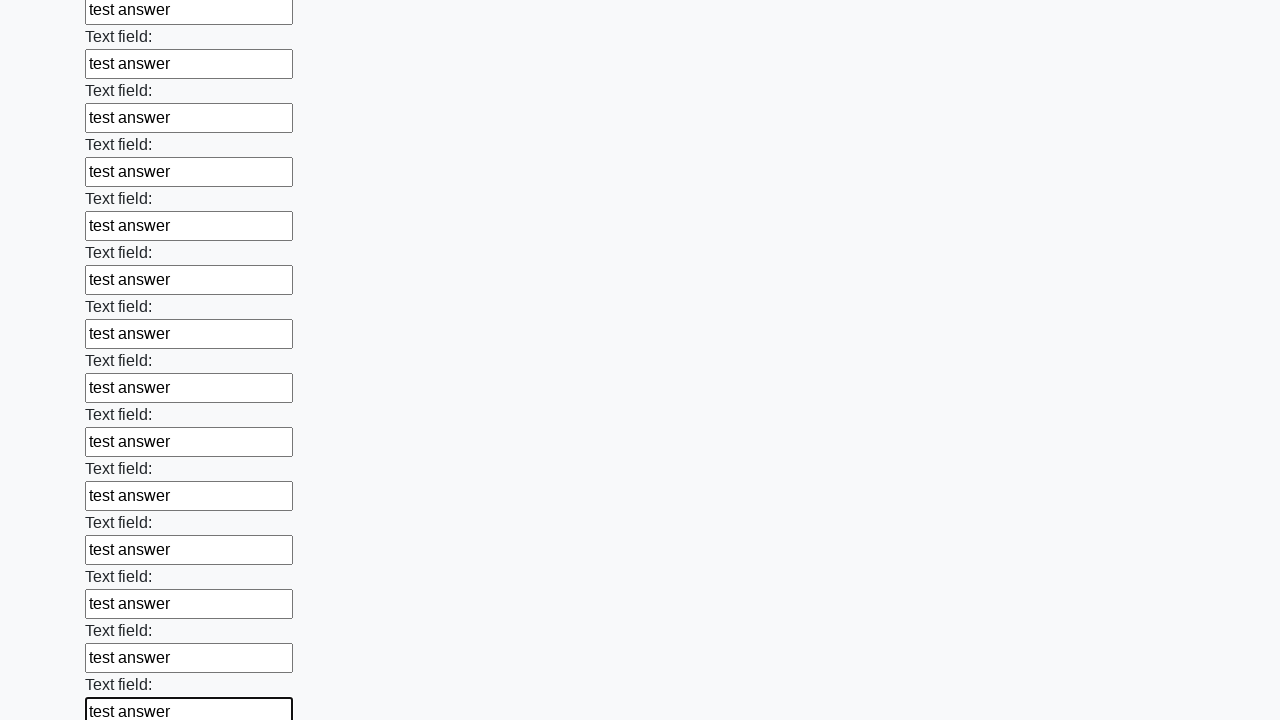

Filled an input field with 'test answer' on input >> nth=84
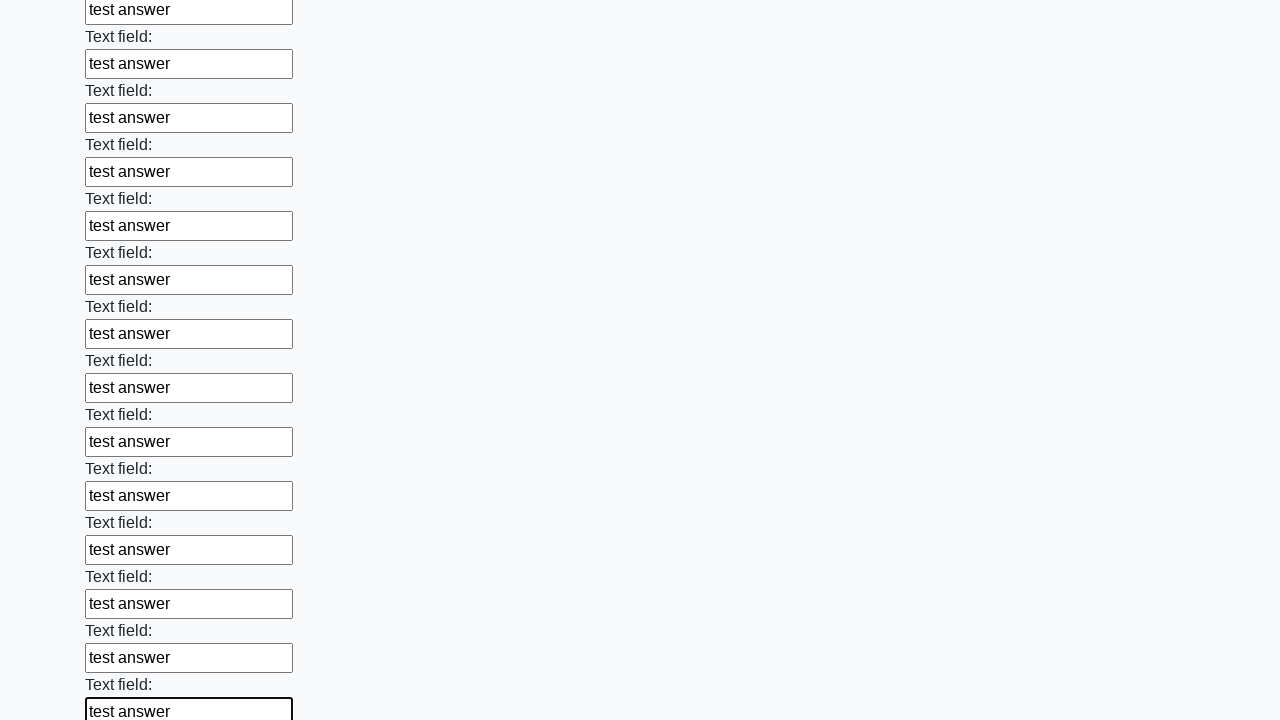

Filled an input field with 'test answer' on input >> nth=85
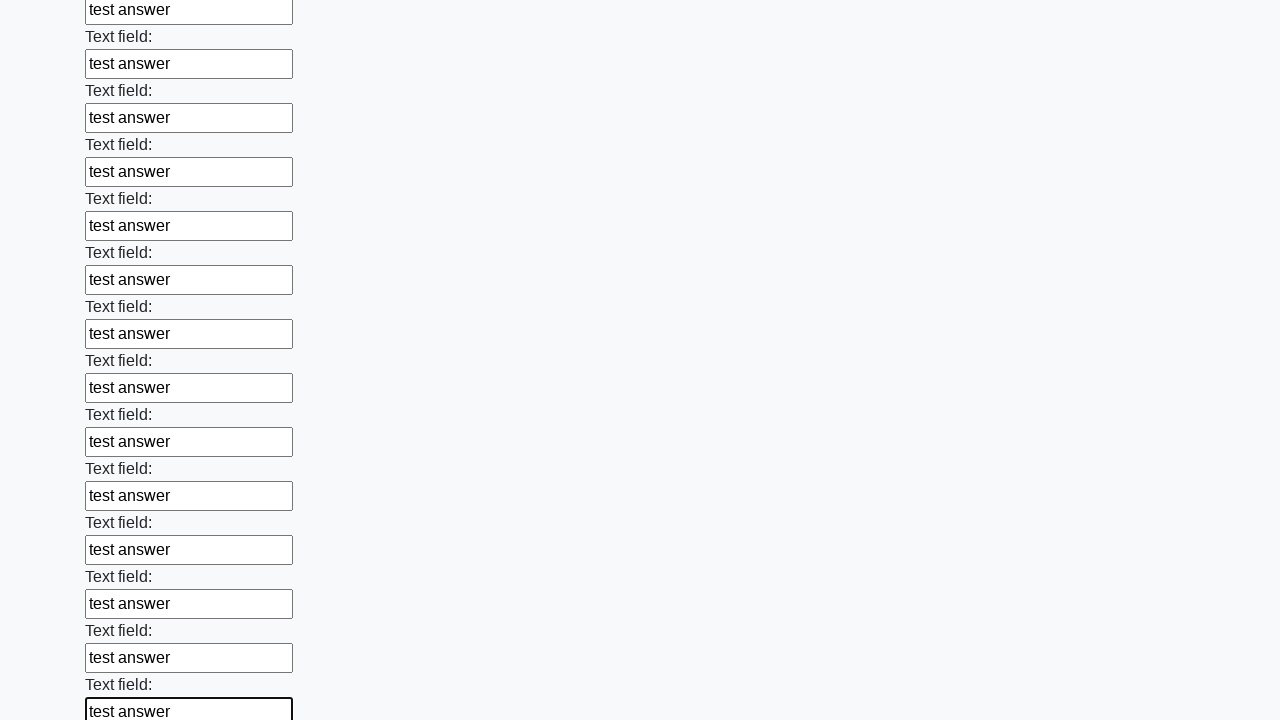

Filled an input field with 'test answer' on input >> nth=86
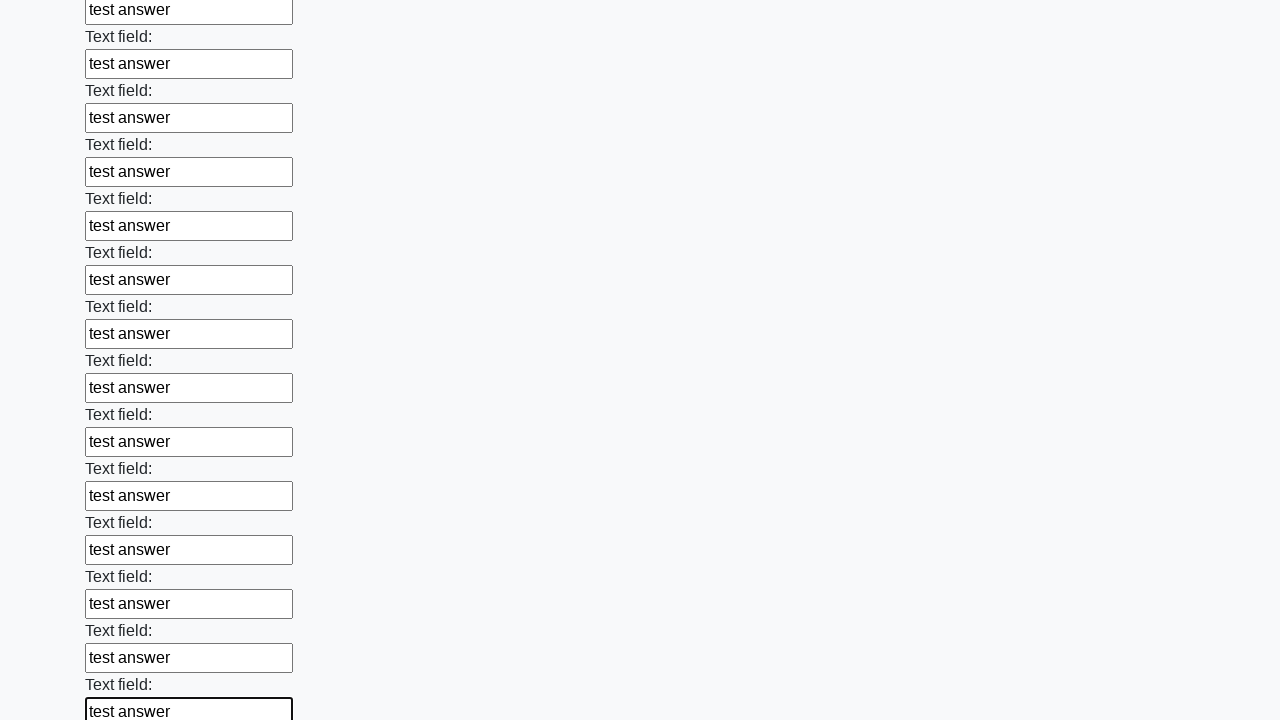

Filled an input field with 'test answer' on input >> nth=87
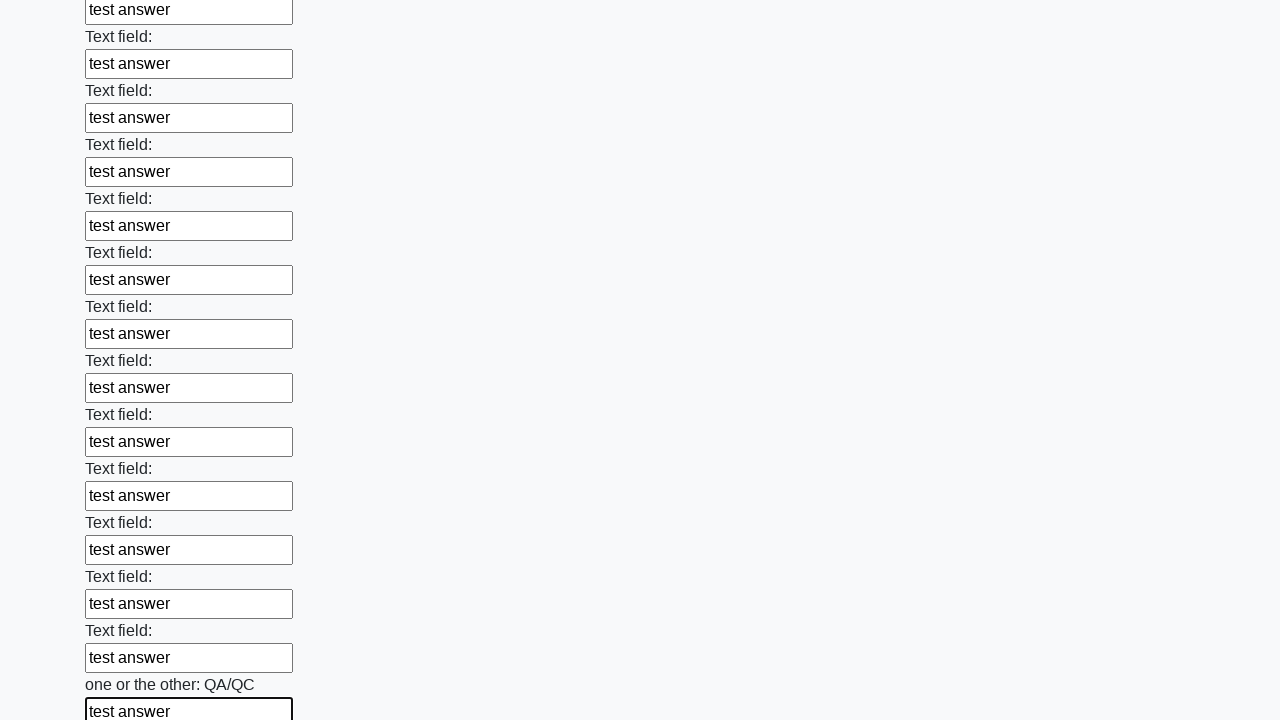

Filled an input field with 'test answer' on input >> nth=88
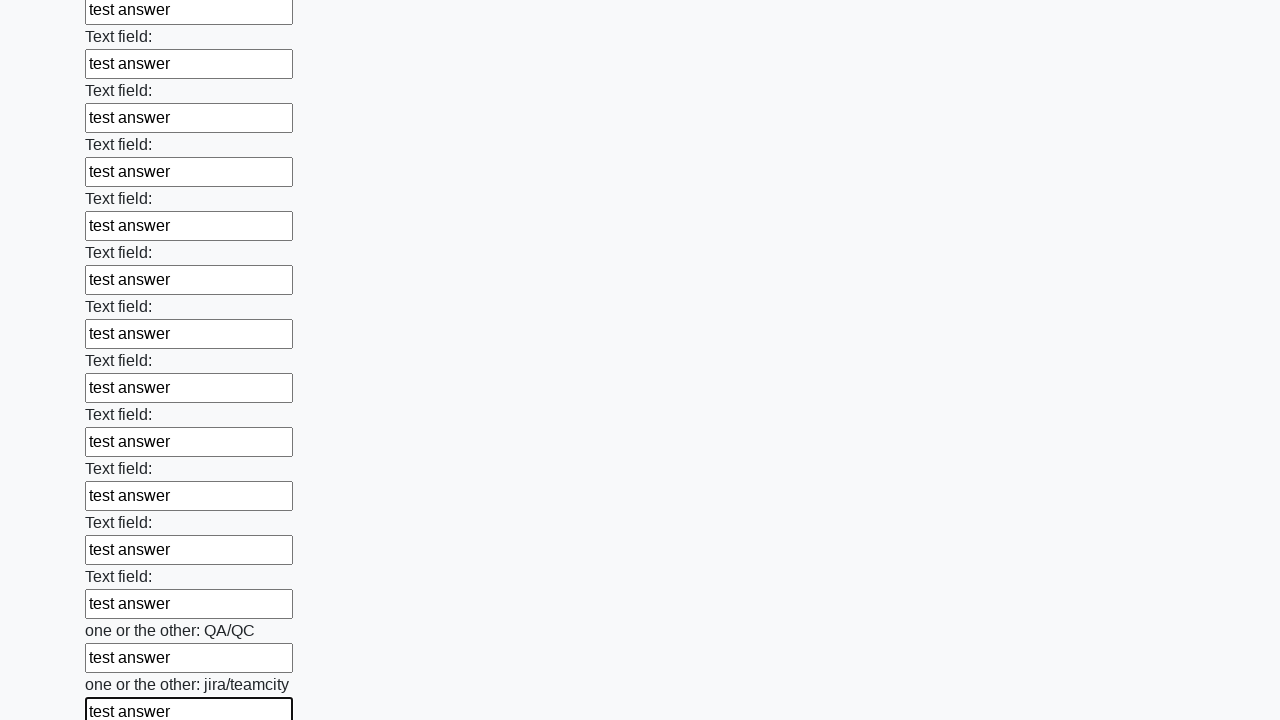

Filled an input field with 'test answer' on input >> nth=89
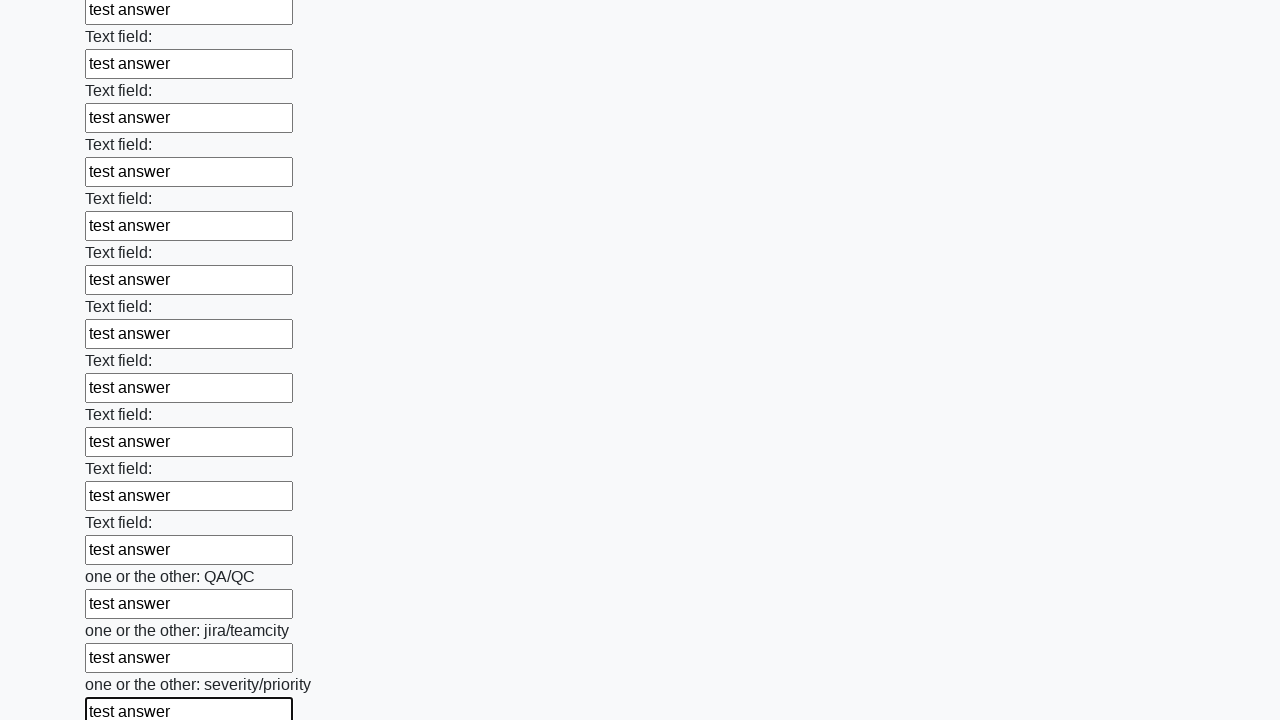

Filled an input field with 'test answer' on input >> nth=90
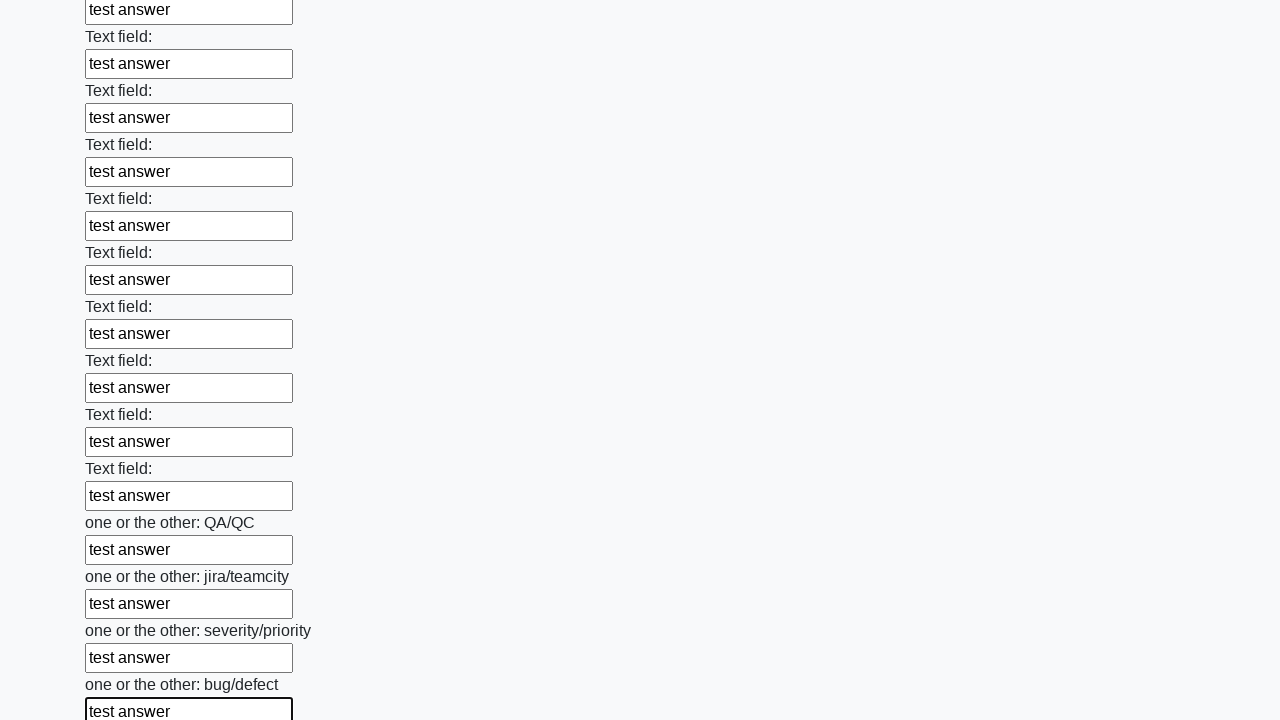

Filled an input field with 'test answer' on input >> nth=91
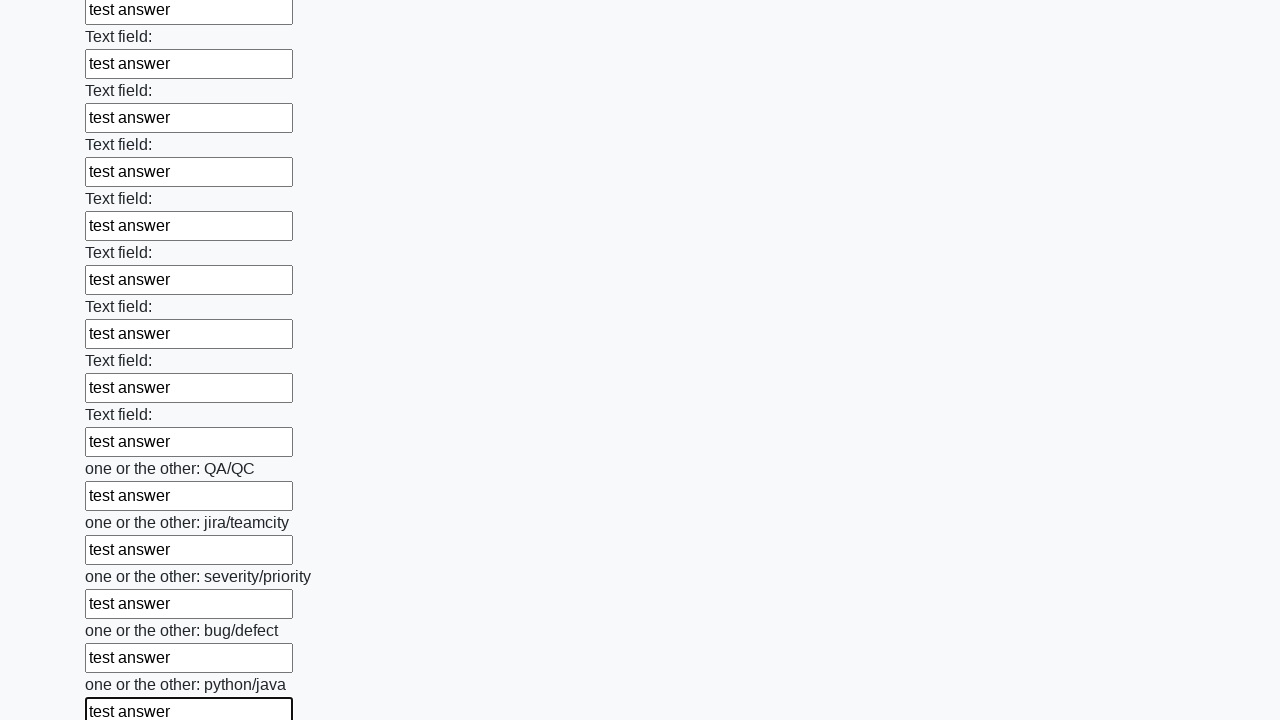

Filled an input field with 'test answer' on input >> nth=92
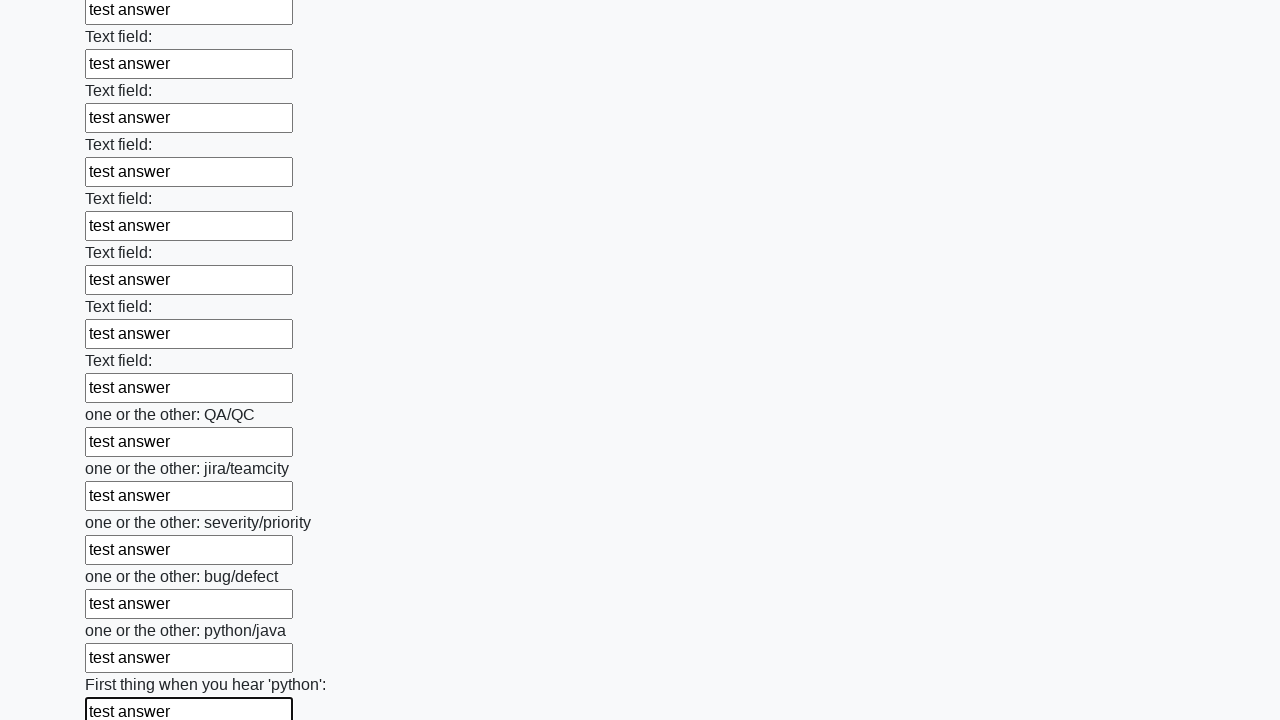

Filled an input field with 'test answer' on input >> nth=93
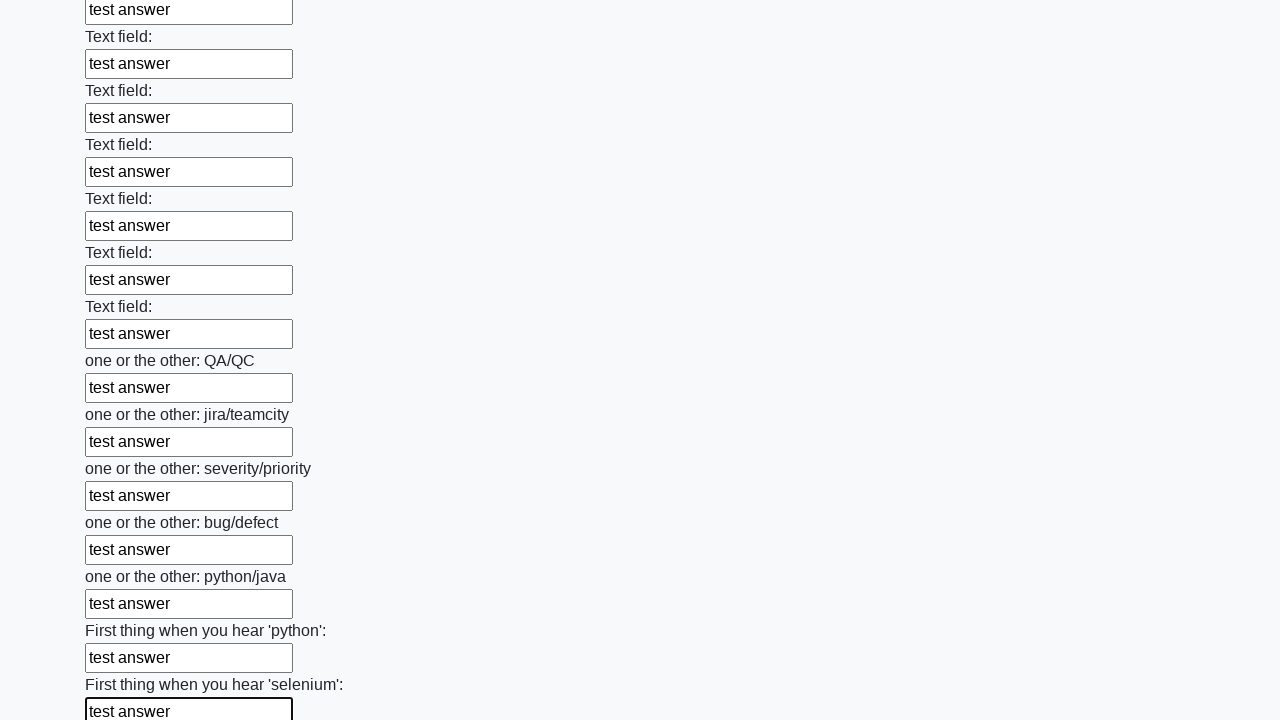

Filled an input field with 'test answer' on input >> nth=94
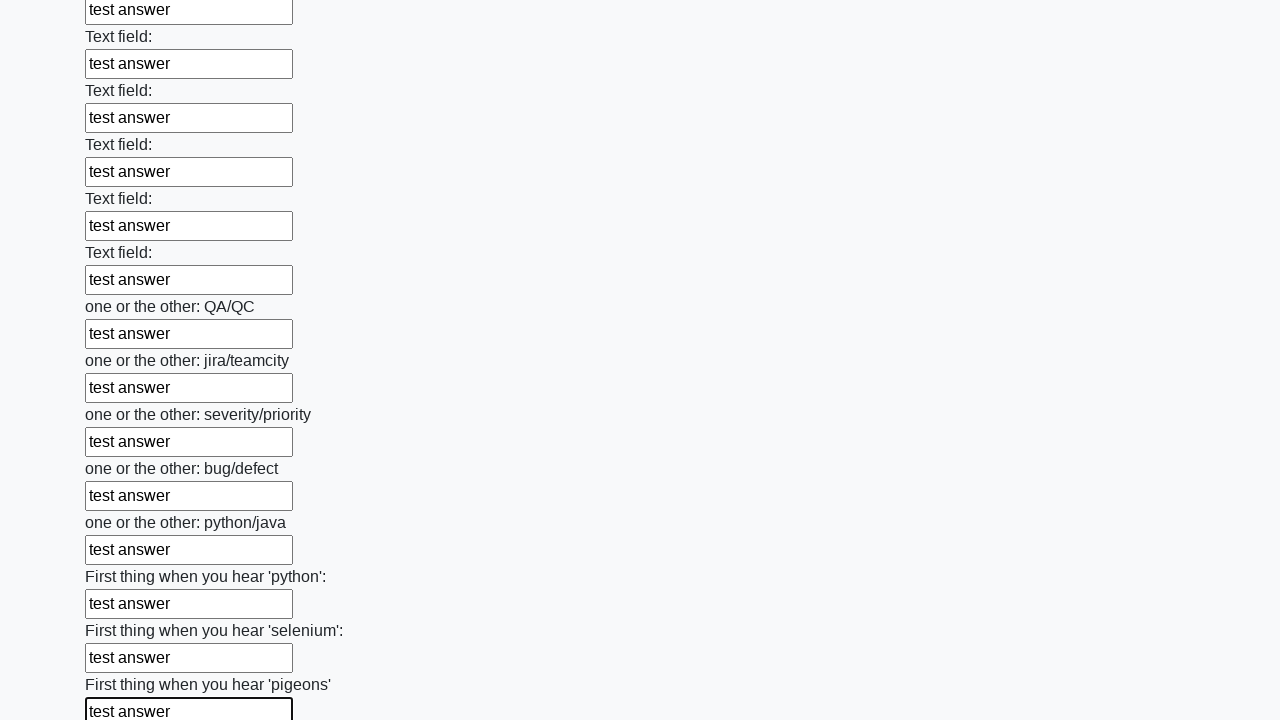

Filled an input field with 'test answer' on input >> nth=95
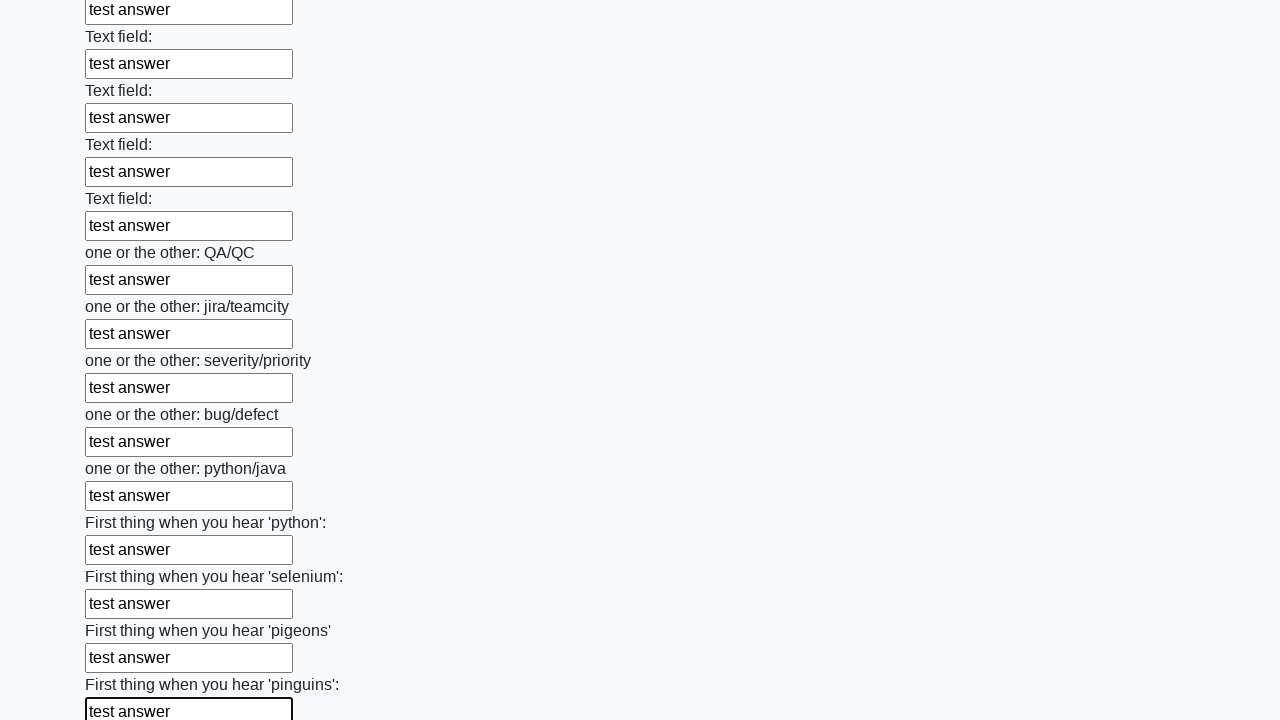

Filled an input field with 'test answer' on input >> nth=96
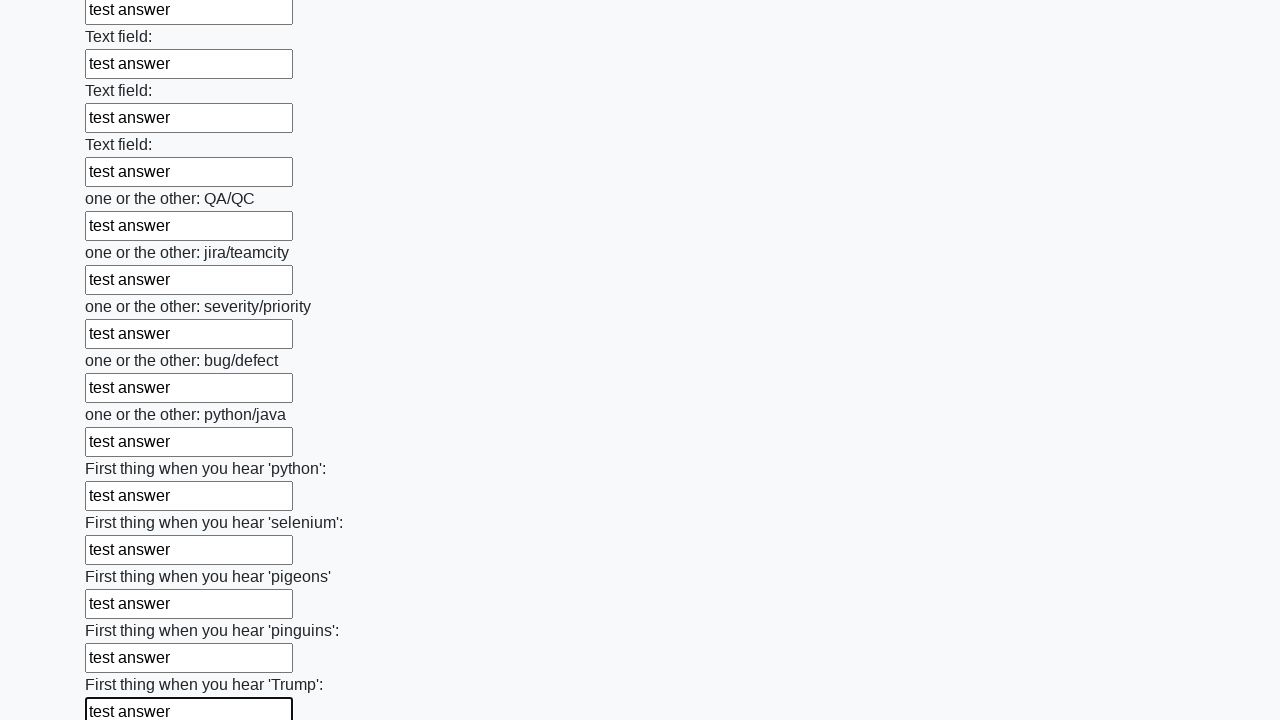

Filled an input field with 'test answer' on input >> nth=97
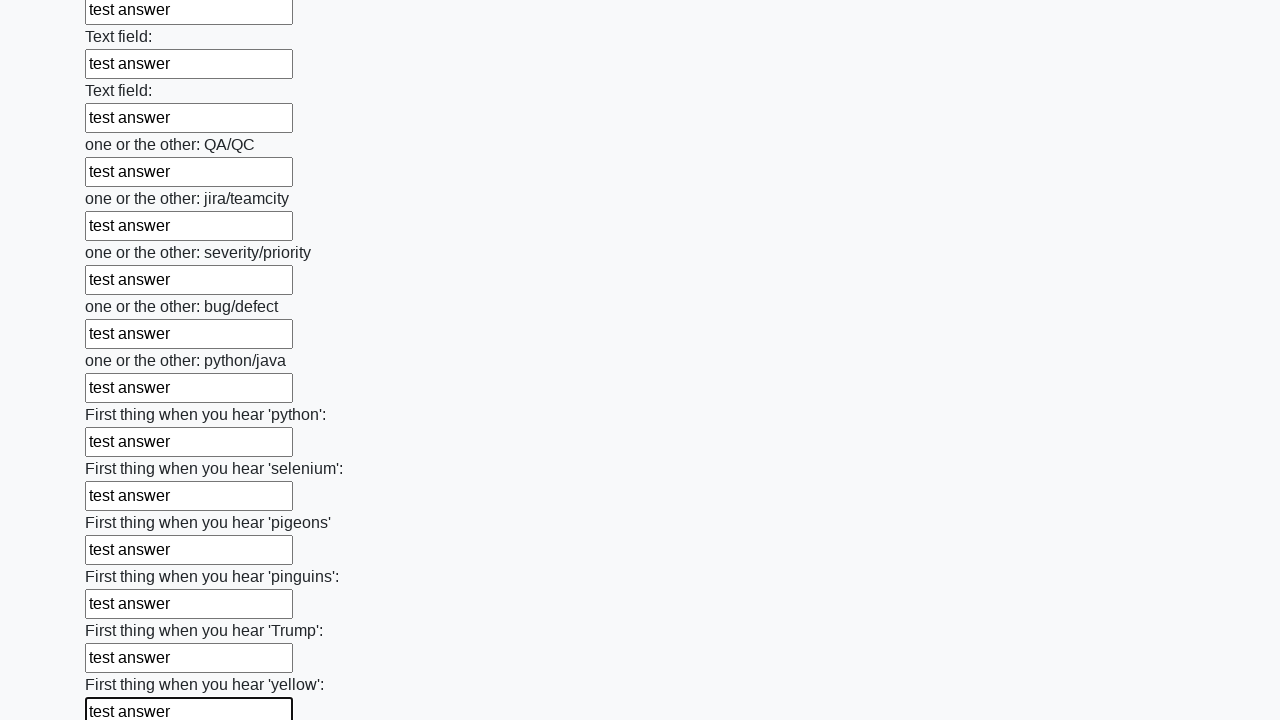

Filled an input field with 'test answer' on input >> nth=98
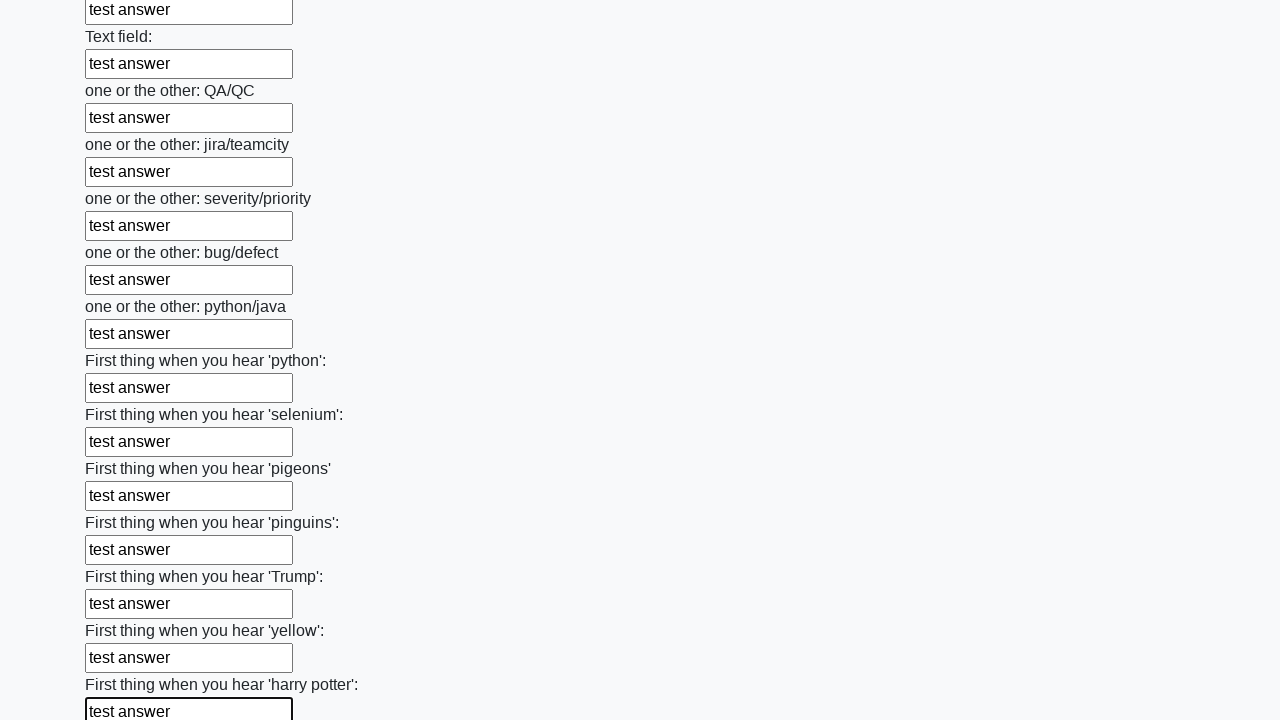

Filled an input field with 'test answer' on input >> nth=99
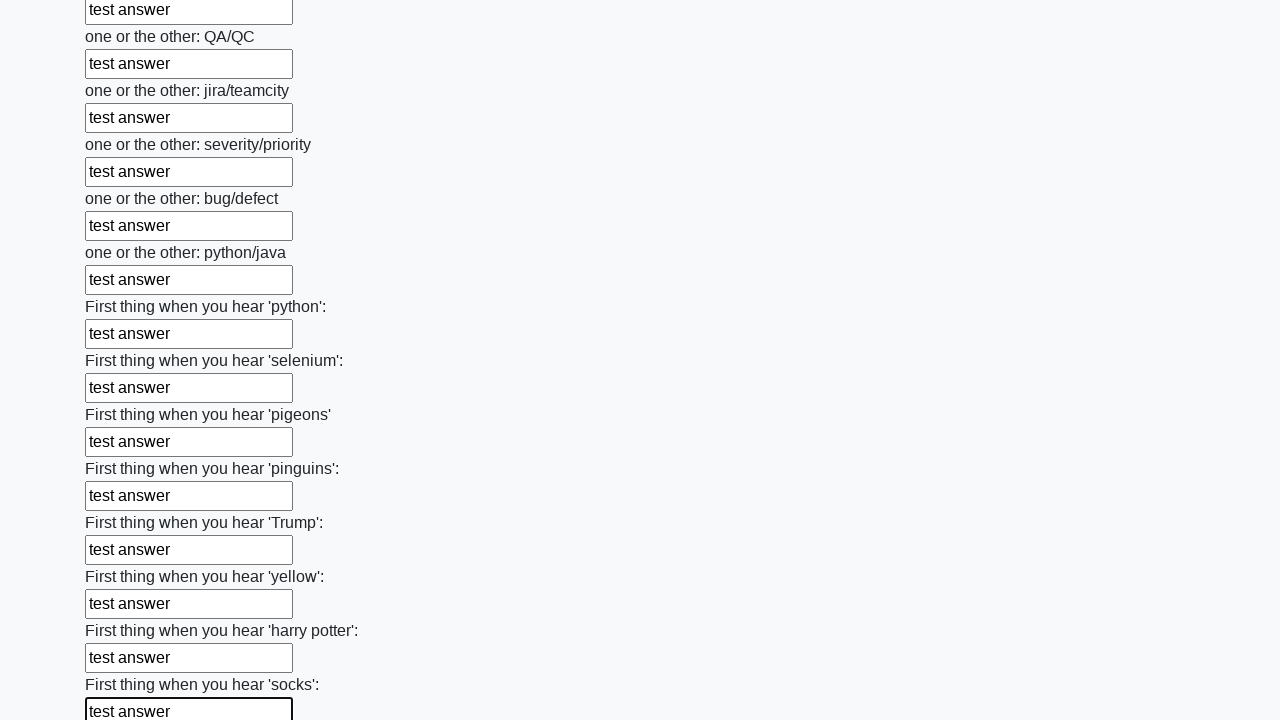

Submit button loaded and is visible
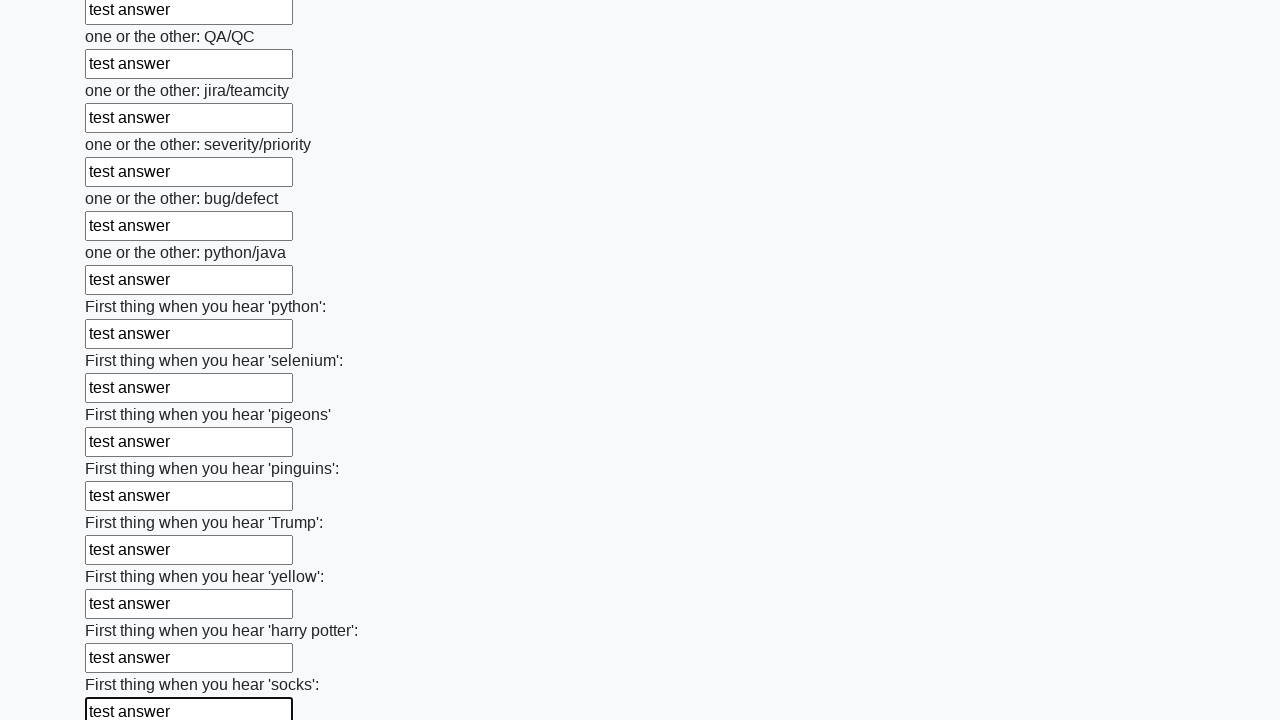

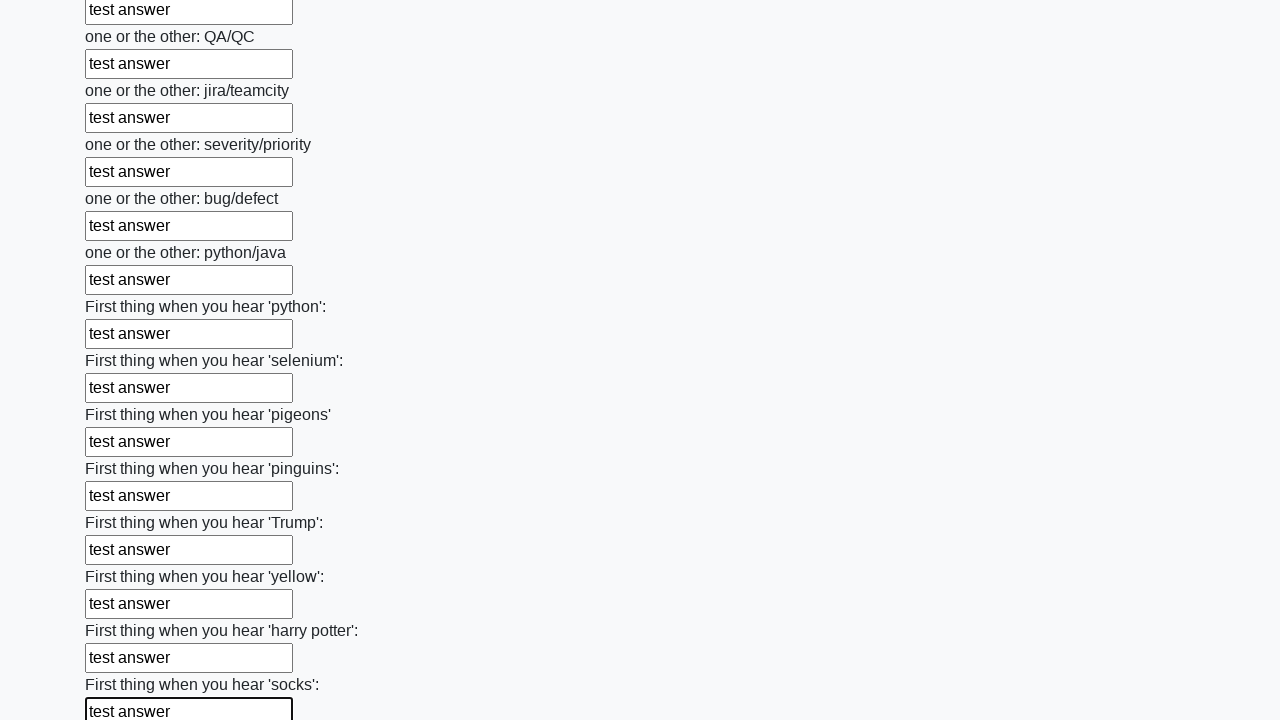